Tests filling a large form by entering text into all input fields and clicking the submit button

Starting URL: http://suninjuly.github.io/huge_form.html

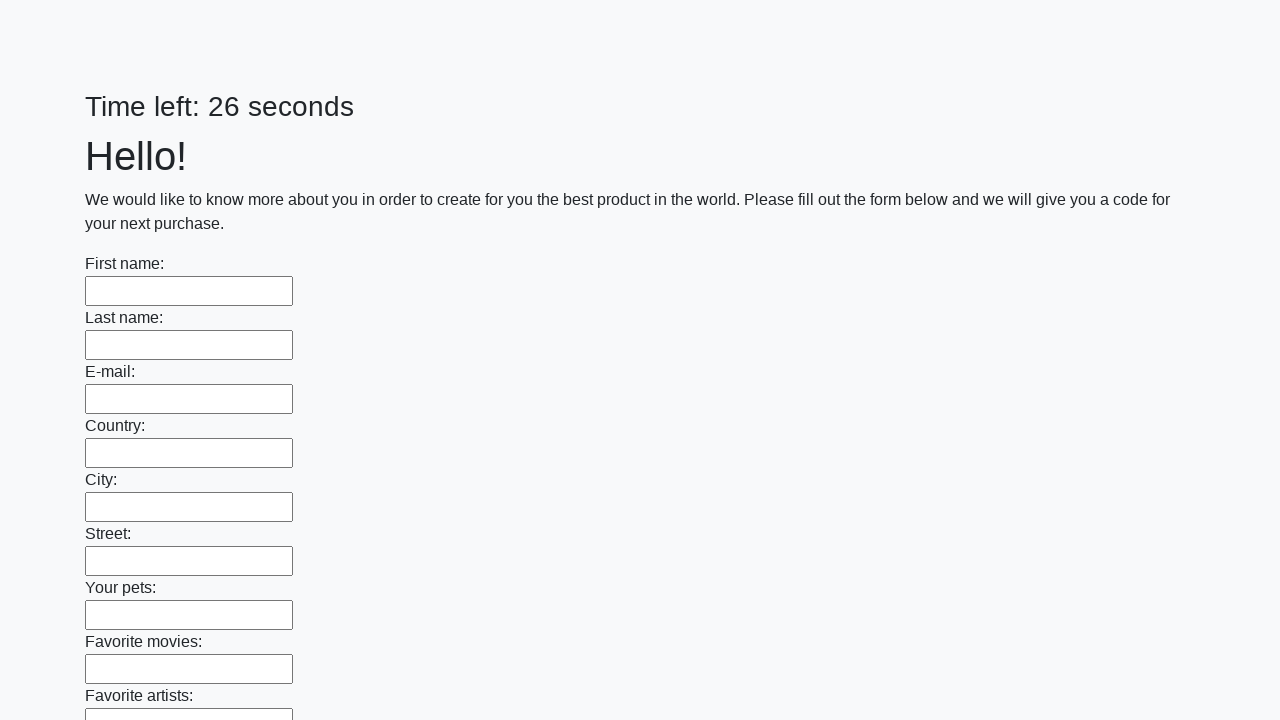

Located all input elements on the huge form
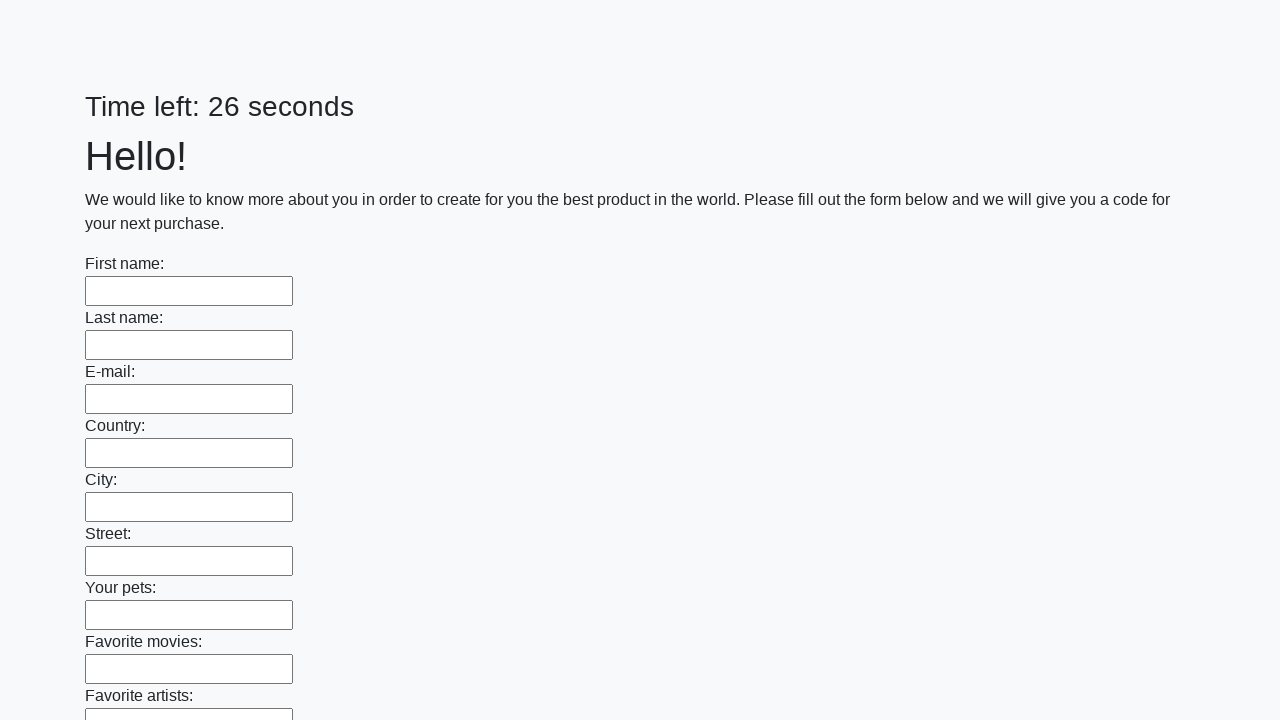

Filled an input field with 'My Answer' on input >> nth=0
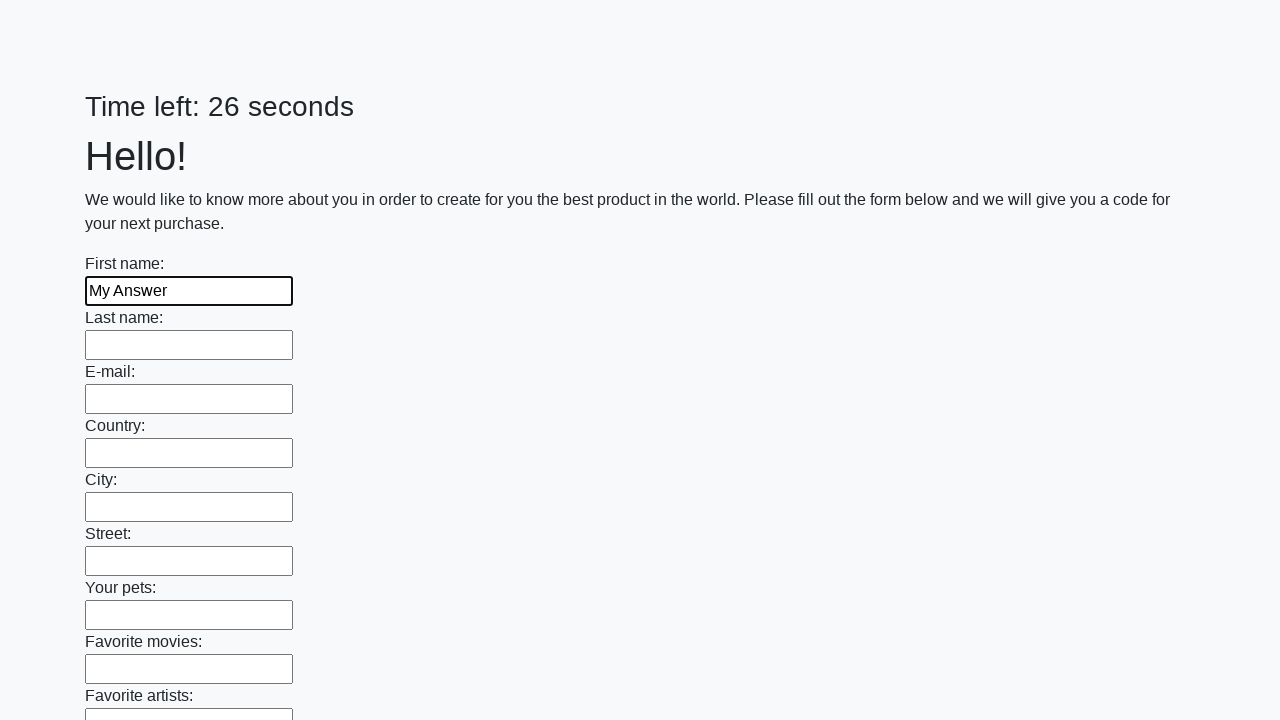

Filled an input field with 'My Answer' on input >> nth=1
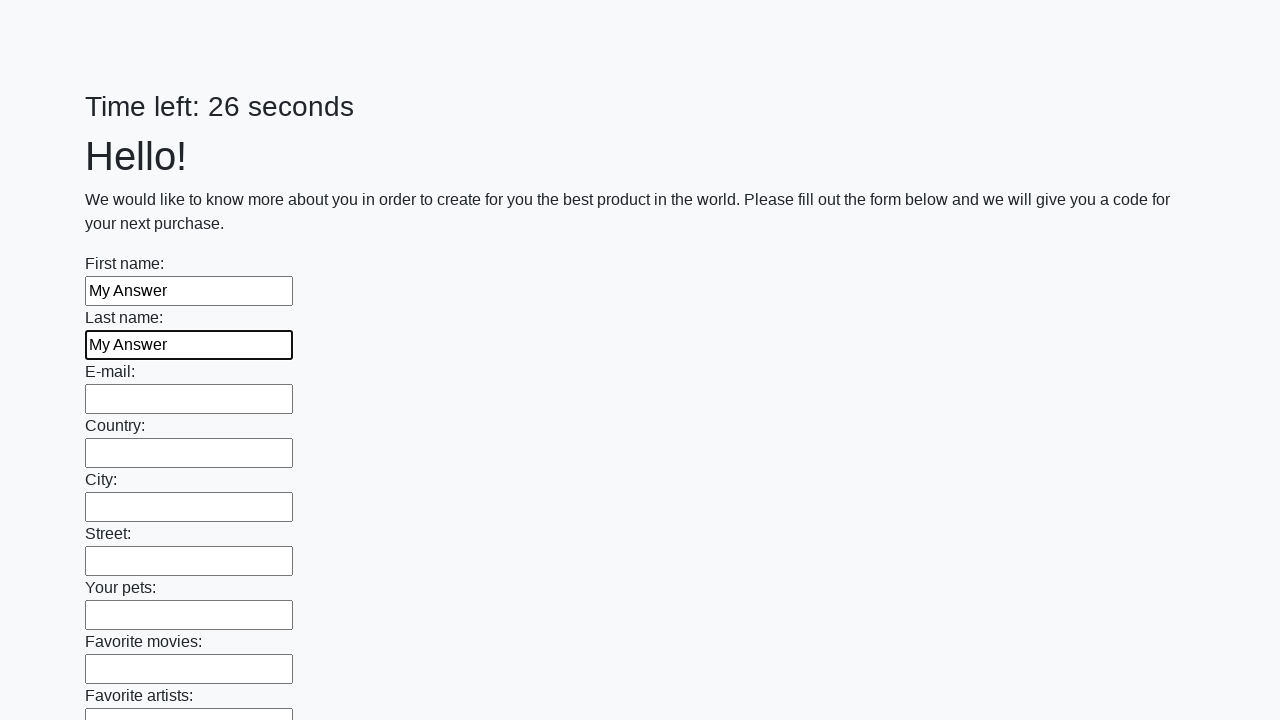

Filled an input field with 'My Answer' on input >> nth=2
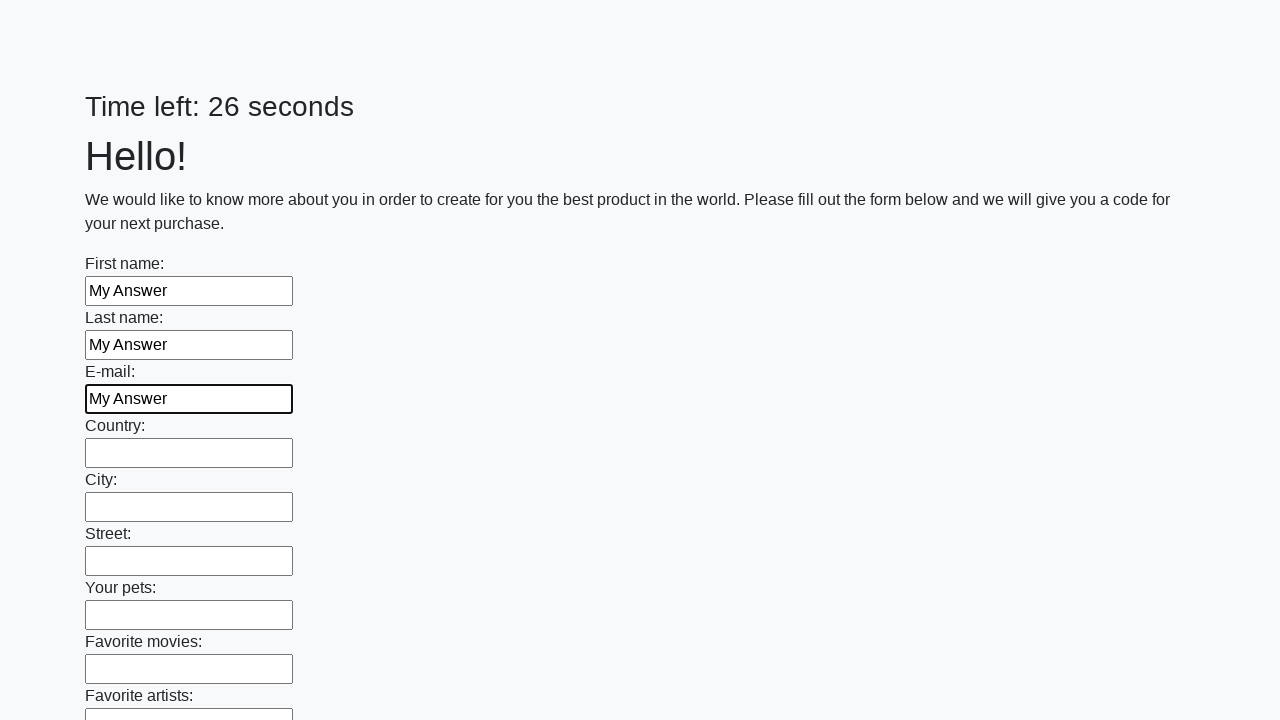

Filled an input field with 'My Answer' on input >> nth=3
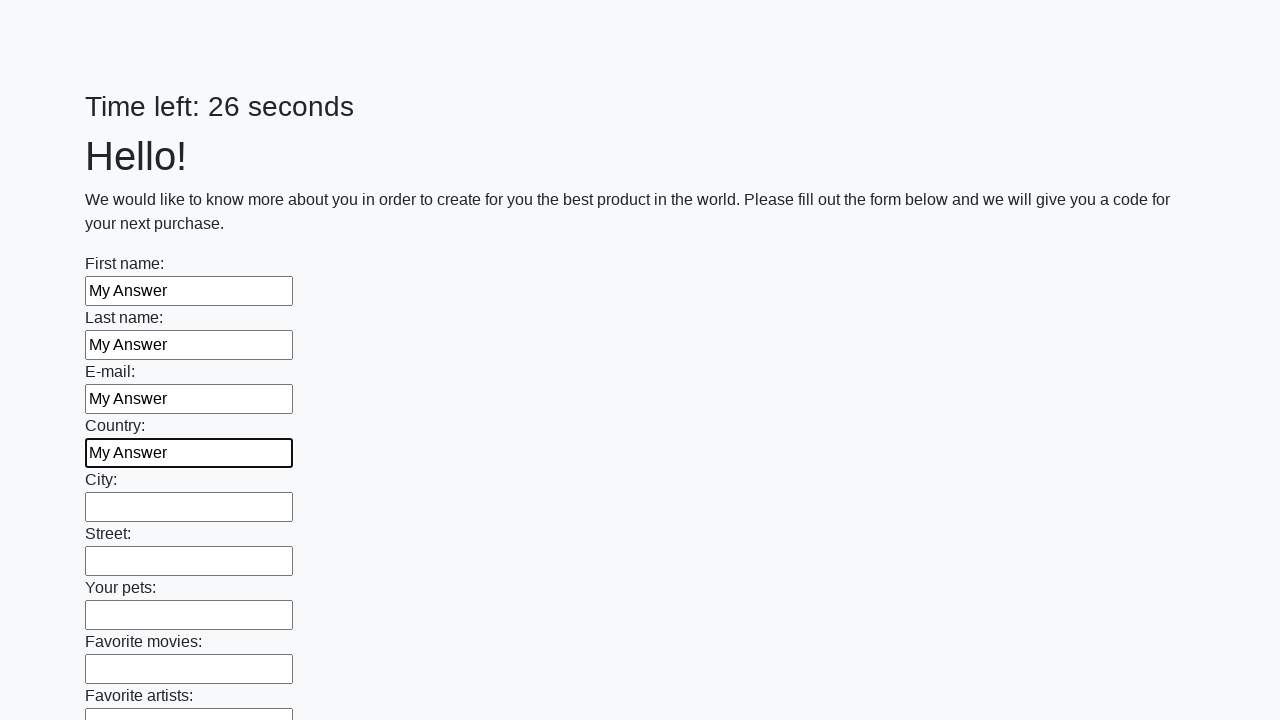

Filled an input field with 'My Answer' on input >> nth=4
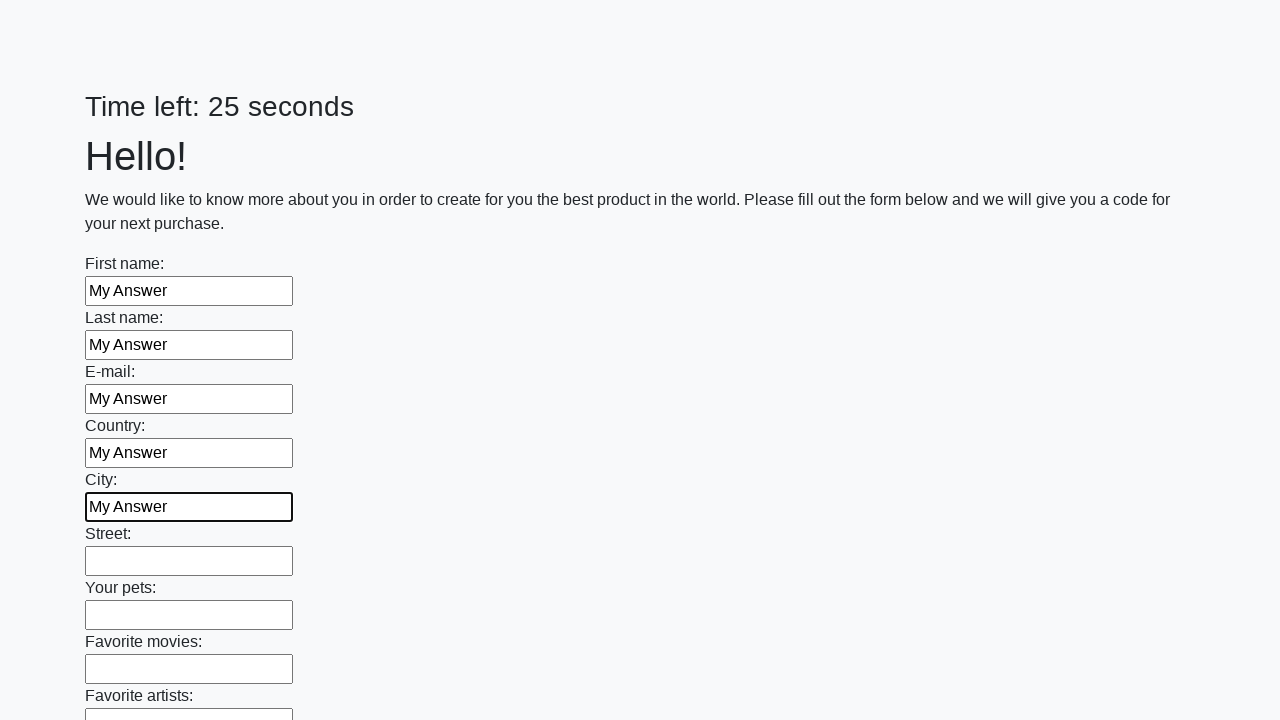

Filled an input field with 'My Answer' on input >> nth=5
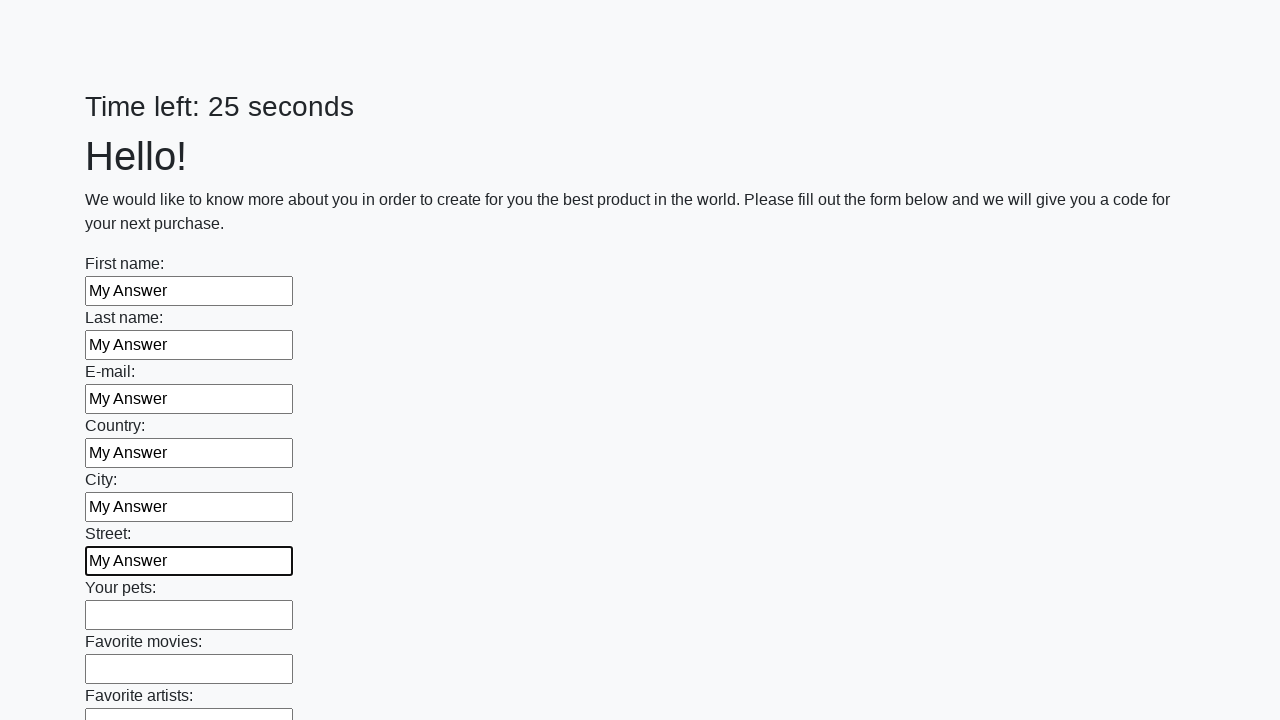

Filled an input field with 'My Answer' on input >> nth=6
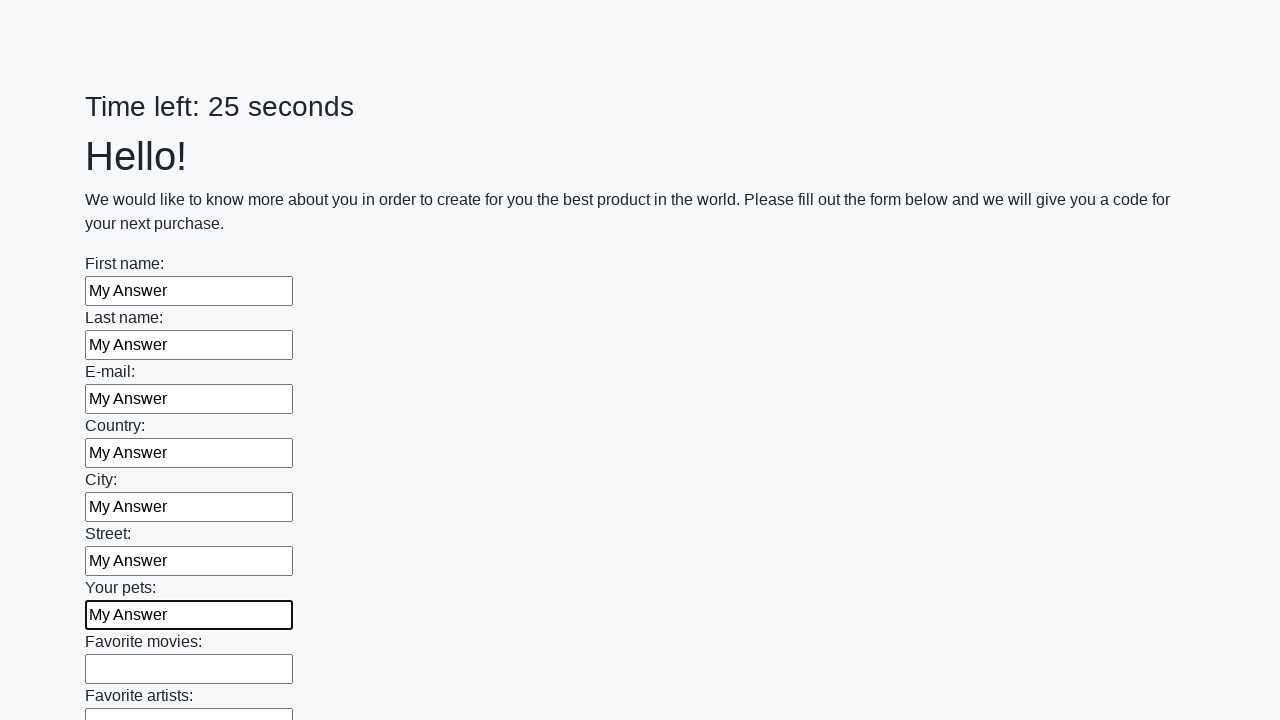

Filled an input field with 'My Answer' on input >> nth=7
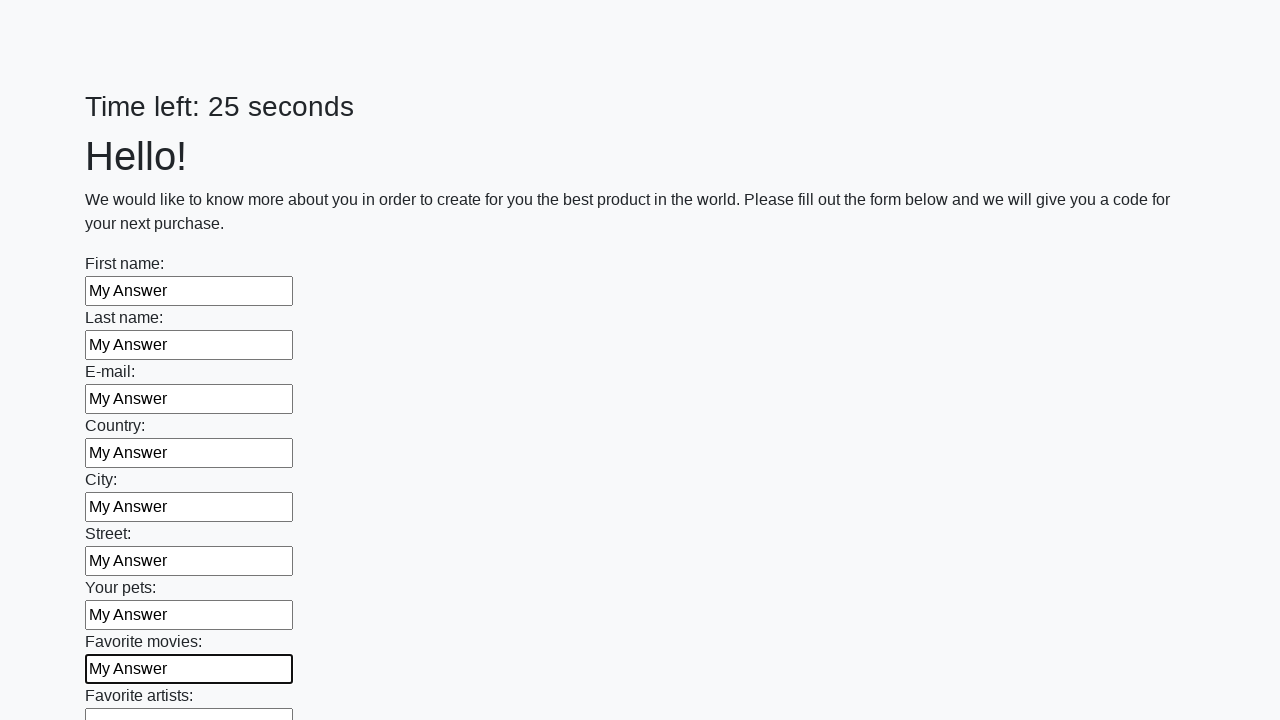

Filled an input field with 'My Answer' on input >> nth=8
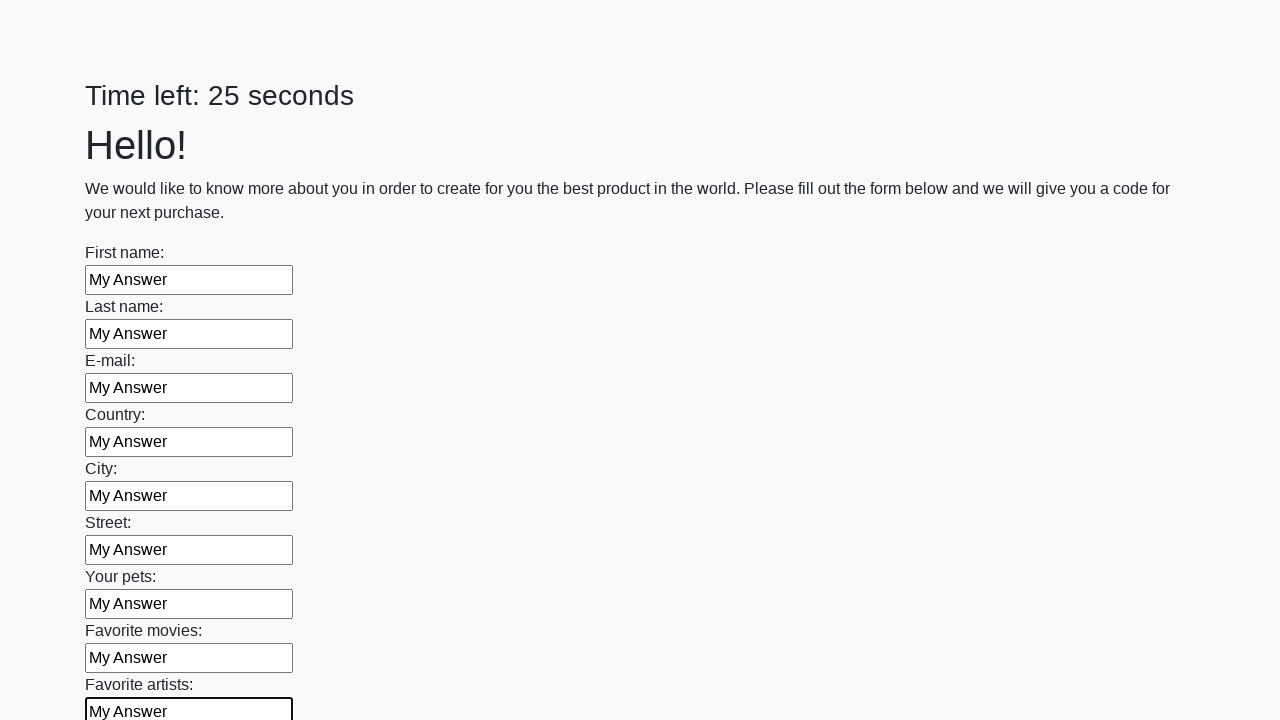

Filled an input field with 'My Answer' on input >> nth=9
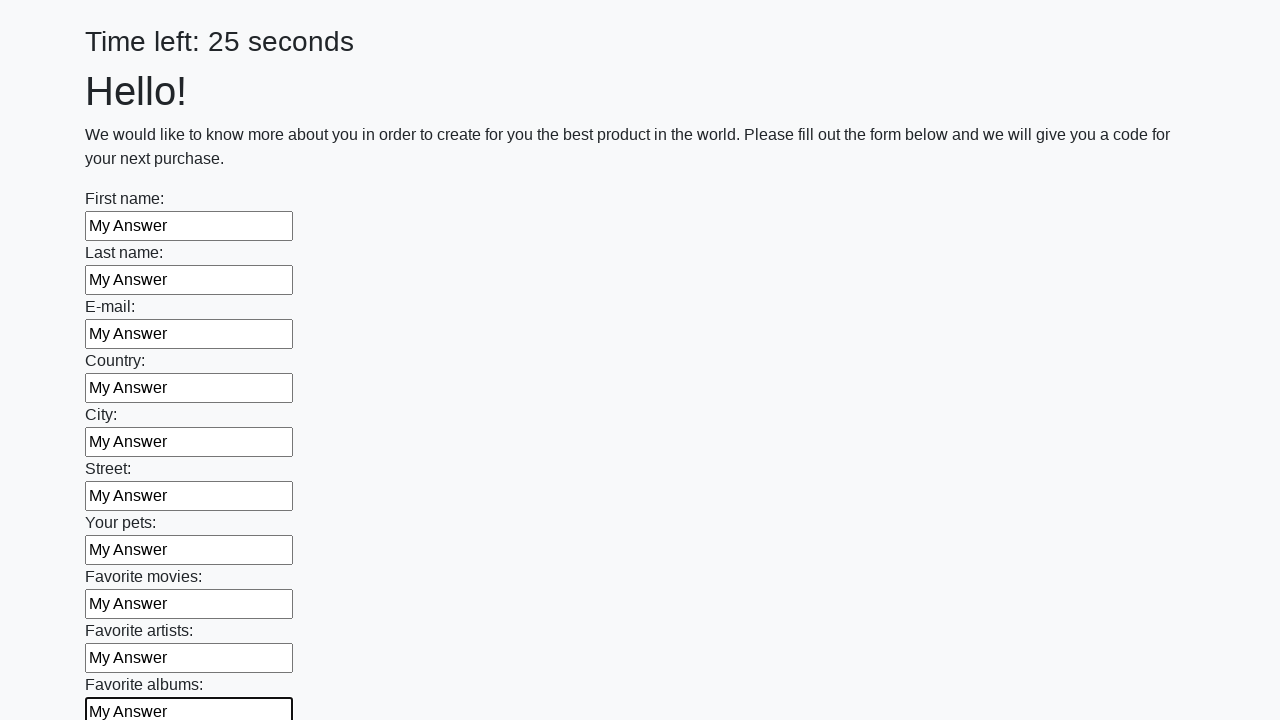

Filled an input field with 'My Answer' on input >> nth=10
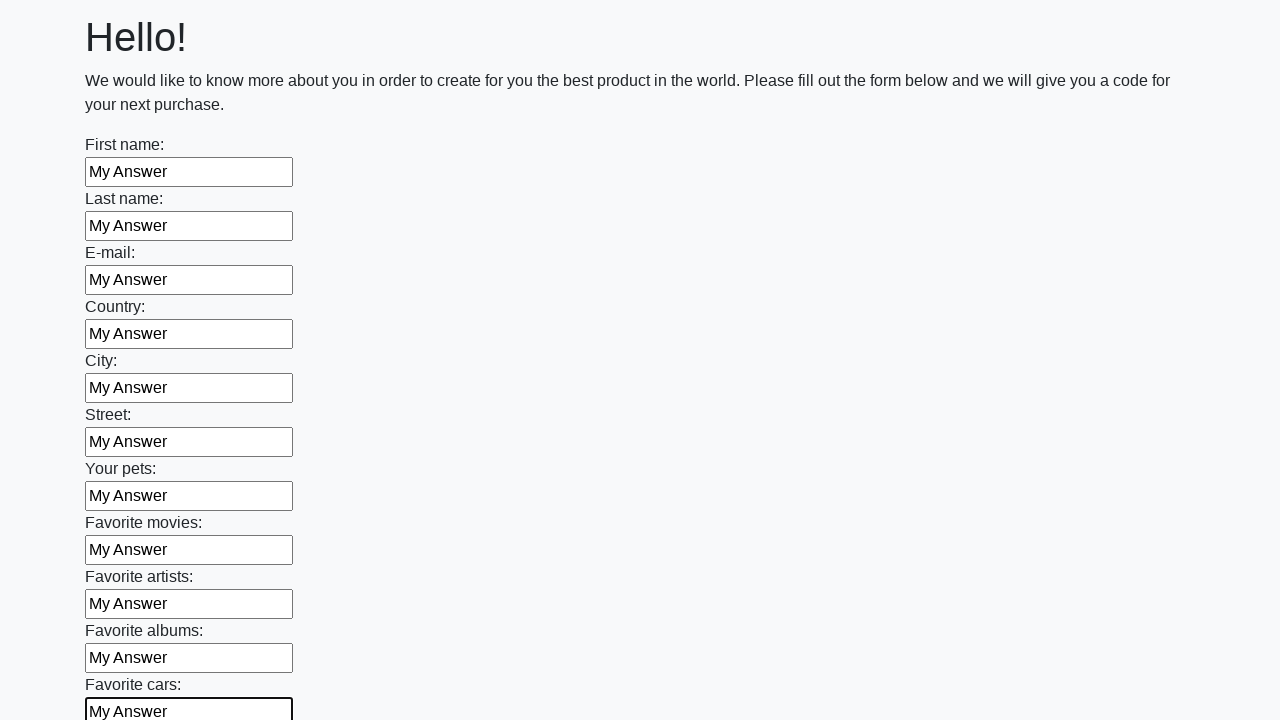

Filled an input field with 'My Answer' on input >> nth=11
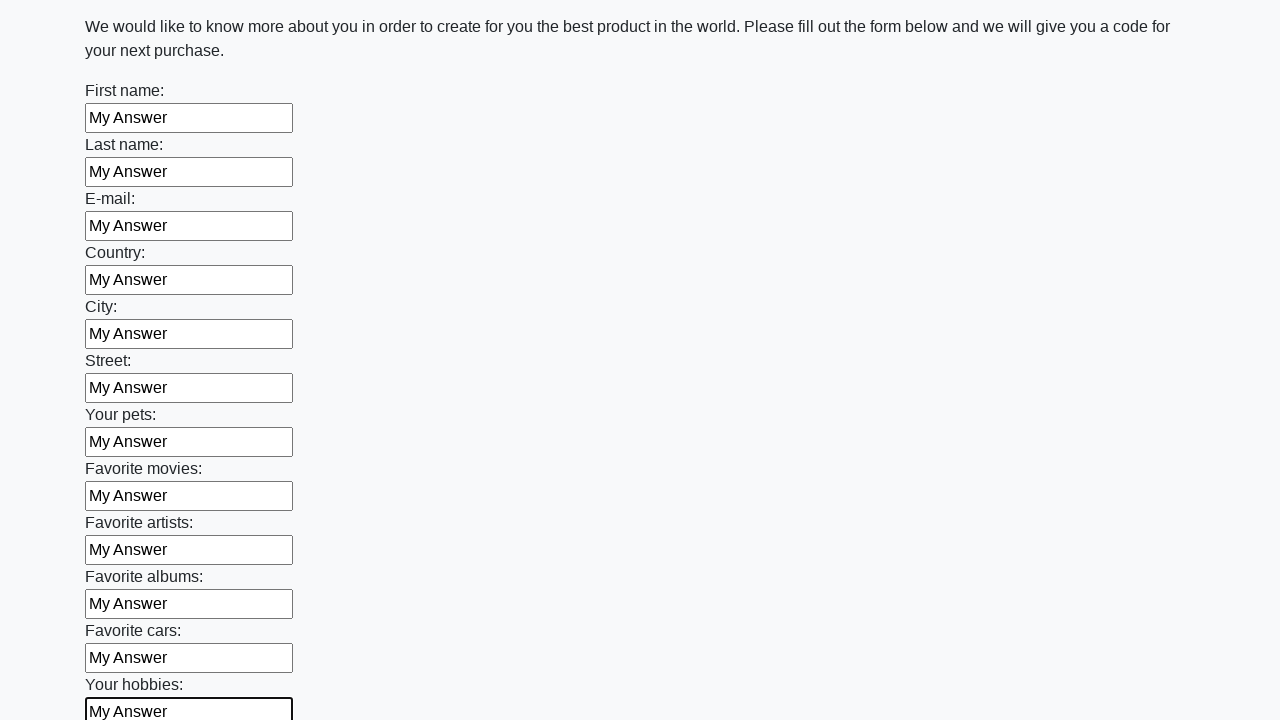

Filled an input field with 'My Answer' on input >> nth=12
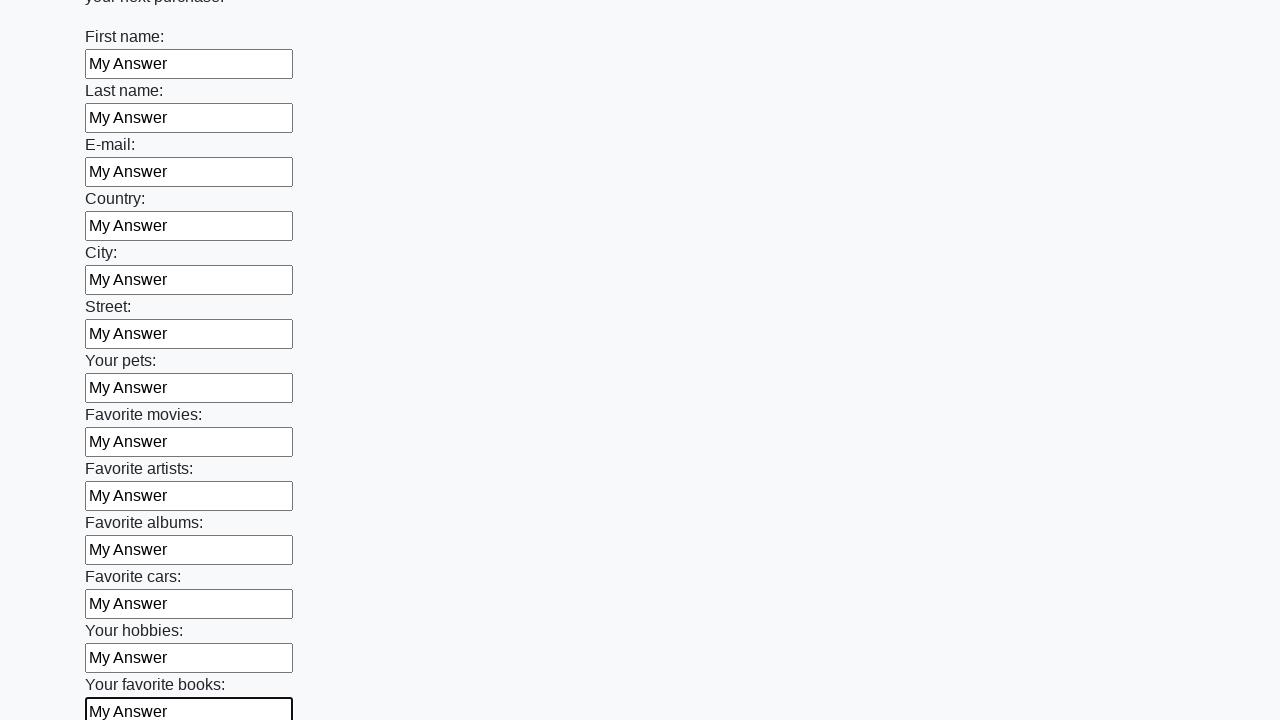

Filled an input field with 'My Answer' on input >> nth=13
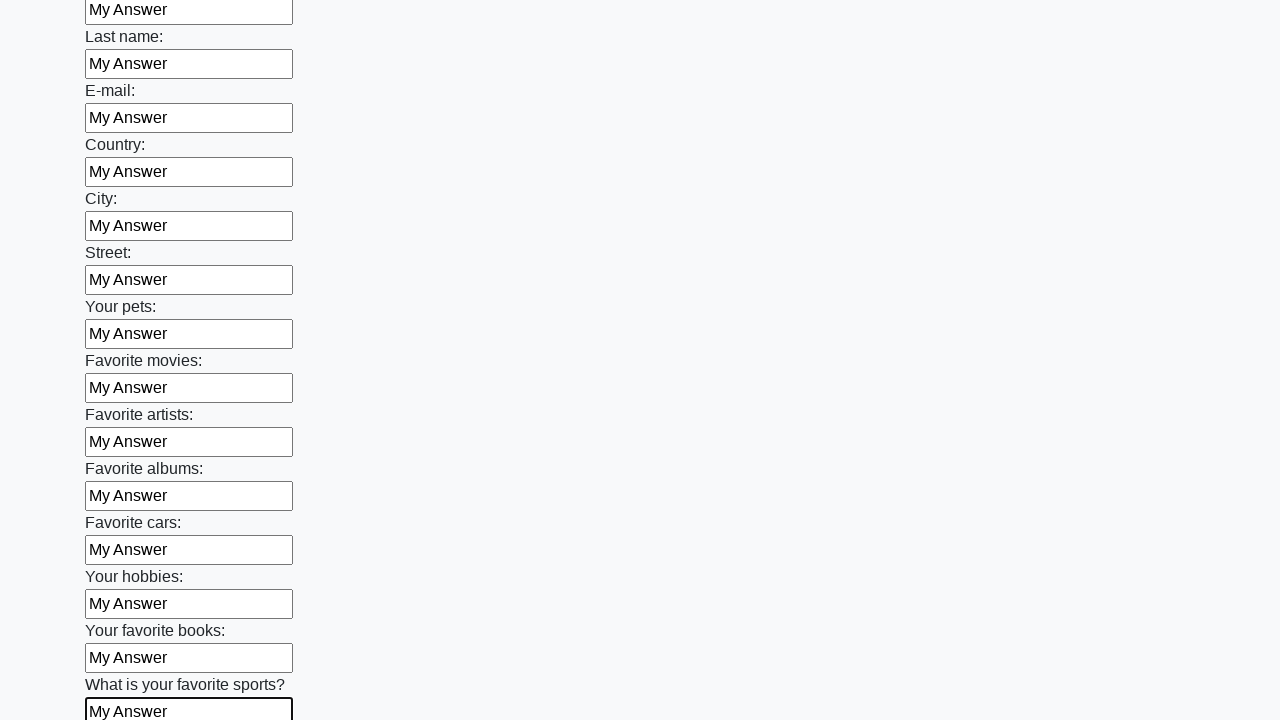

Filled an input field with 'My Answer' on input >> nth=14
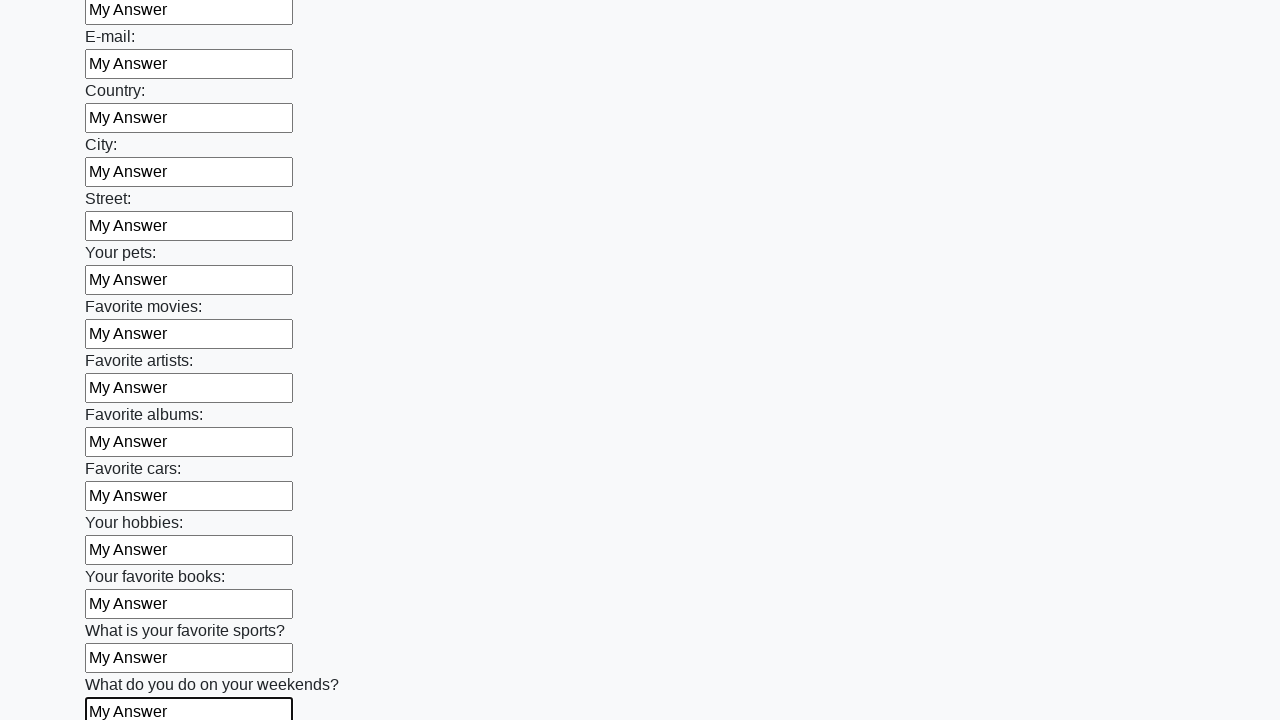

Filled an input field with 'My Answer' on input >> nth=15
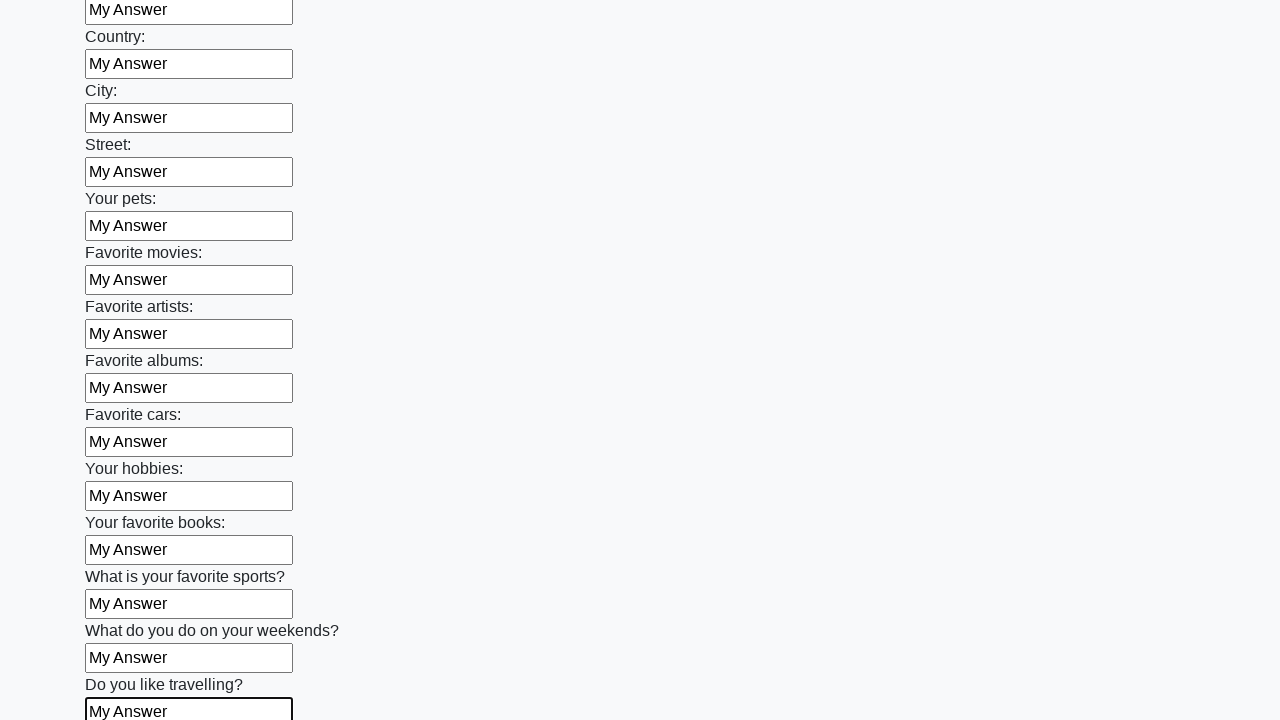

Filled an input field with 'My Answer' on input >> nth=16
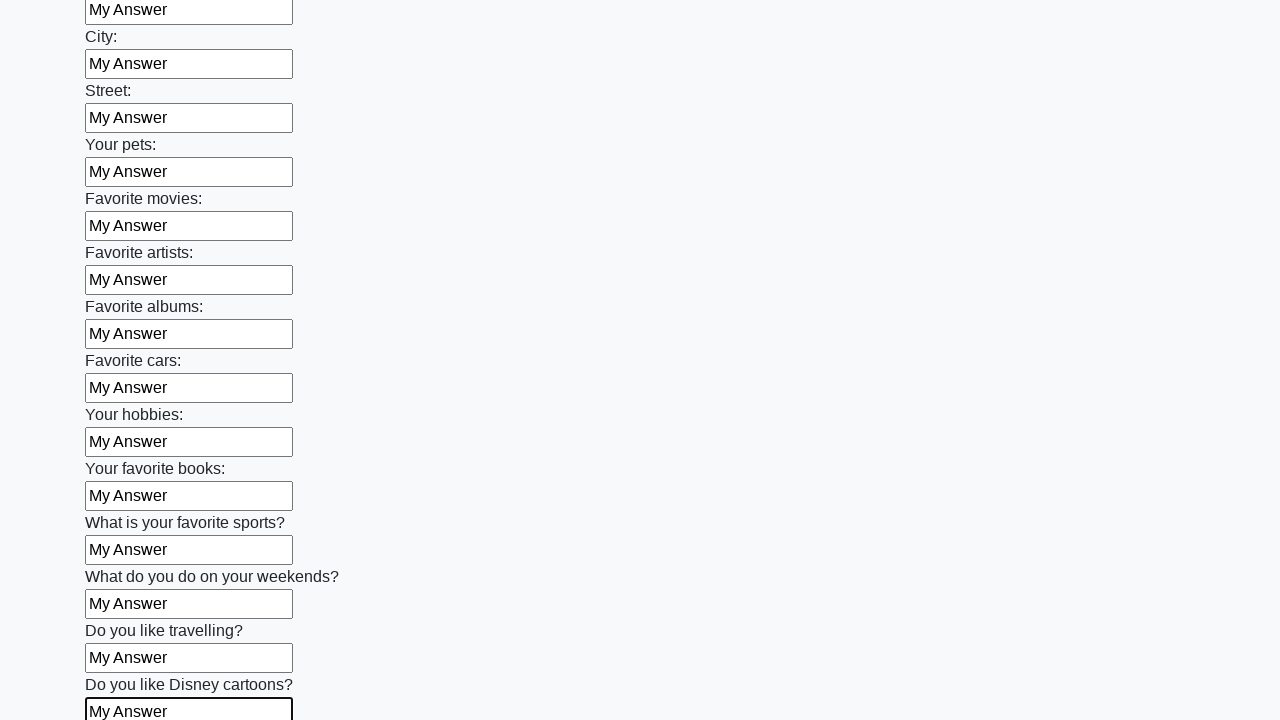

Filled an input field with 'My Answer' on input >> nth=17
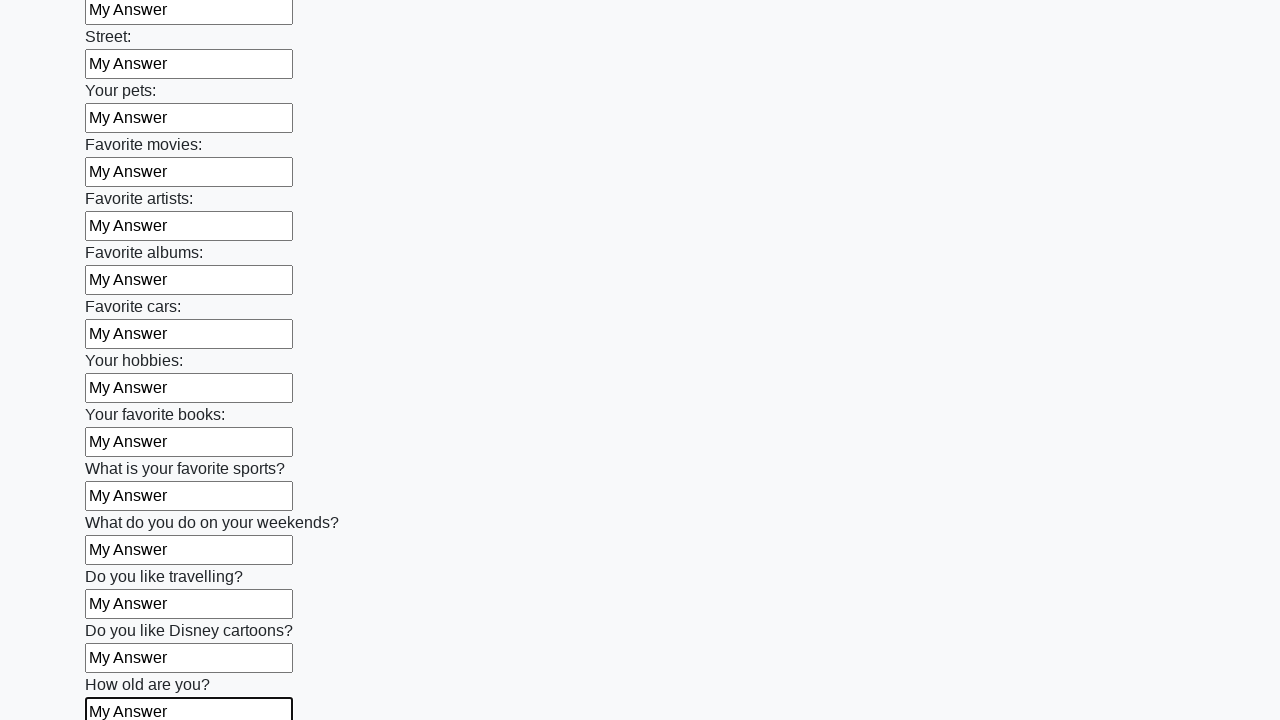

Filled an input field with 'My Answer' on input >> nth=18
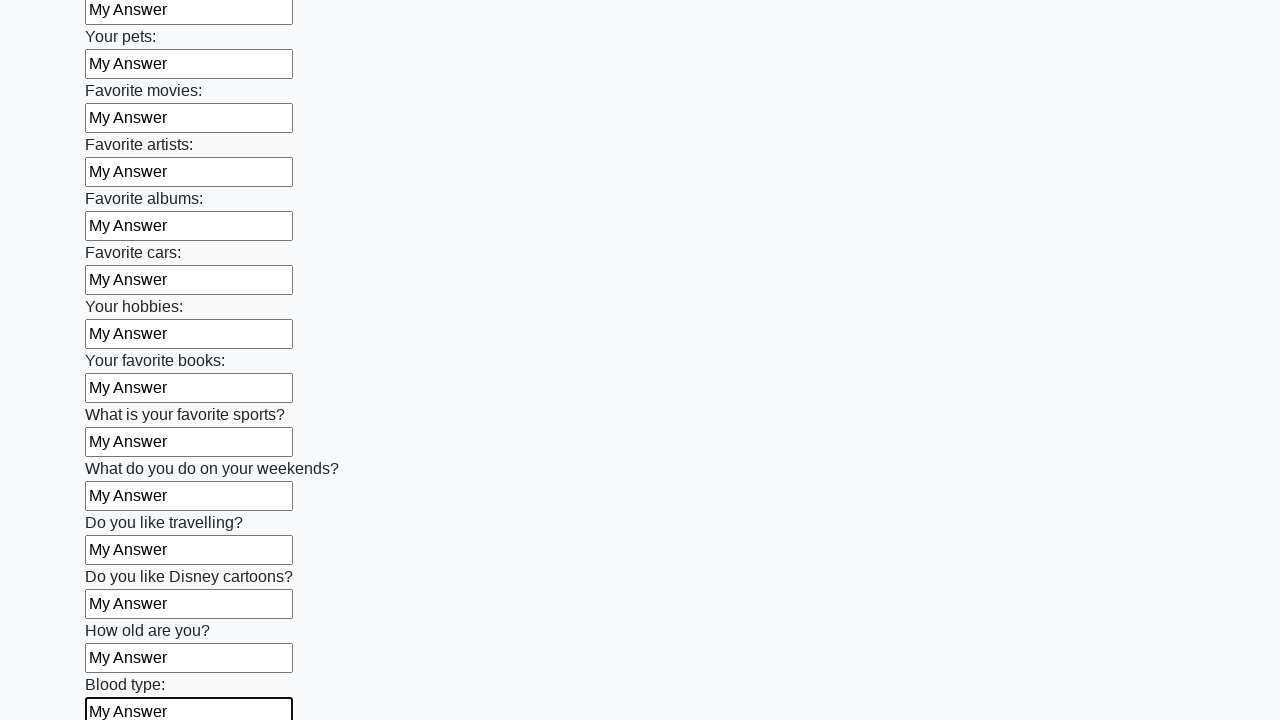

Filled an input field with 'My Answer' on input >> nth=19
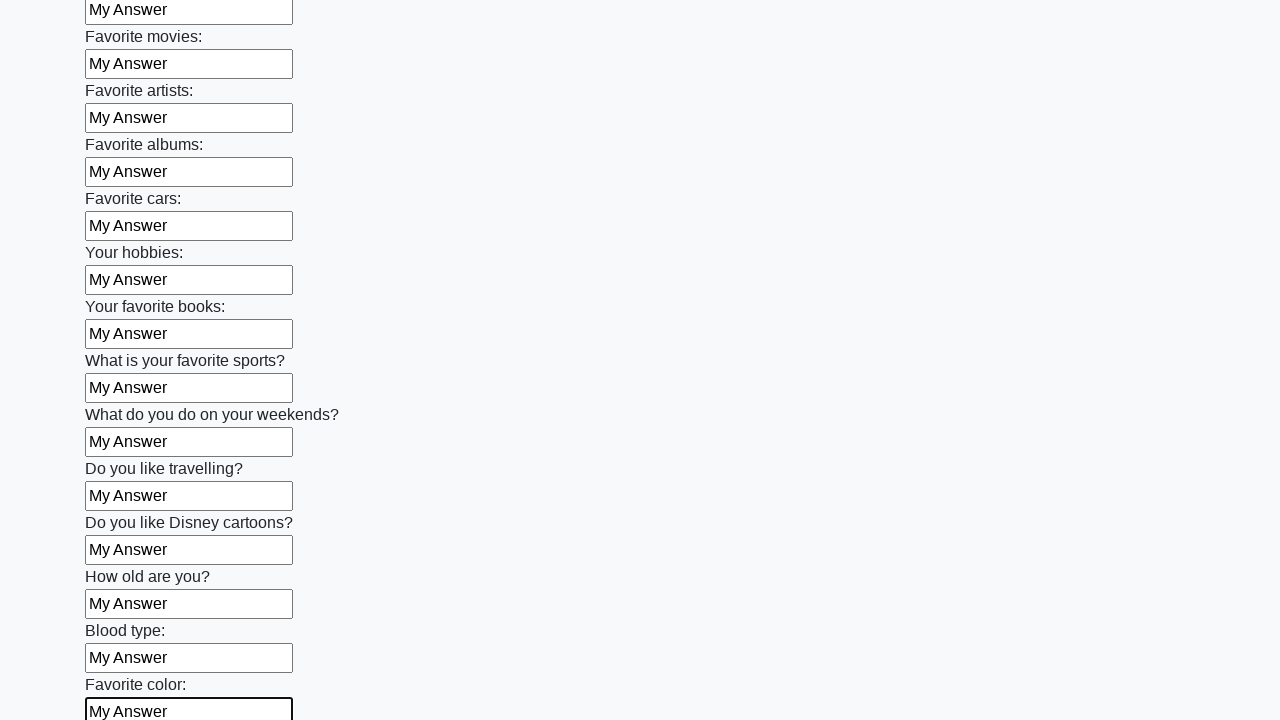

Filled an input field with 'My Answer' on input >> nth=20
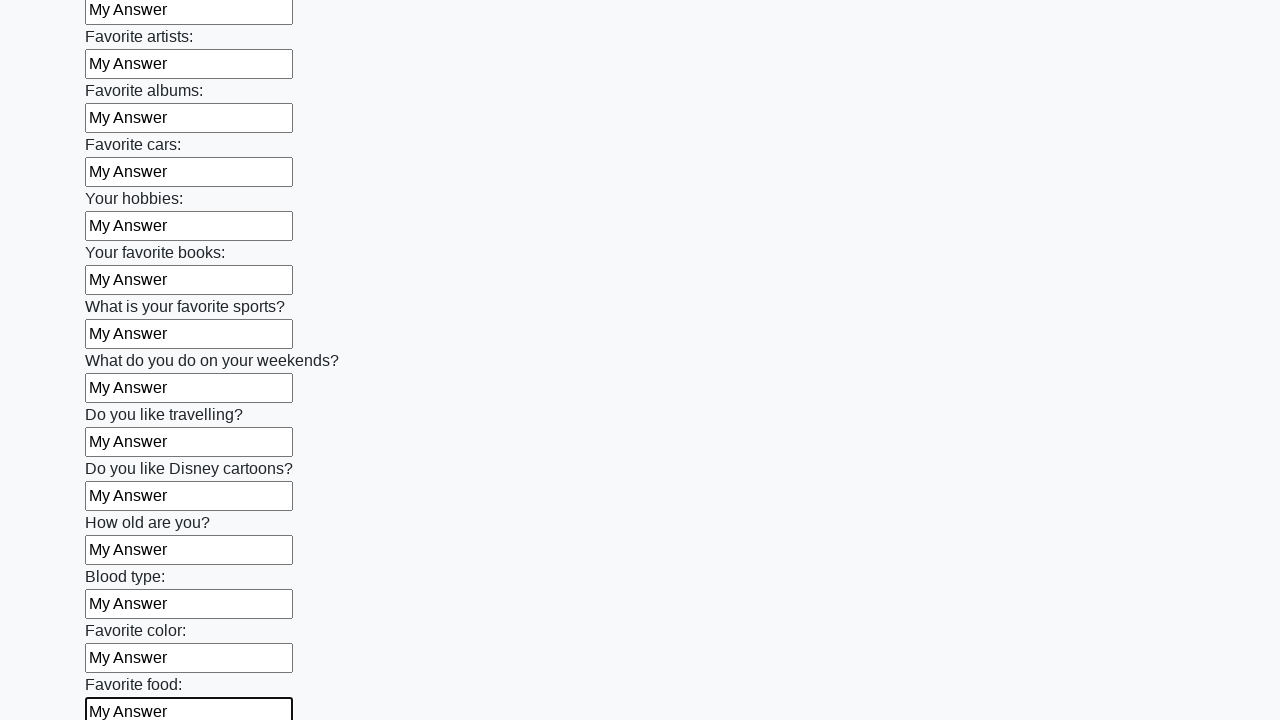

Filled an input field with 'My Answer' on input >> nth=21
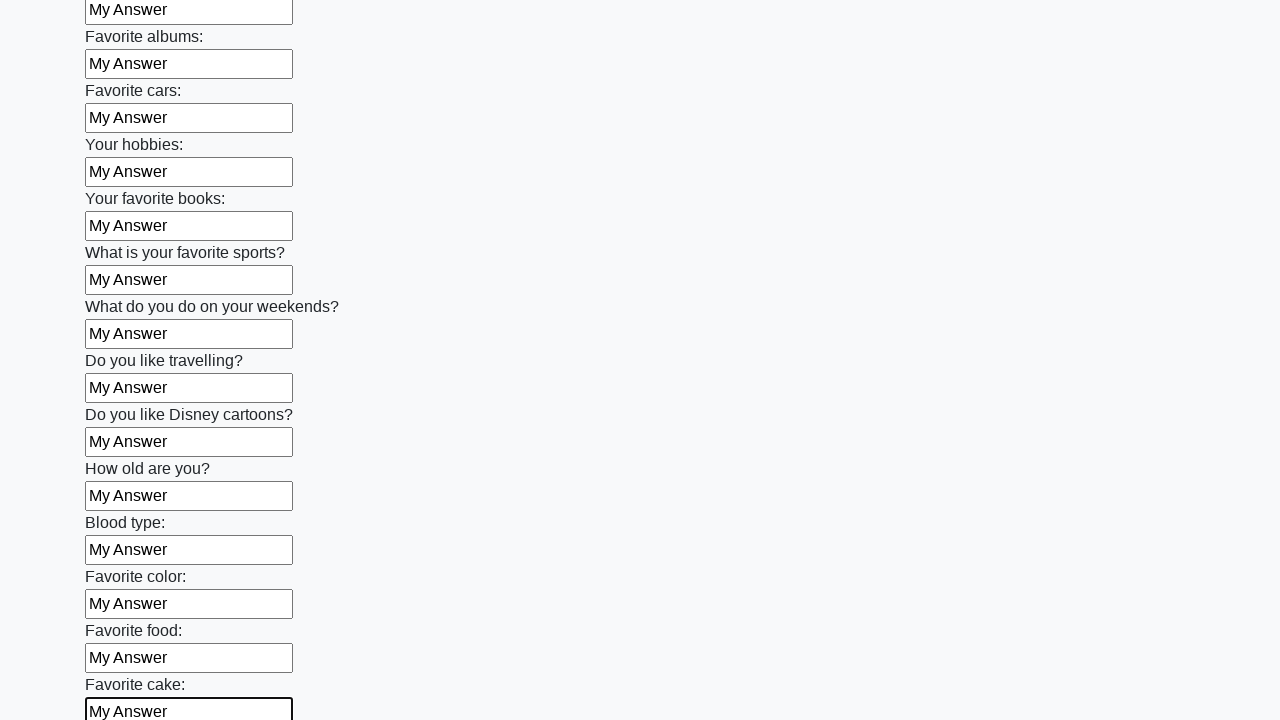

Filled an input field with 'My Answer' on input >> nth=22
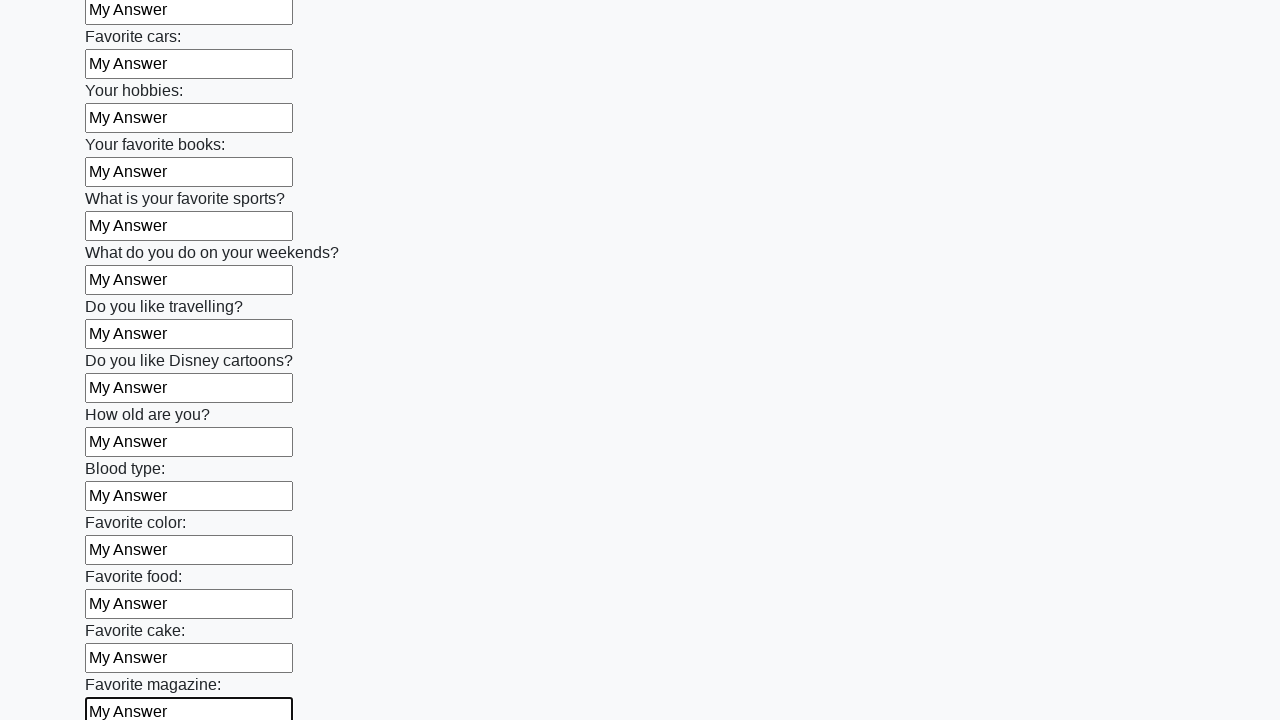

Filled an input field with 'My Answer' on input >> nth=23
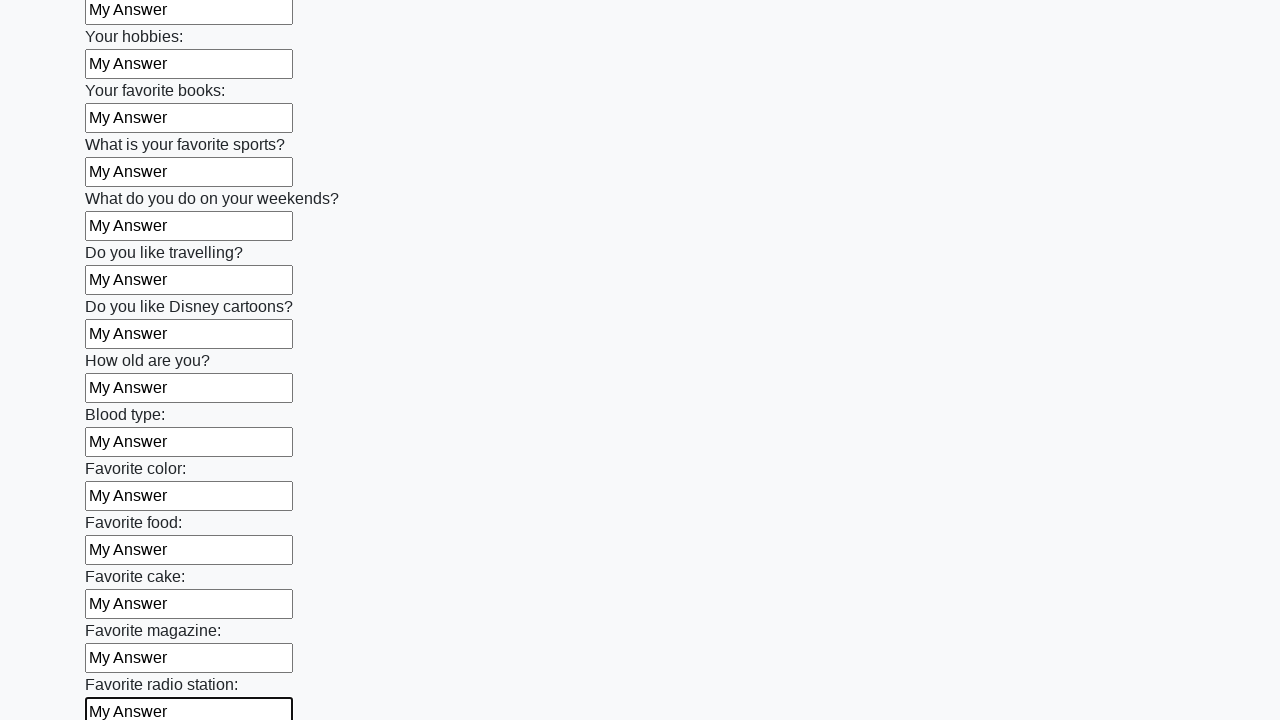

Filled an input field with 'My Answer' on input >> nth=24
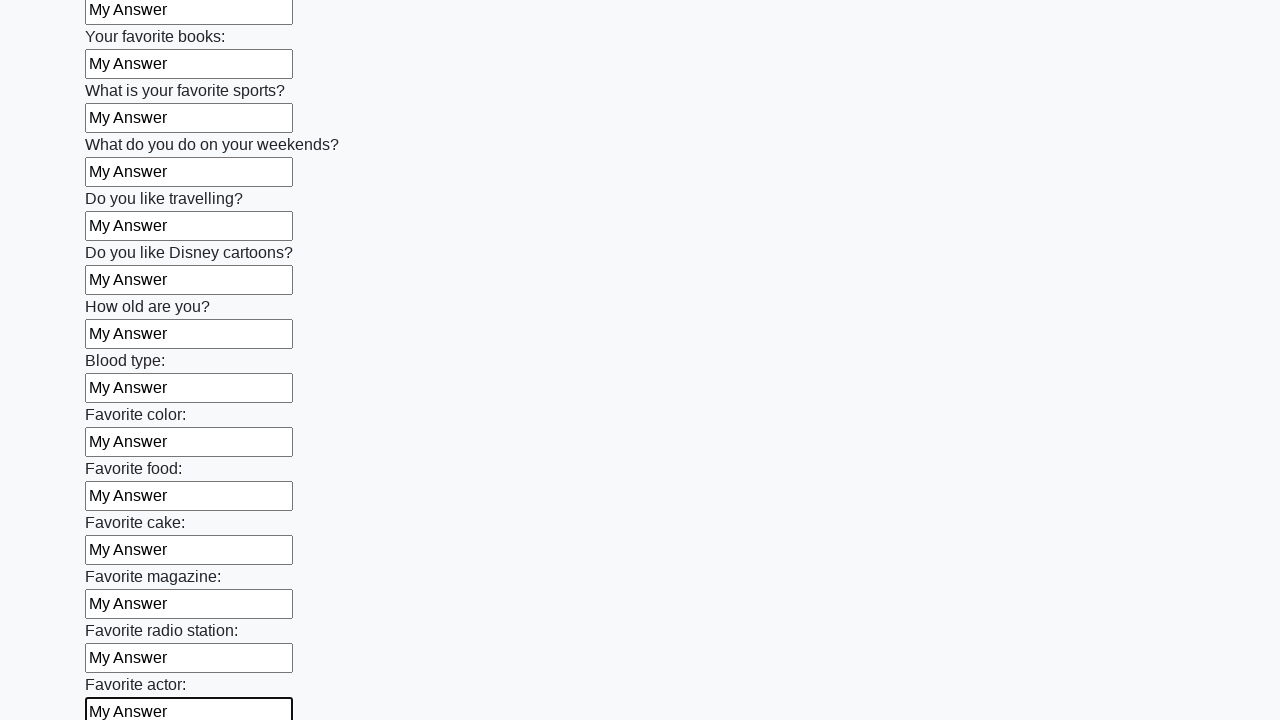

Filled an input field with 'My Answer' on input >> nth=25
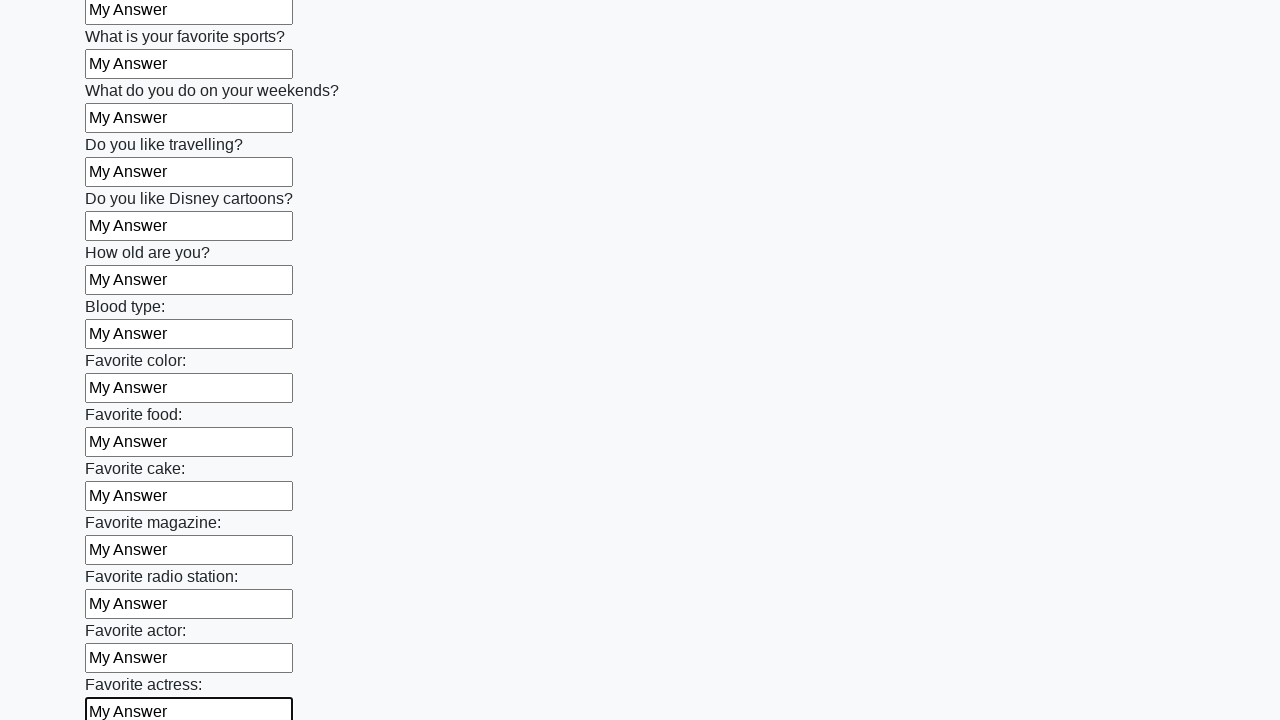

Filled an input field with 'My Answer' on input >> nth=26
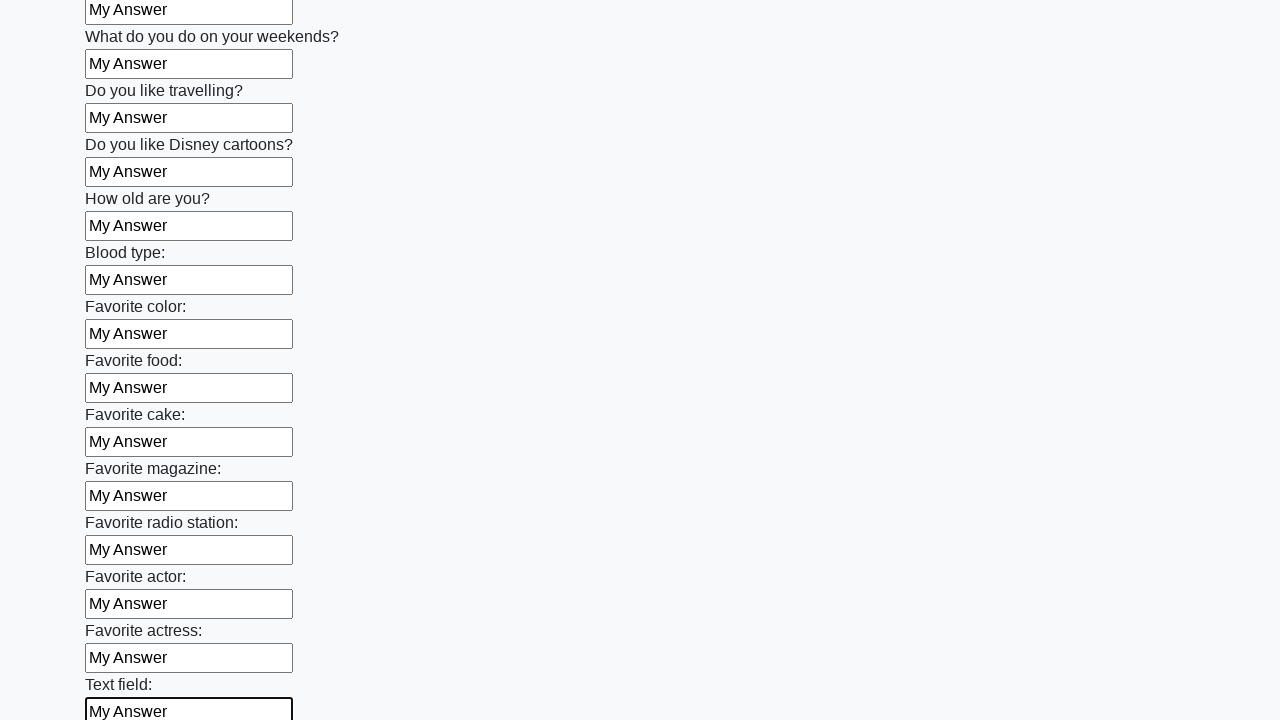

Filled an input field with 'My Answer' on input >> nth=27
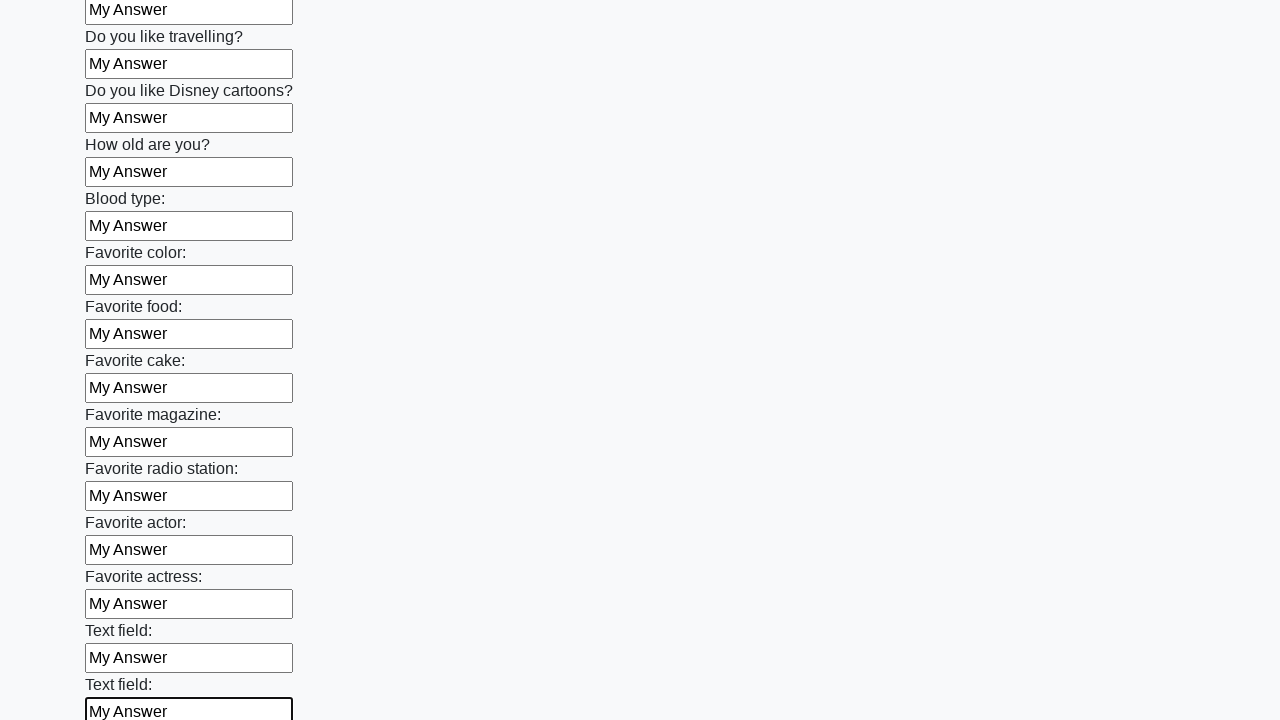

Filled an input field with 'My Answer' on input >> nth=28
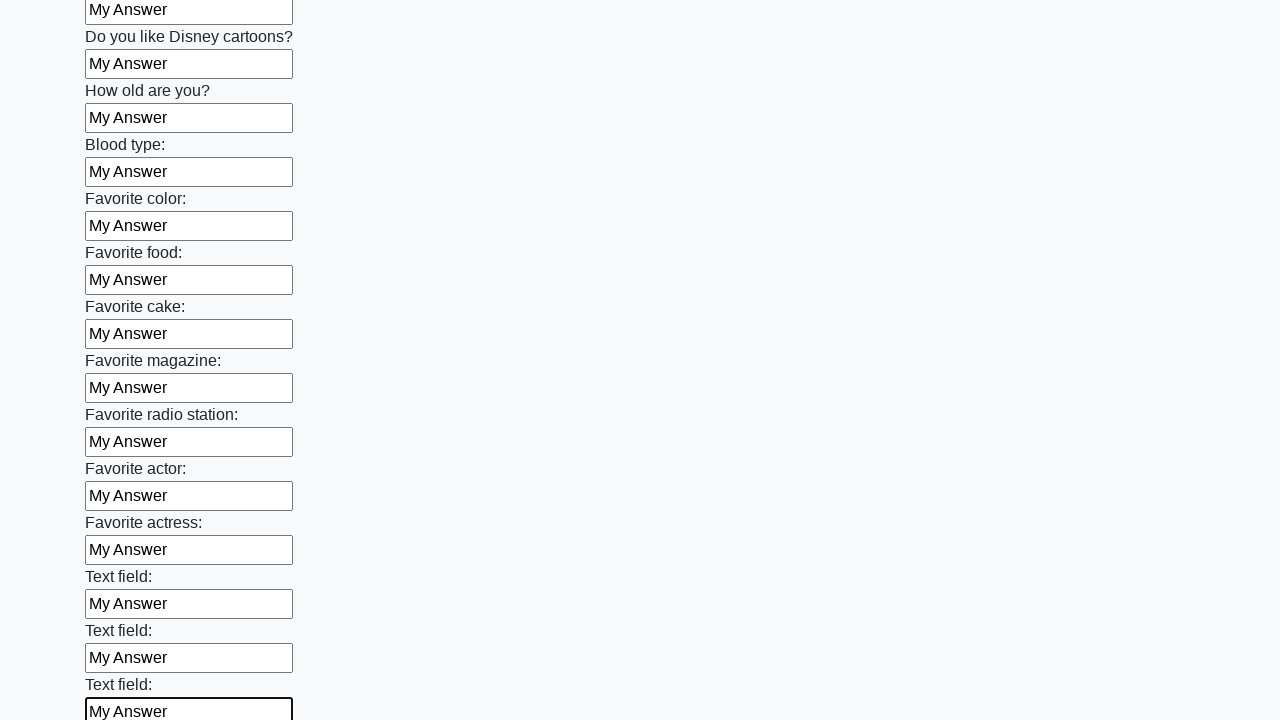

Filled an input field with 'My Answer' on input >> nth=29
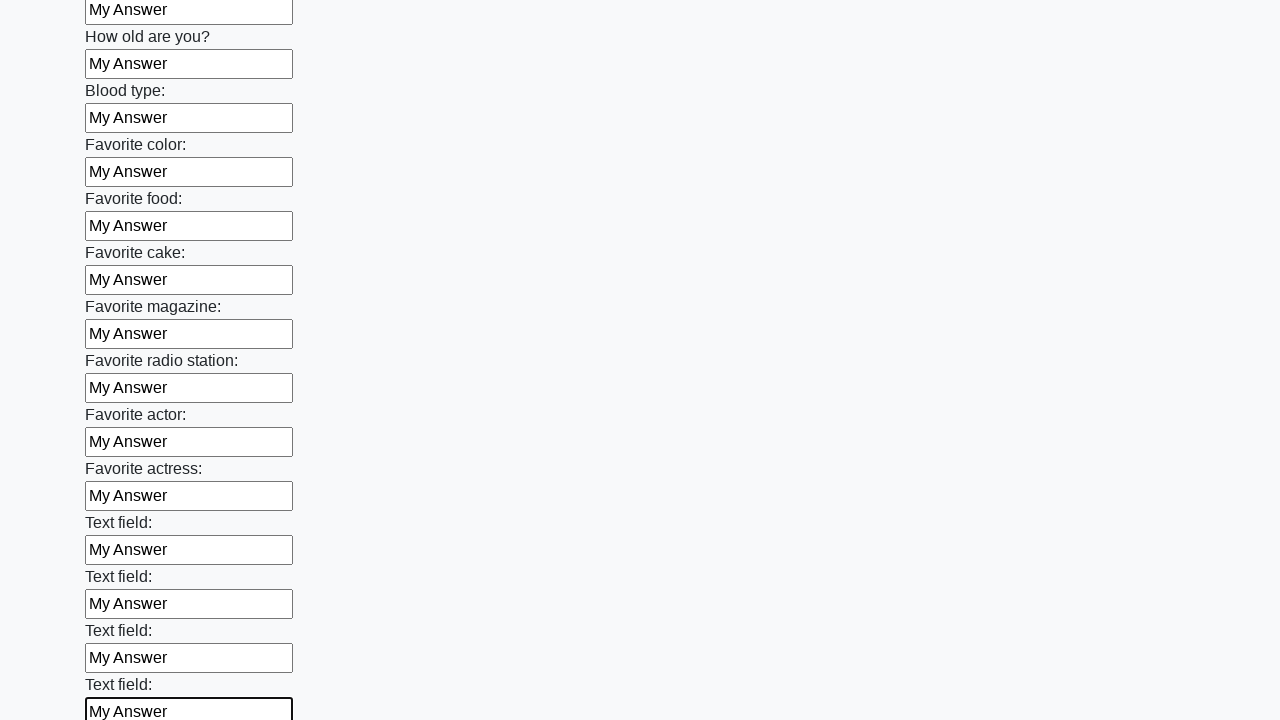

Filled an input field with 'My Answer' on input >> nth=30
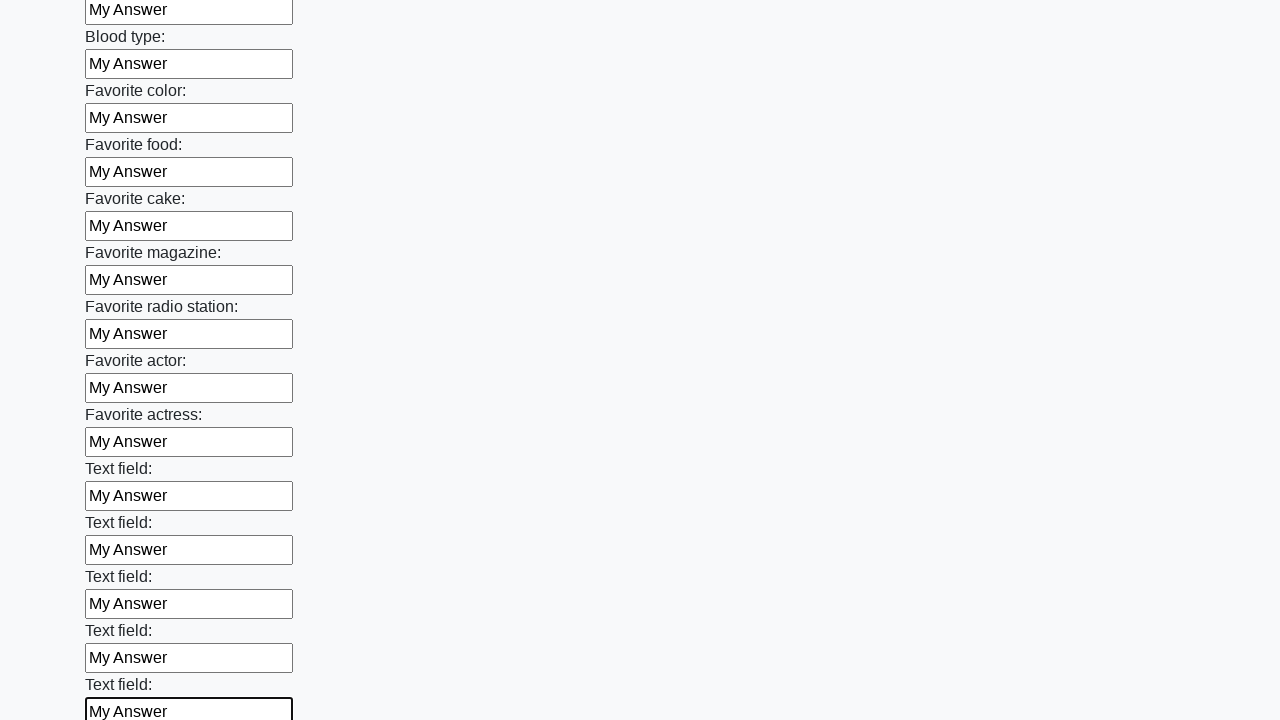

Filled an input field with 'My Answer' on input >> nth=31
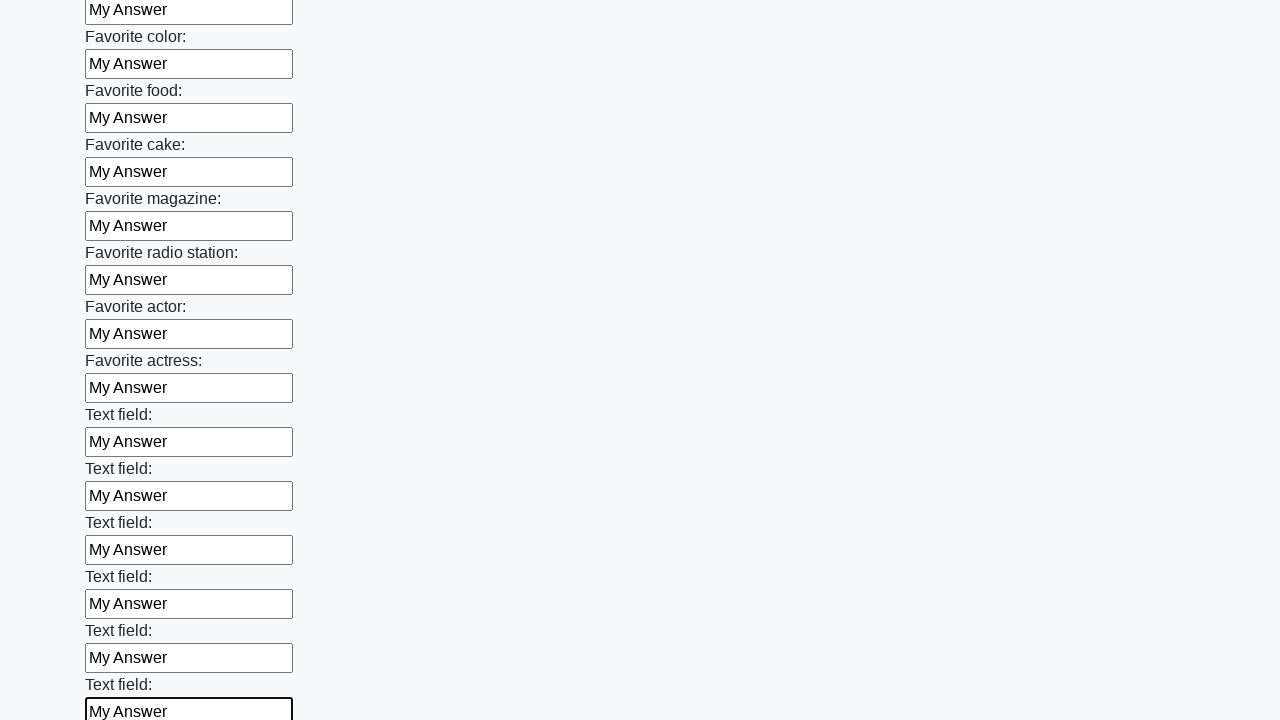

Filled an input field with 'My Answer' on input >> nth=32
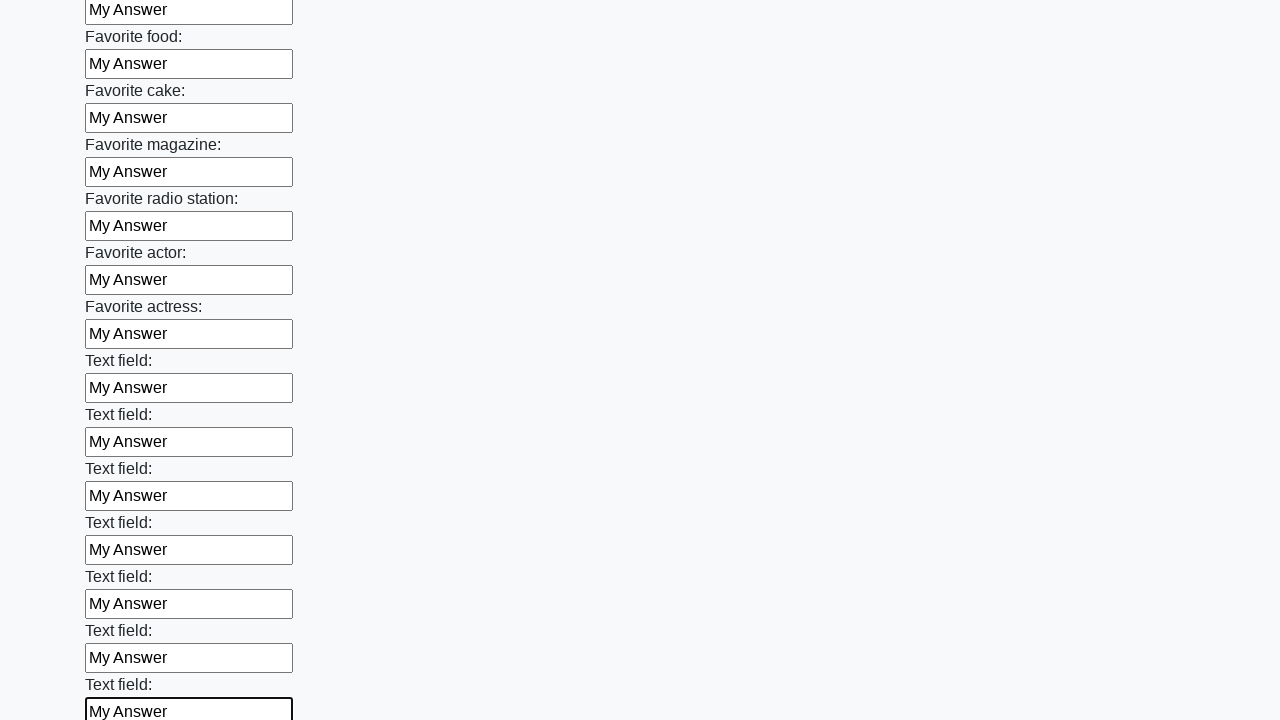

Filled an input field with 'My Answer' on input >> nth=33
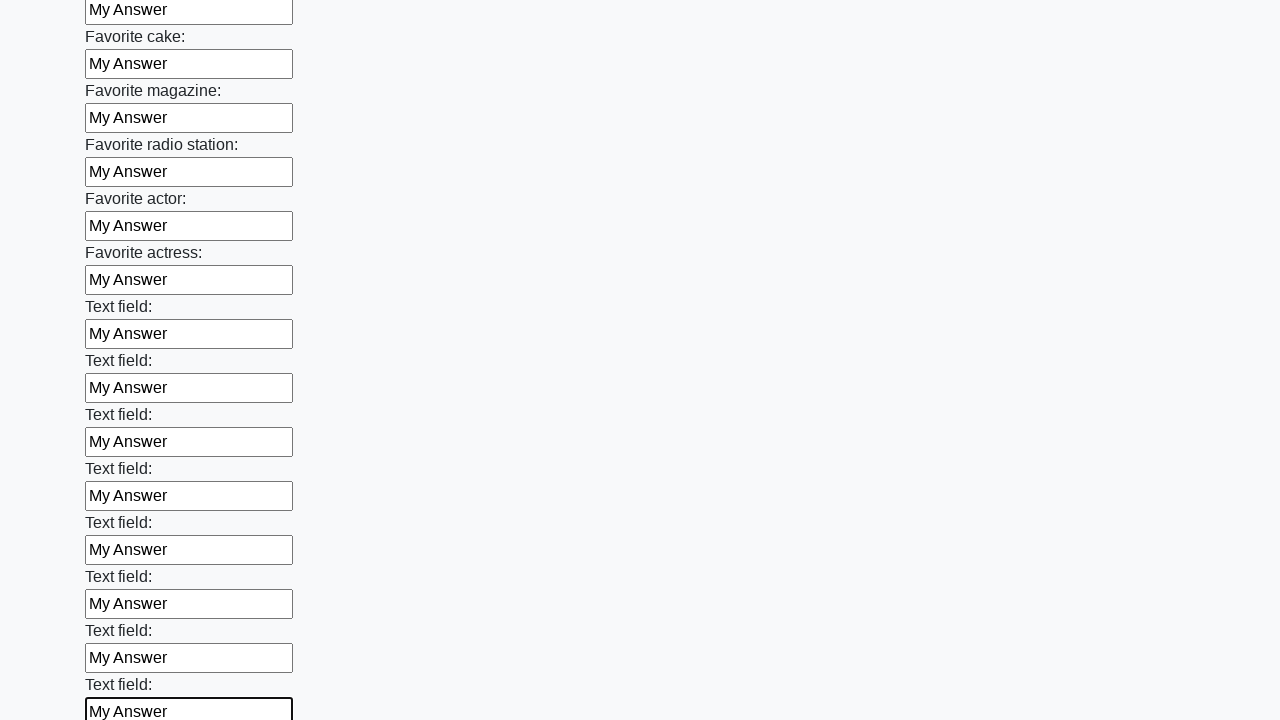

Filled an input field with 'My Answer' on input >> nth=34
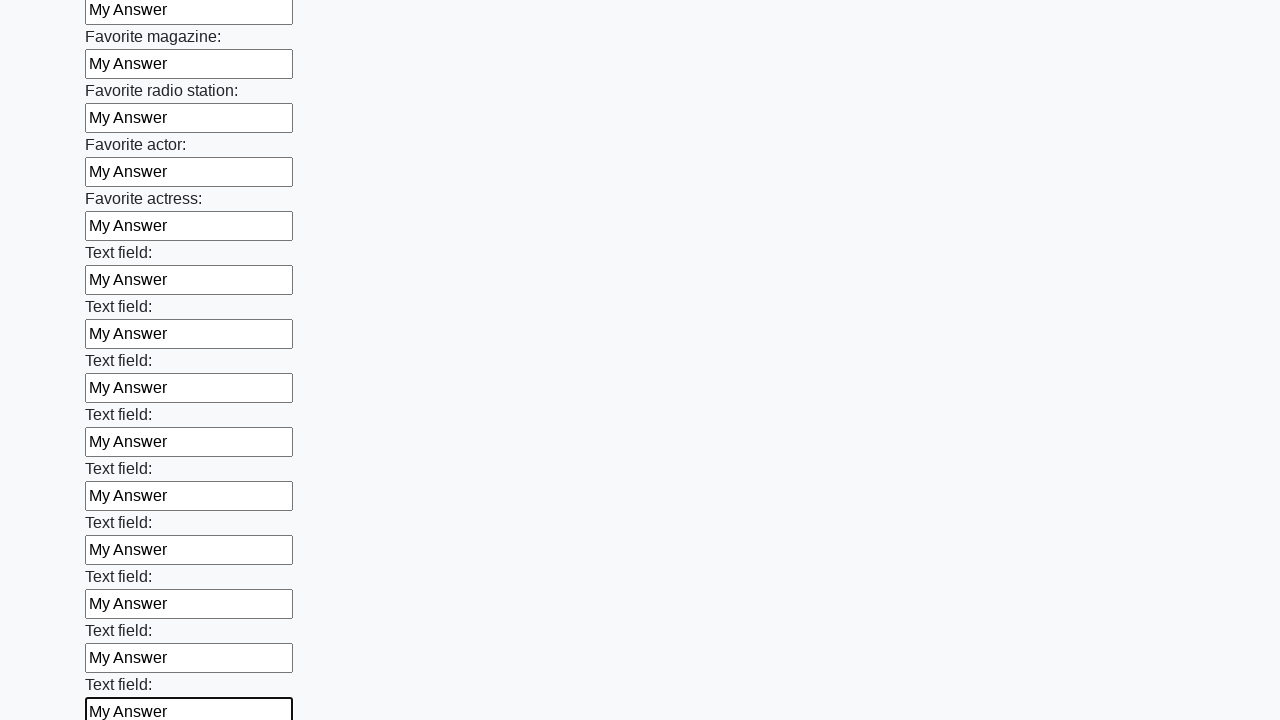

Filled an input field with 'My Answer' on input >> nth=35
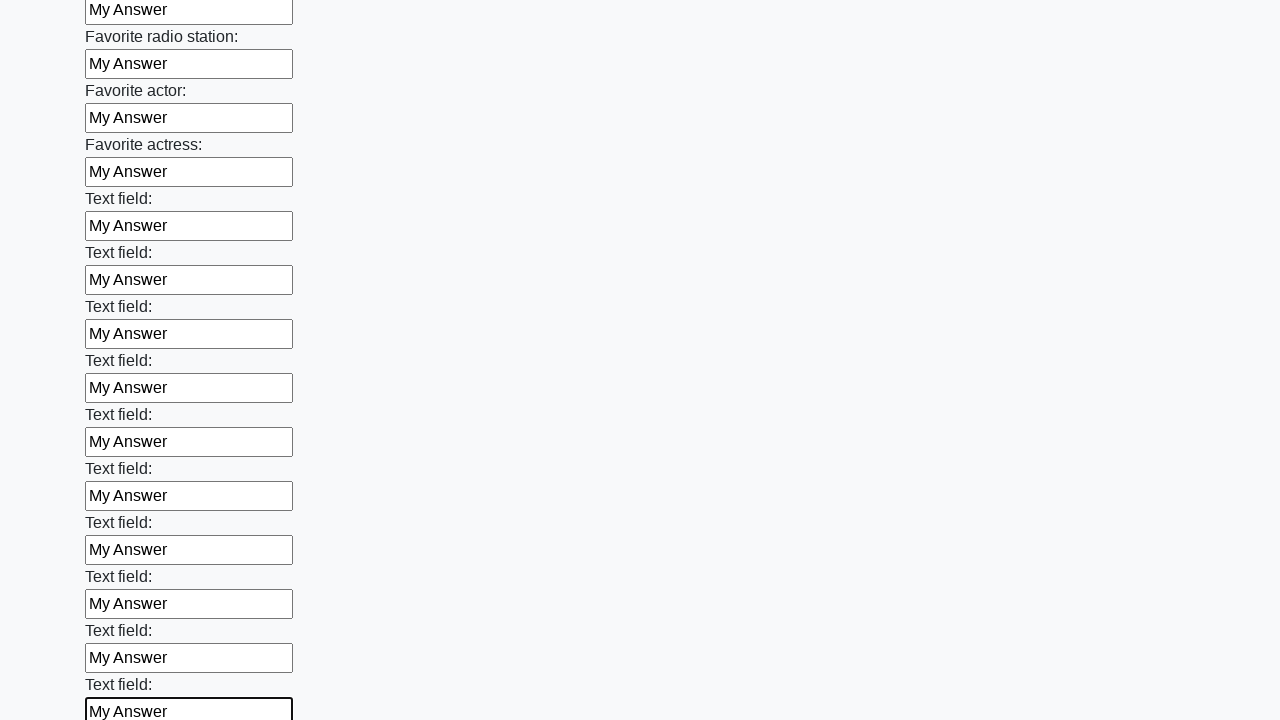

Filled an input field with 'My Answer' on input >> nth=36
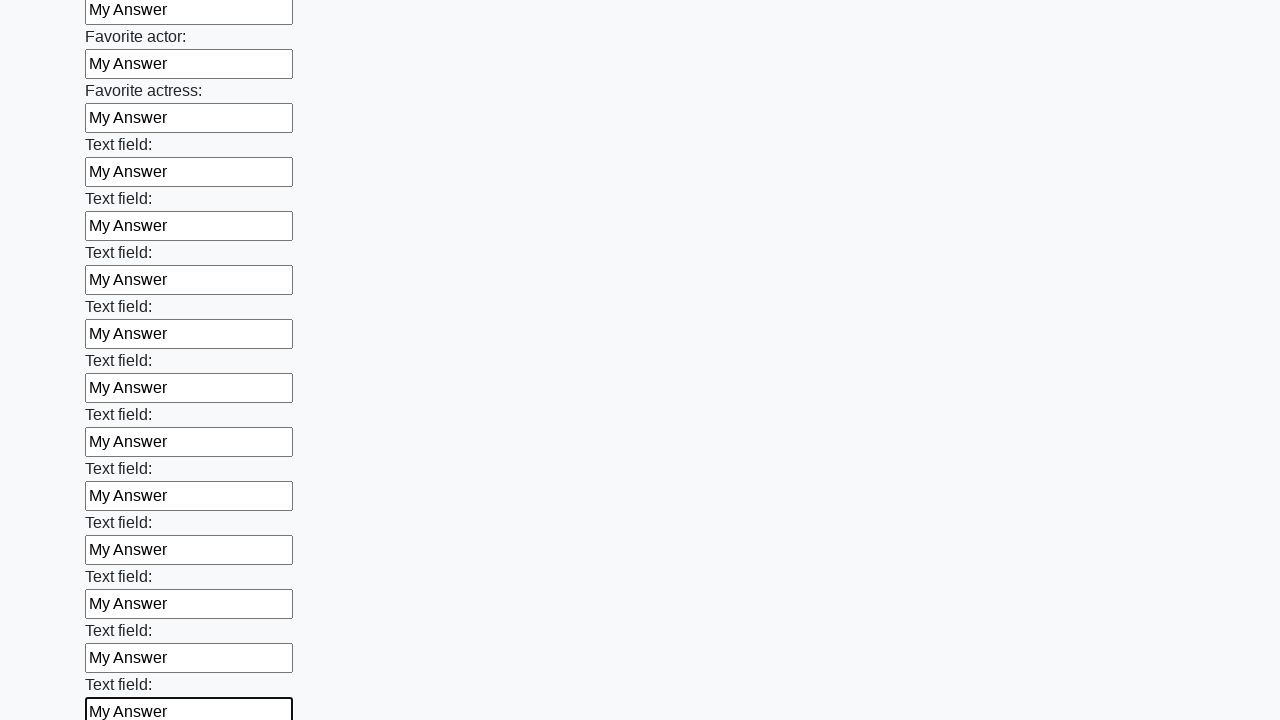

Filled an input field with 'My Answer' on input >> nth=37
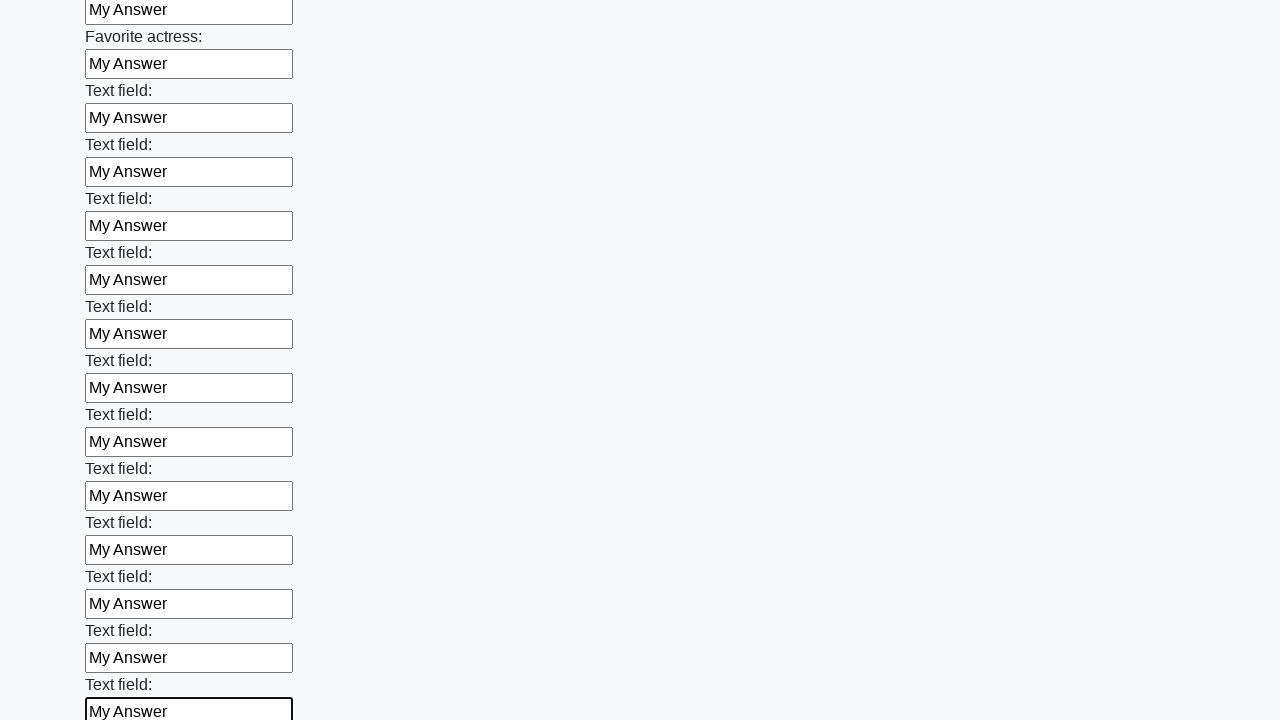

Filled an input field with 'My Answer' on input >> nth=38
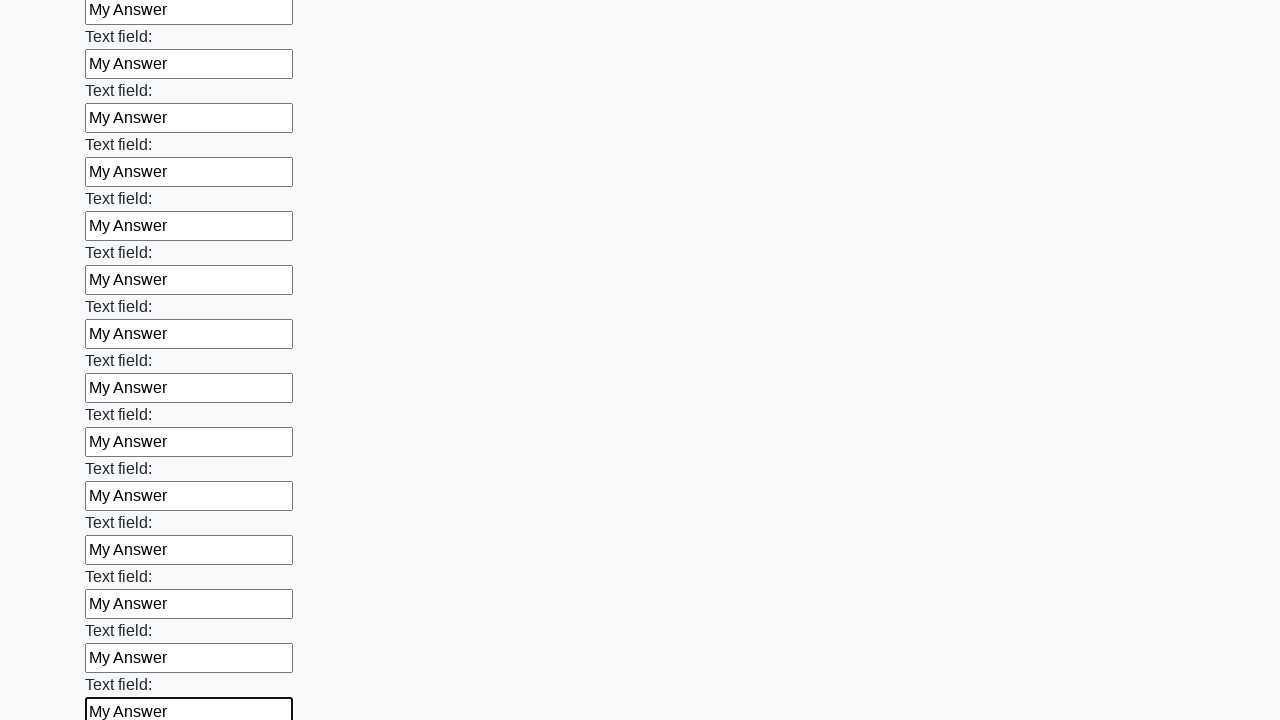

Filled an input field with 'My Answer' on input >> nth=39
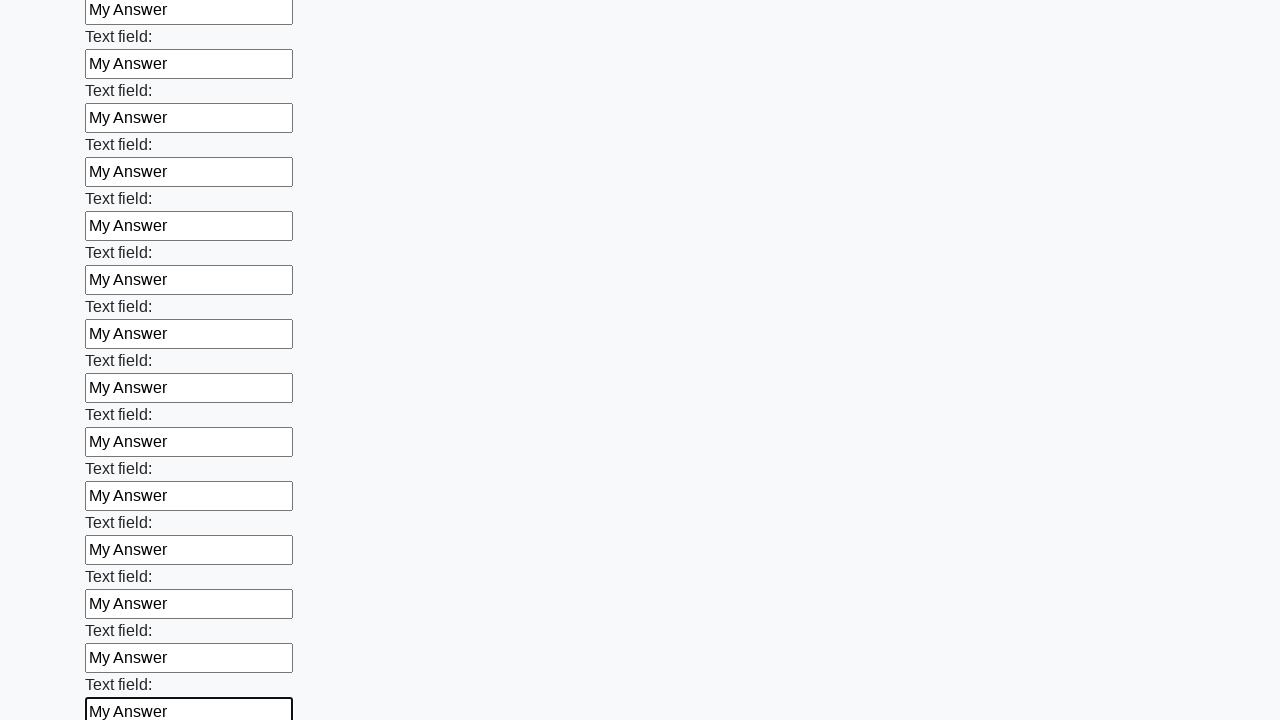

Filled an input field with 'My Answer' on input >> nth=40
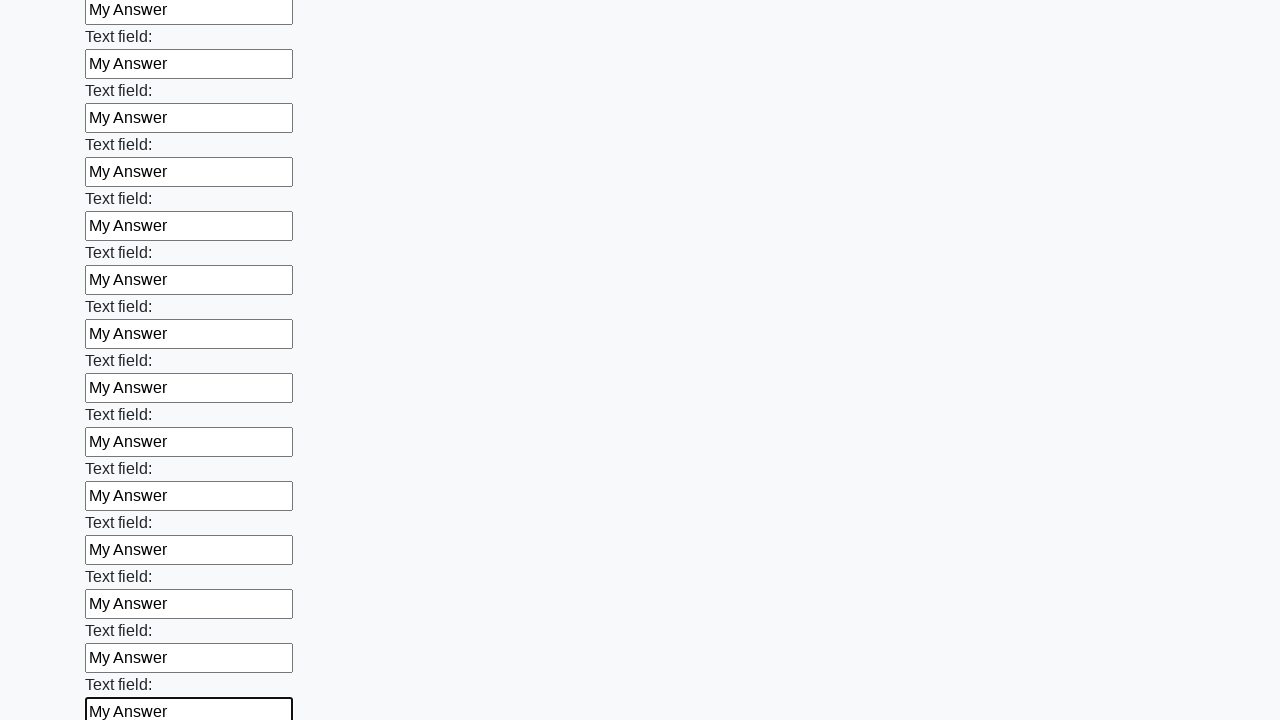

Filled an input field with 'My Answer' on input >> nth=41
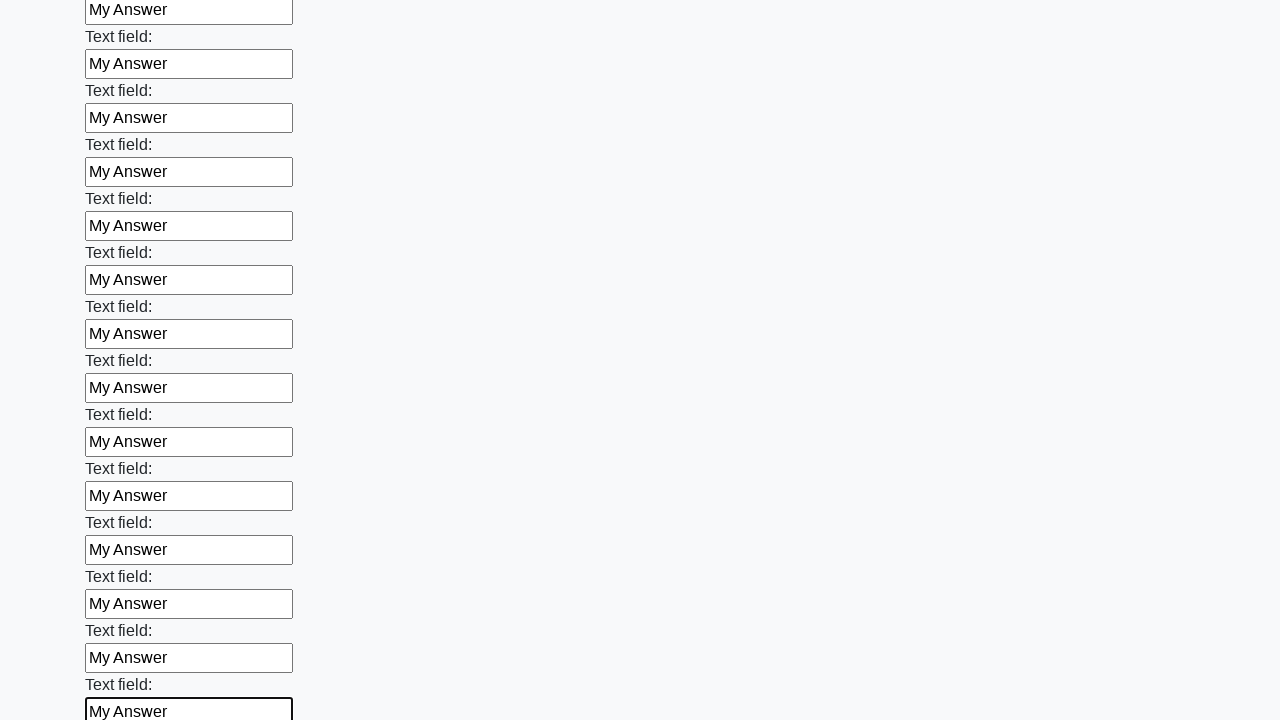

Filled an input field with 'My Answer' on input >> nth=42
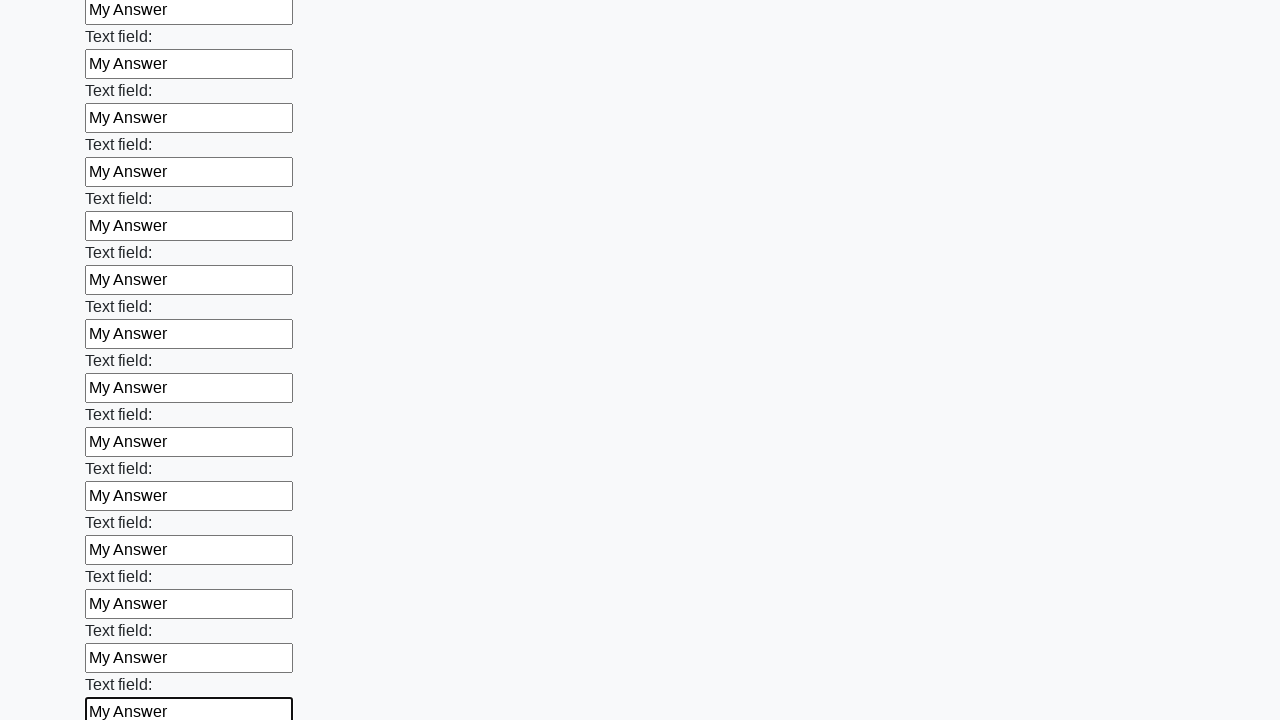

Filled an input field with 'My Answer' on input >> nth=43
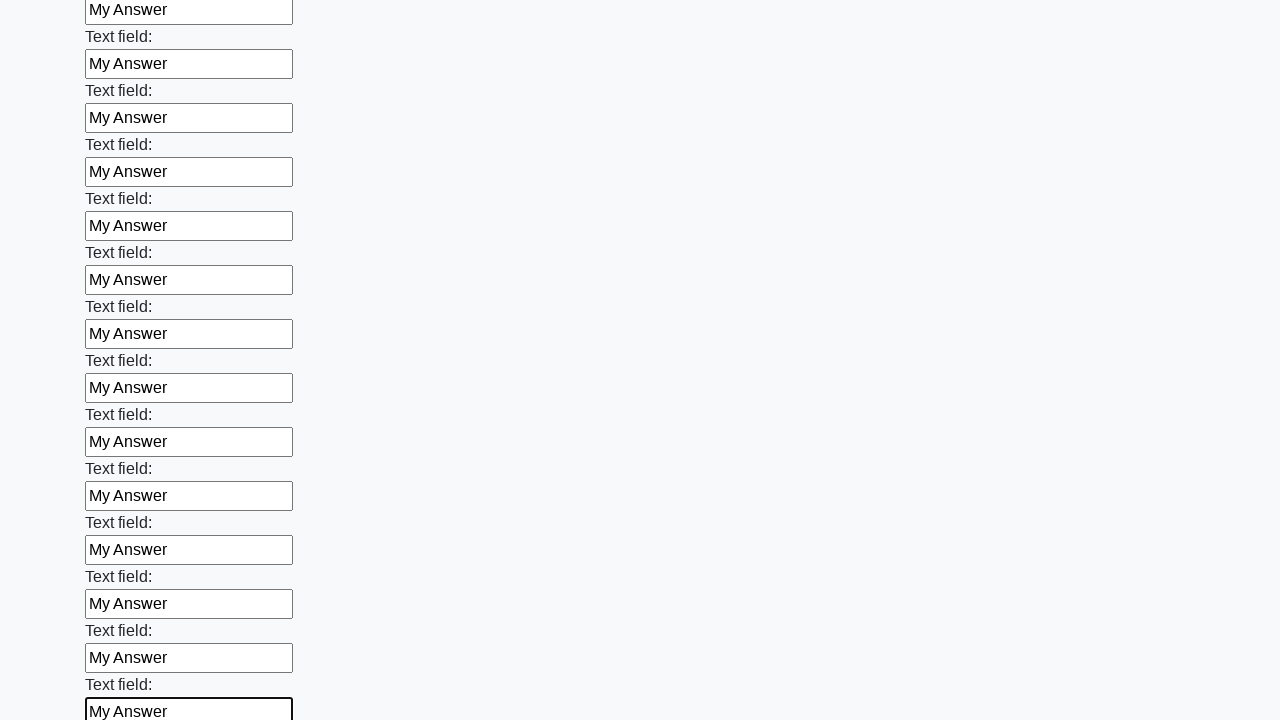

Filled an input field with 'My Answer' on input >> nth=44
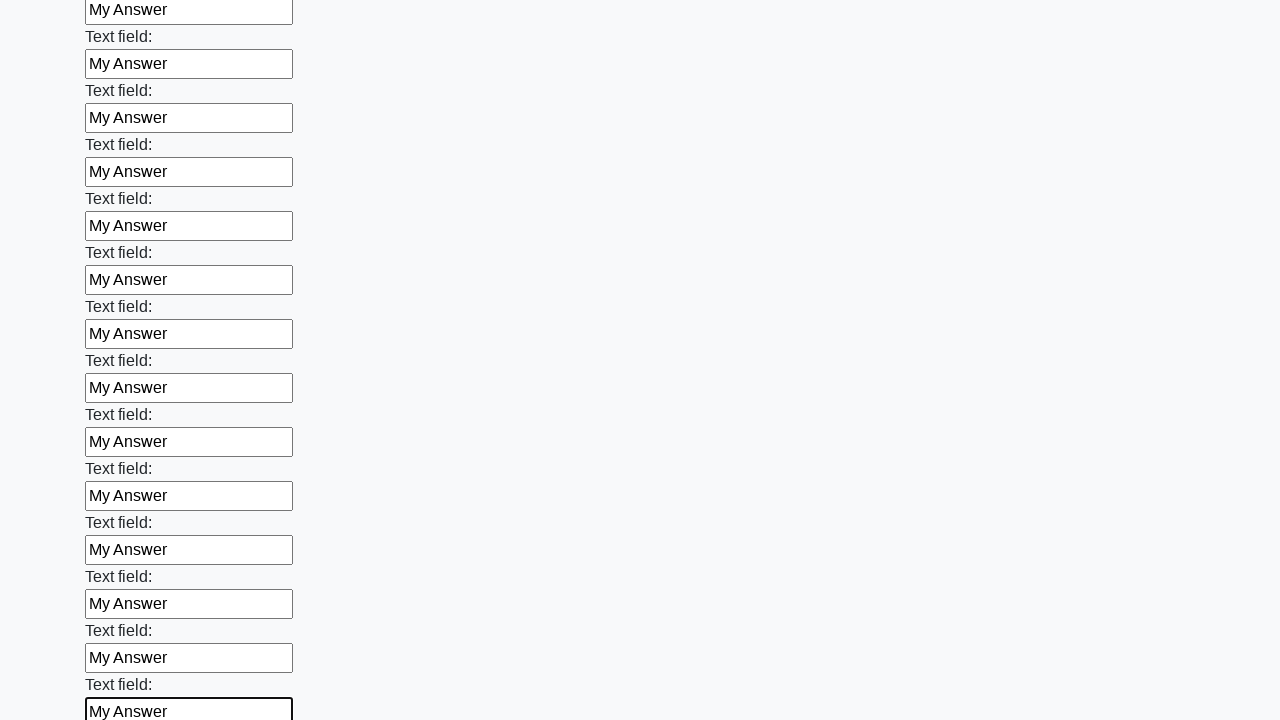

Filled an input field with 'My Answer' on input >> nth=45
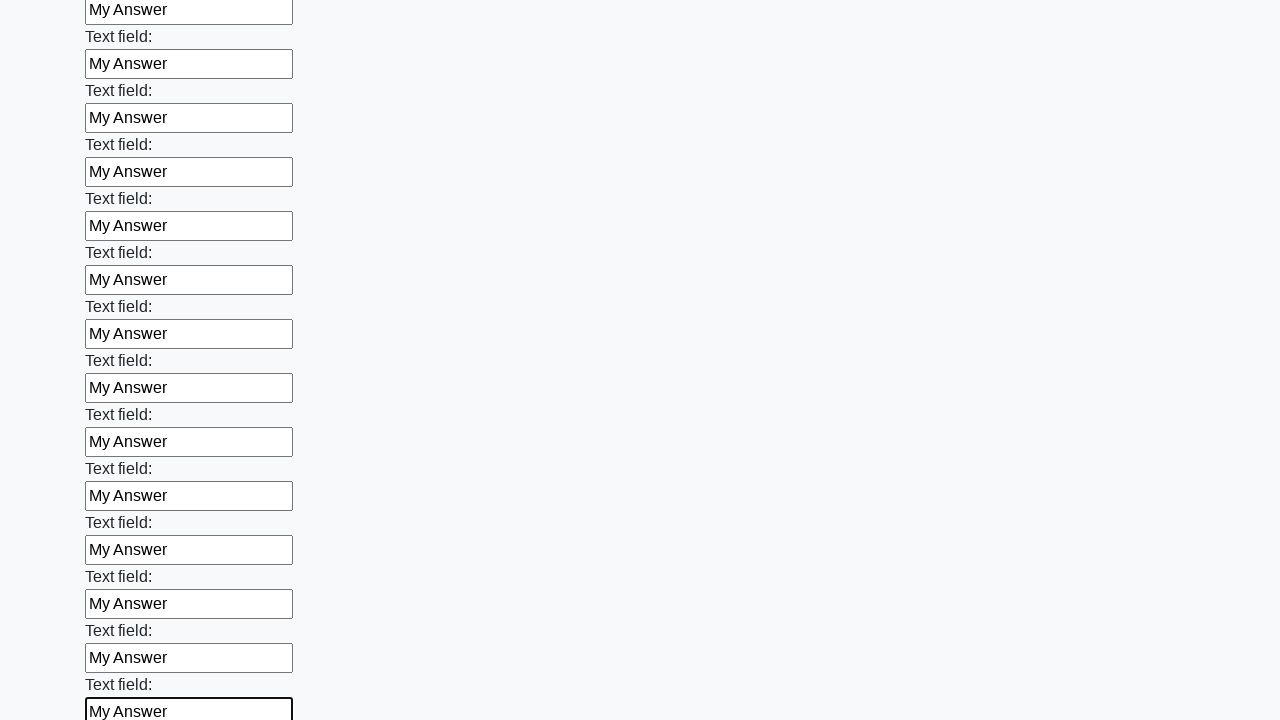

Filled an input field with 'My Answer' on input >> nth=46
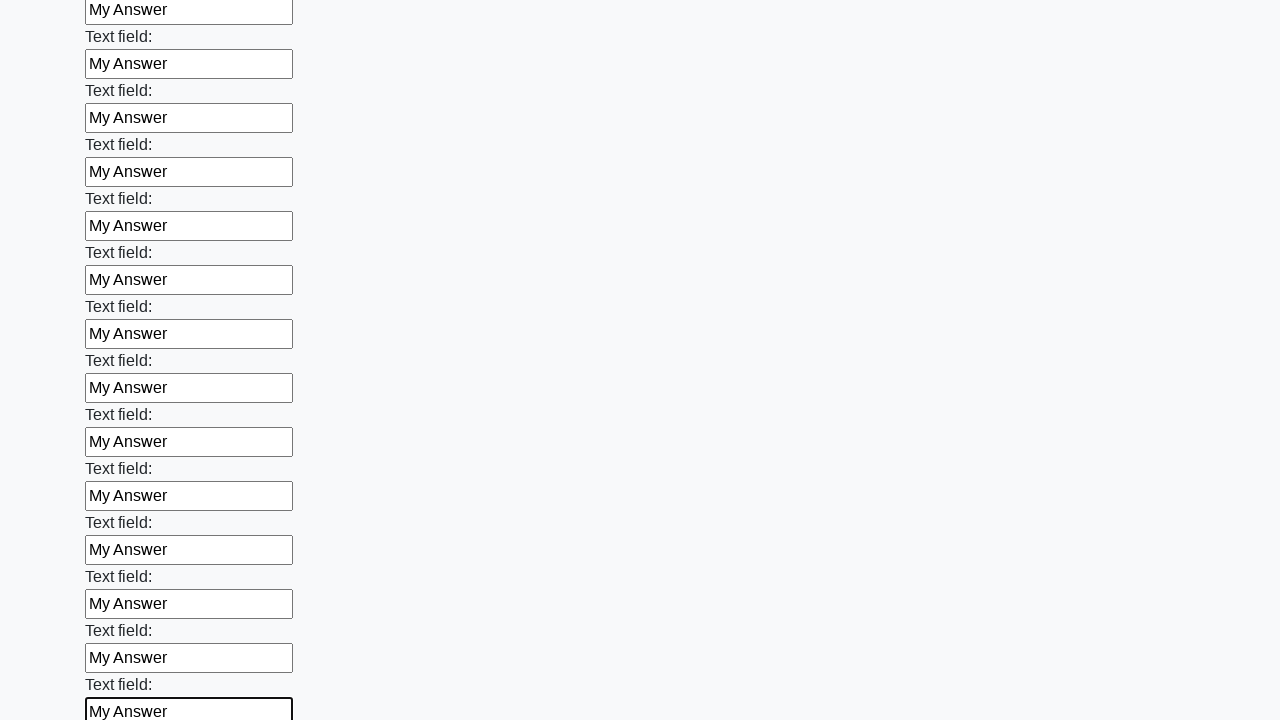

Filled an input field with 'My Answer' on input >> nth=47
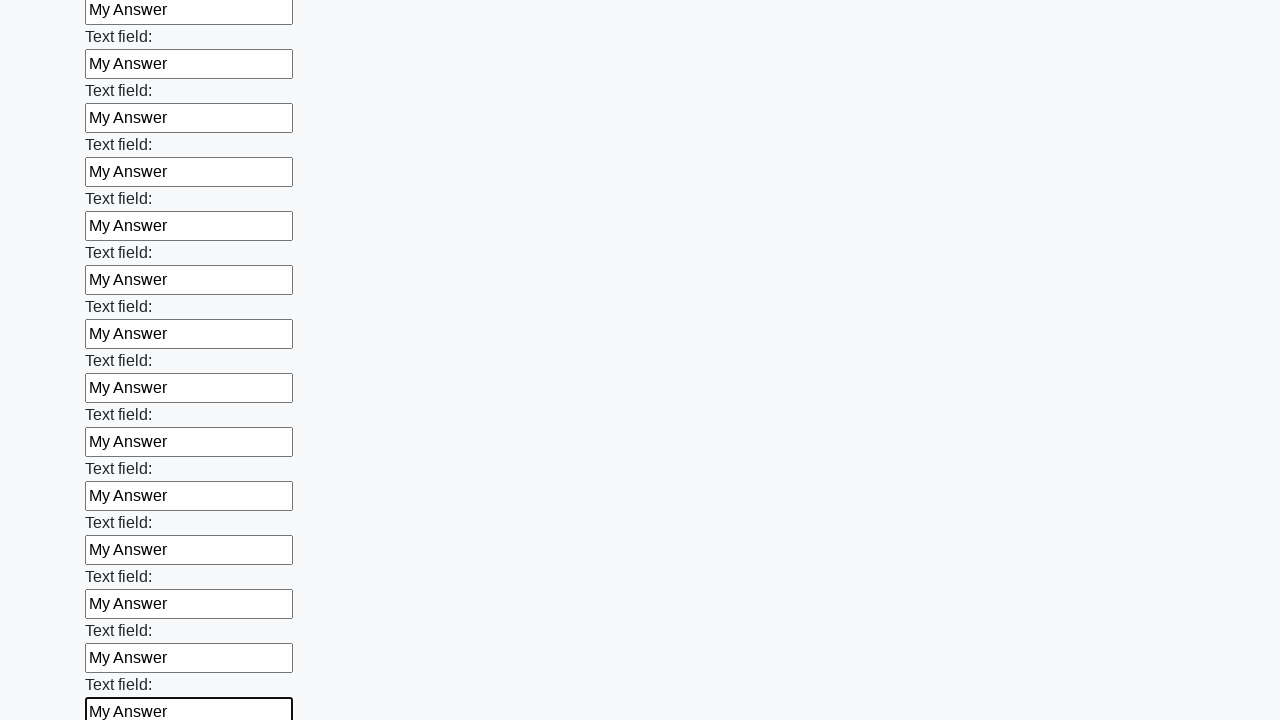

Filled an input field with 'My Answer' on input >> nth=48
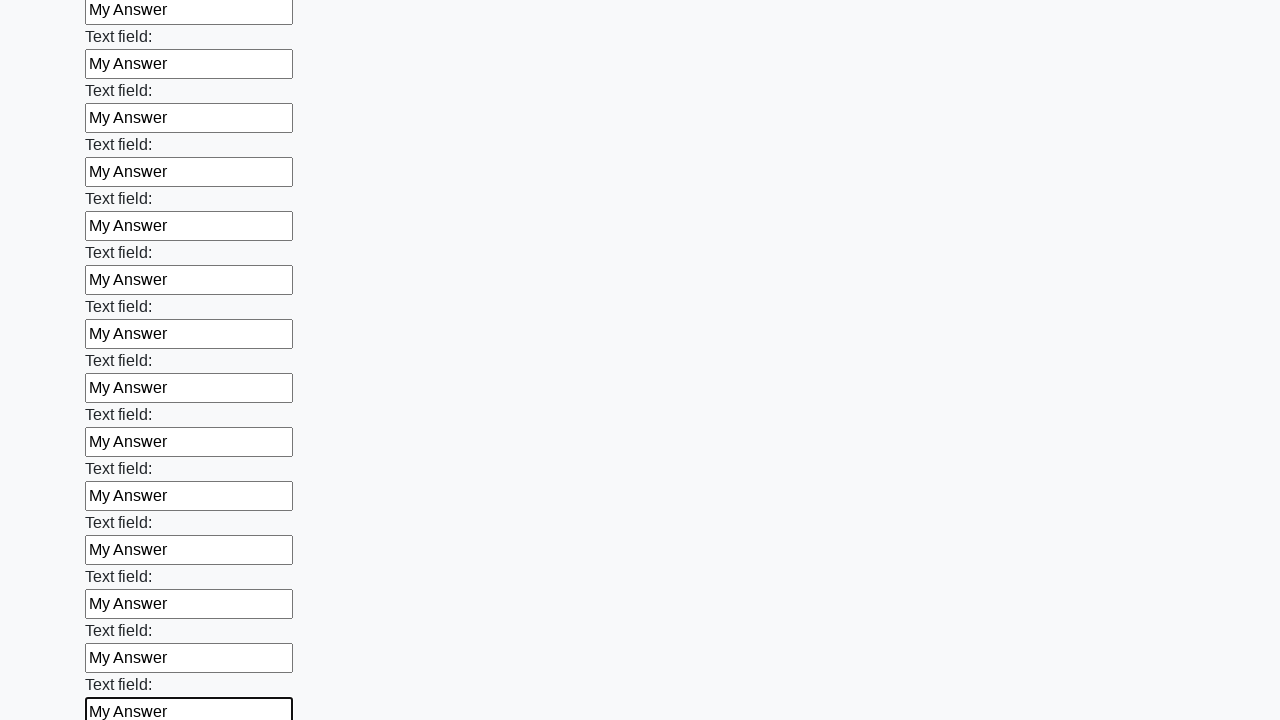

Filled an input field with 'My Answer' on input >> nth=49
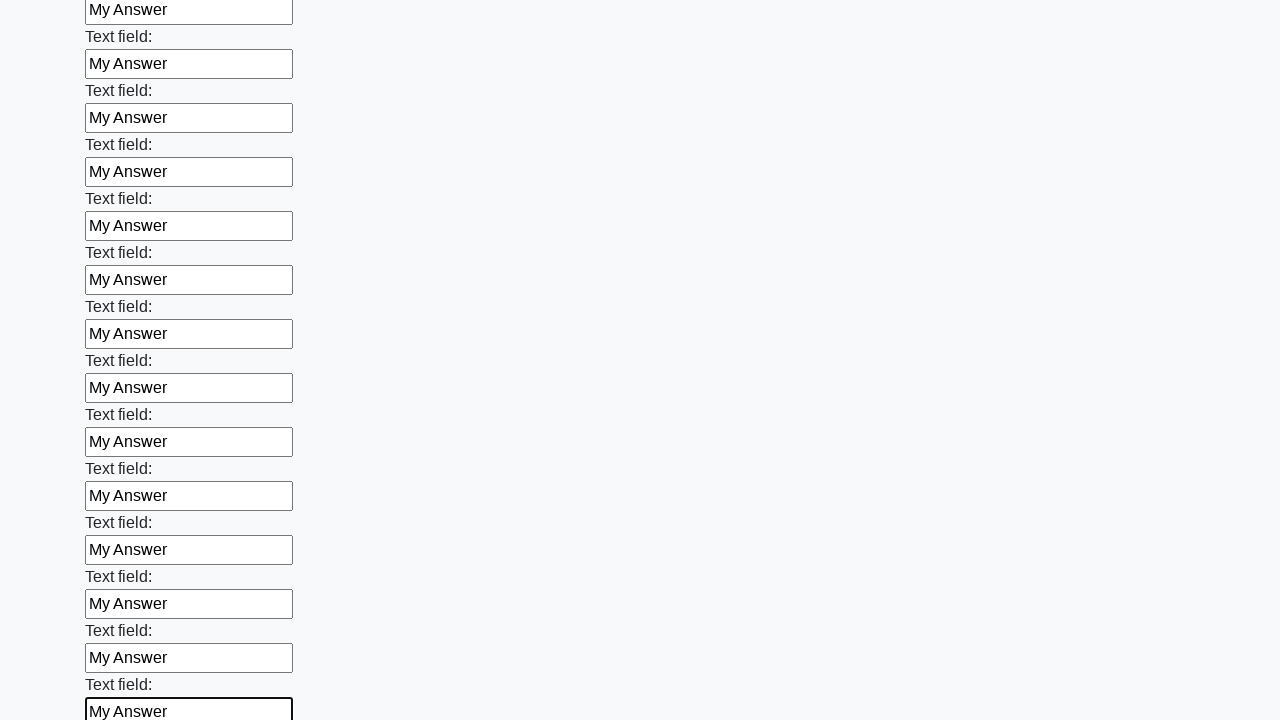

Filled an input field with 'My Answer' on input >> nth=50
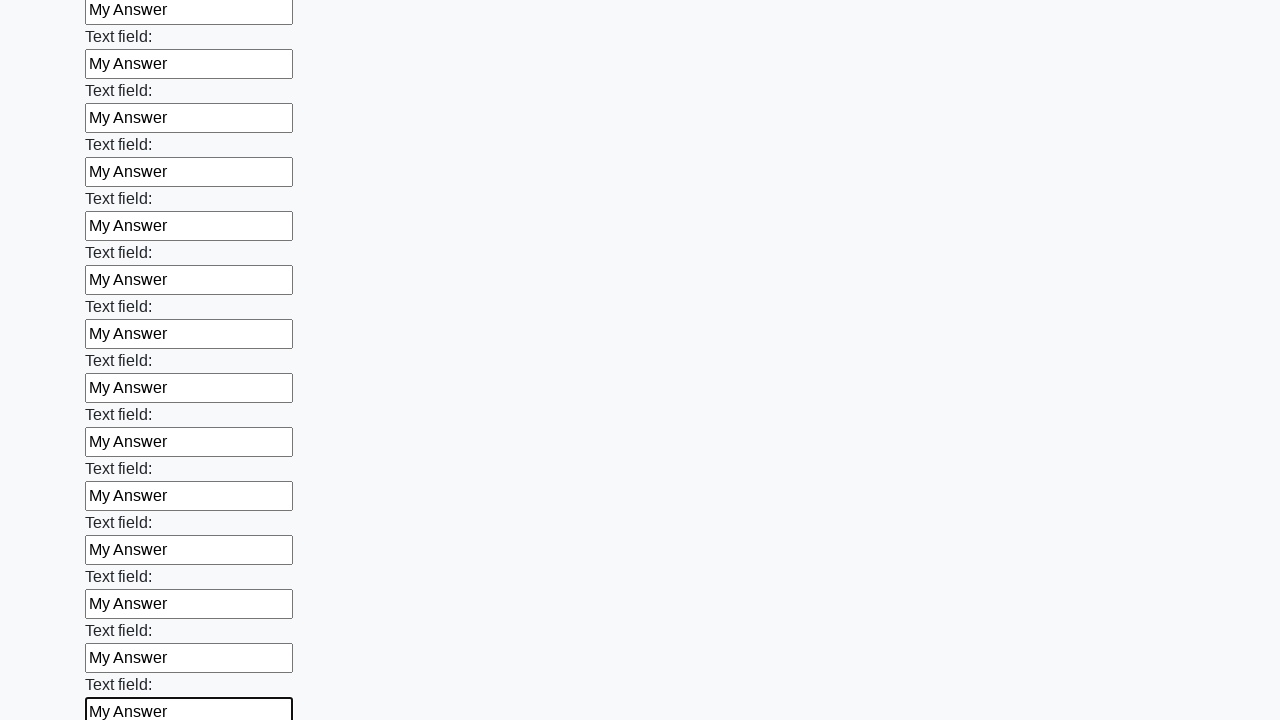

Filled an input field with 'My Answer' on input >> nth=51
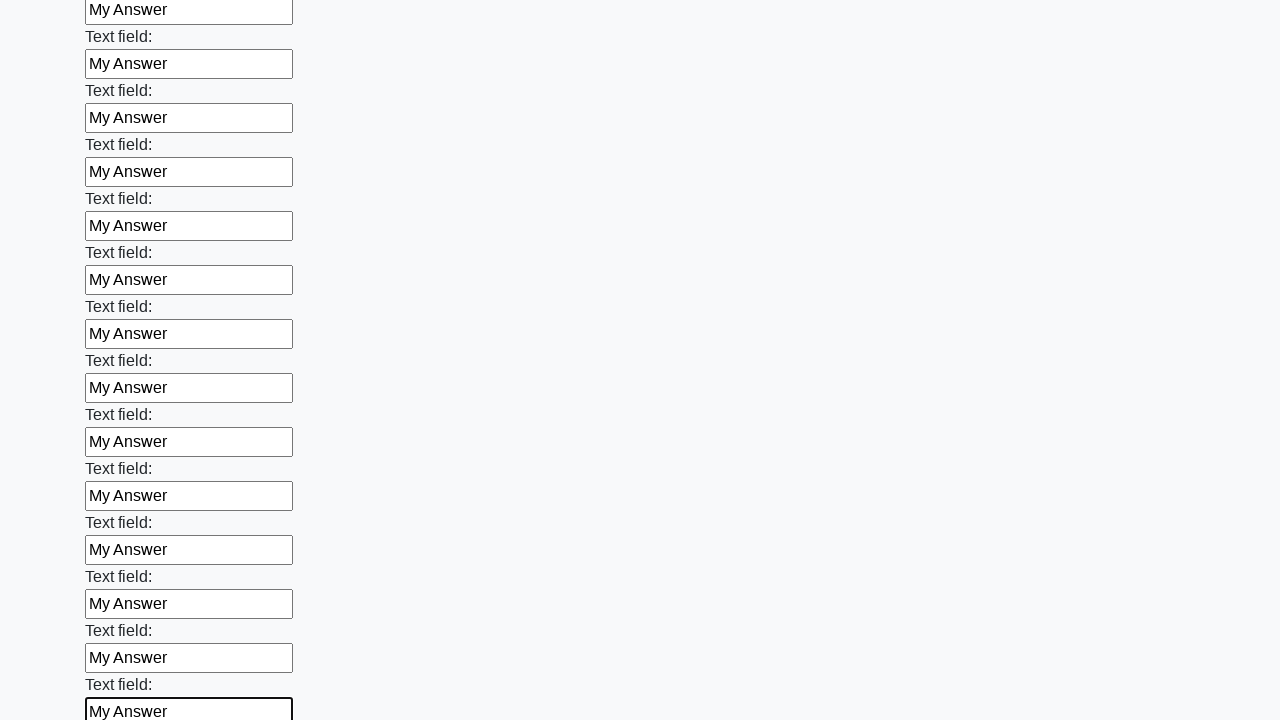

Filled an input field with 'My Answer' on input >> nth=52
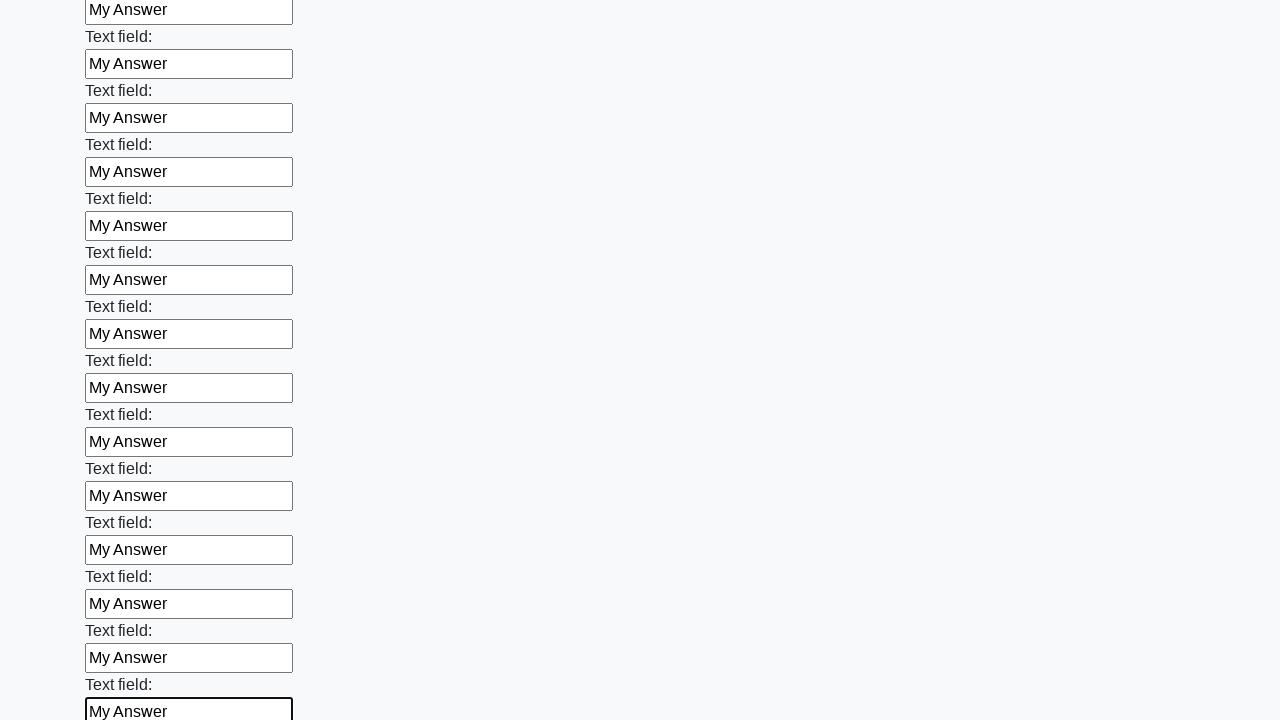

Filled an input field with 'My Answer' on input >> nth=53
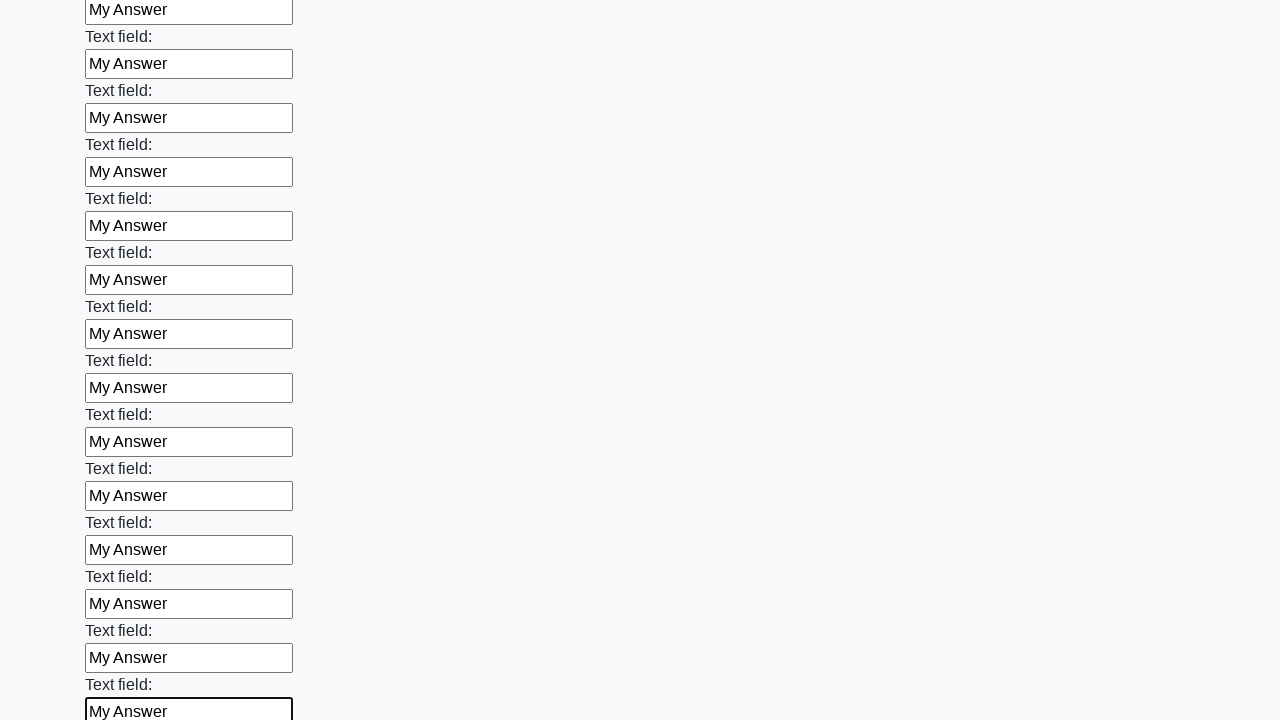

Filled an input field with 'My Answer' on input >> nth=54
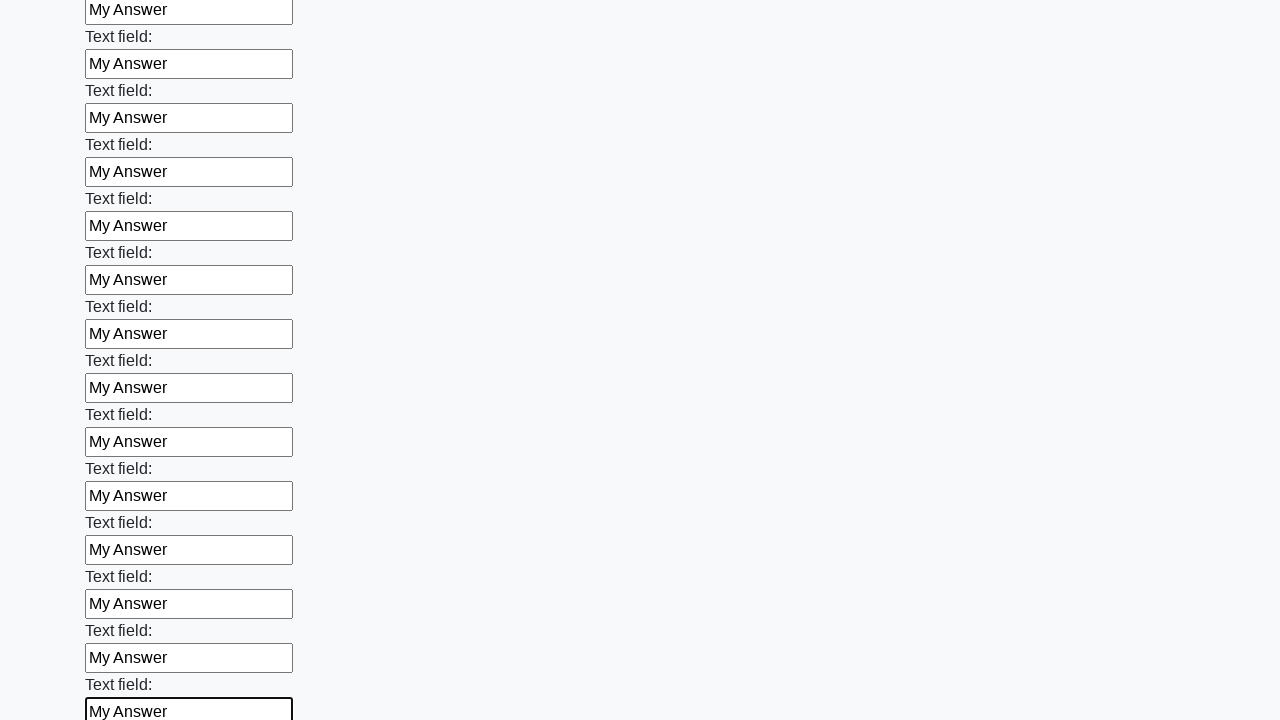

Filled an input field with 'My Answer' on input >> nth=55
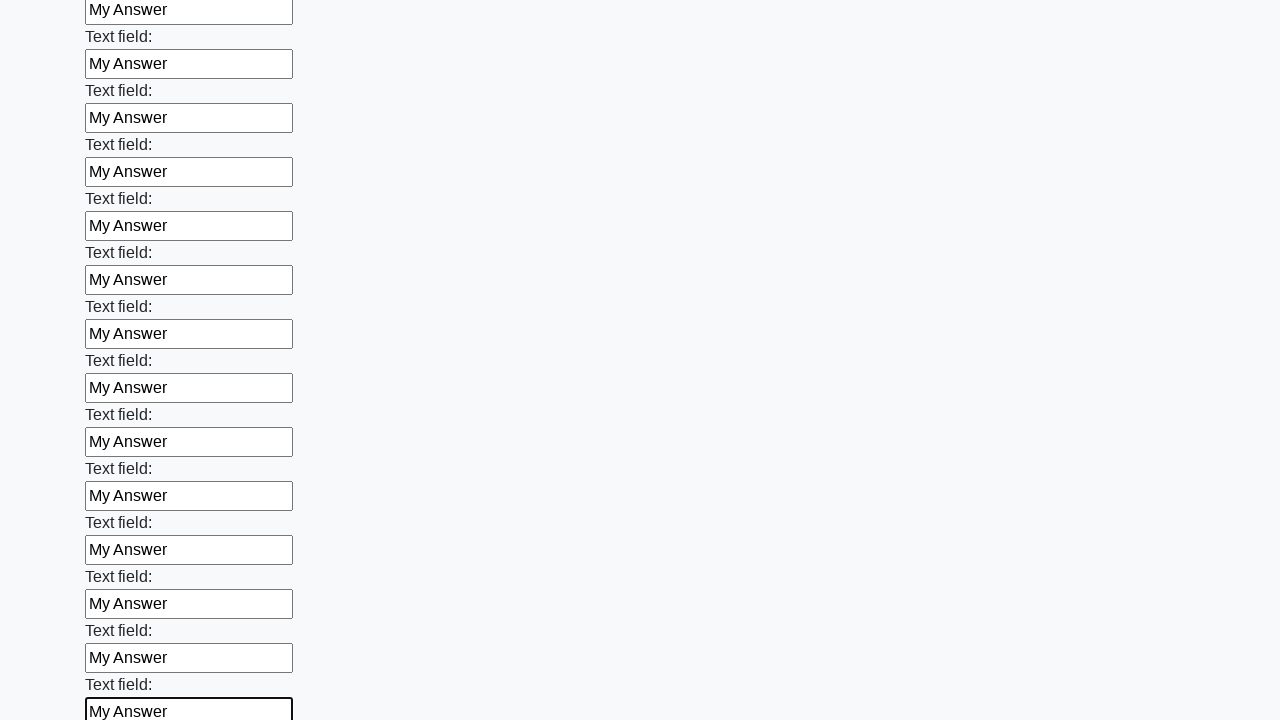

Filled an input field with 'My Answer' on input >> nth=56
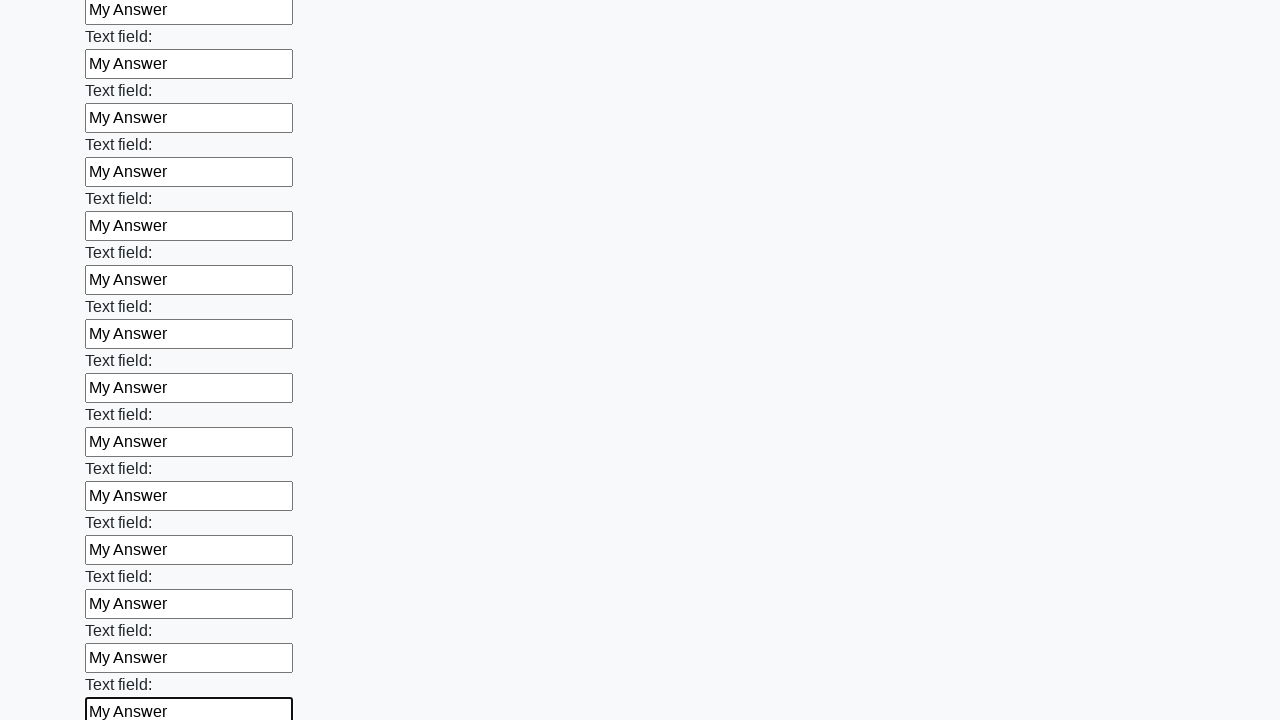

Filled an input field with 'My Answer' on input >> nth=57
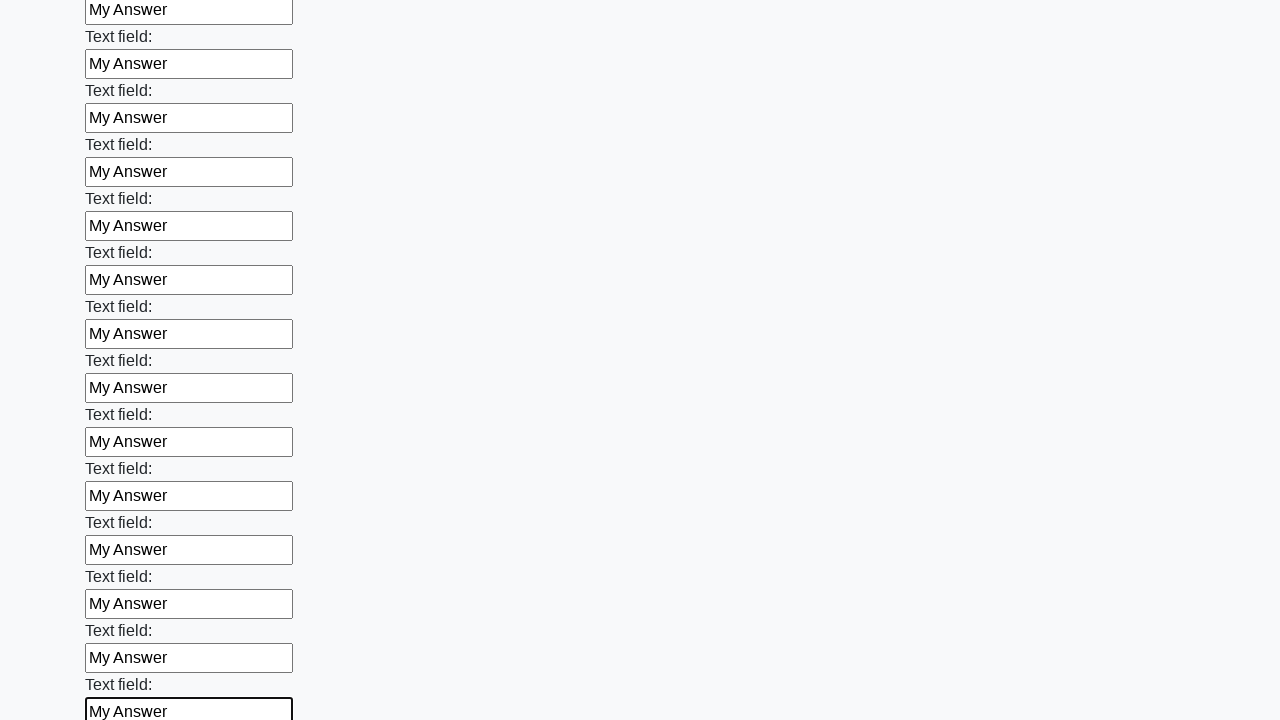

Filled an input field with 'My Answer' on input >> nth=58
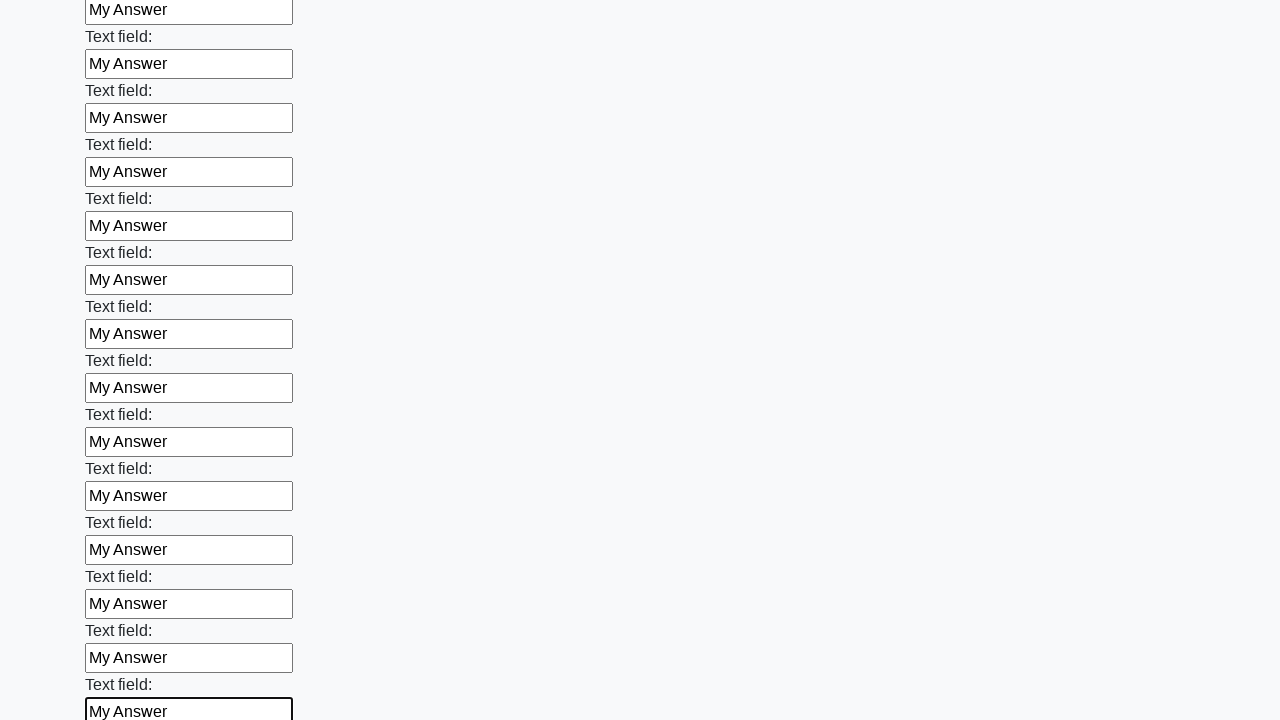

Filled an input field with 'My Answer' on input >> nth=59
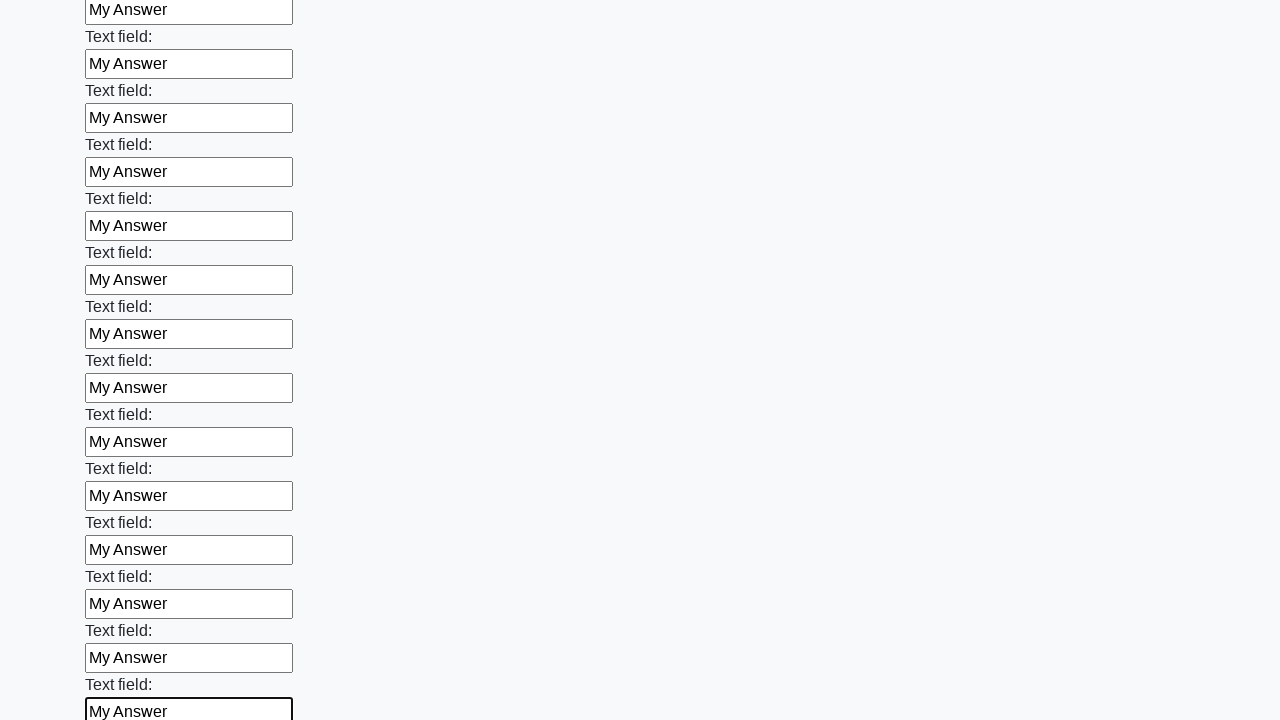

Filled an input field with 'My Answer' on input >> nth=60
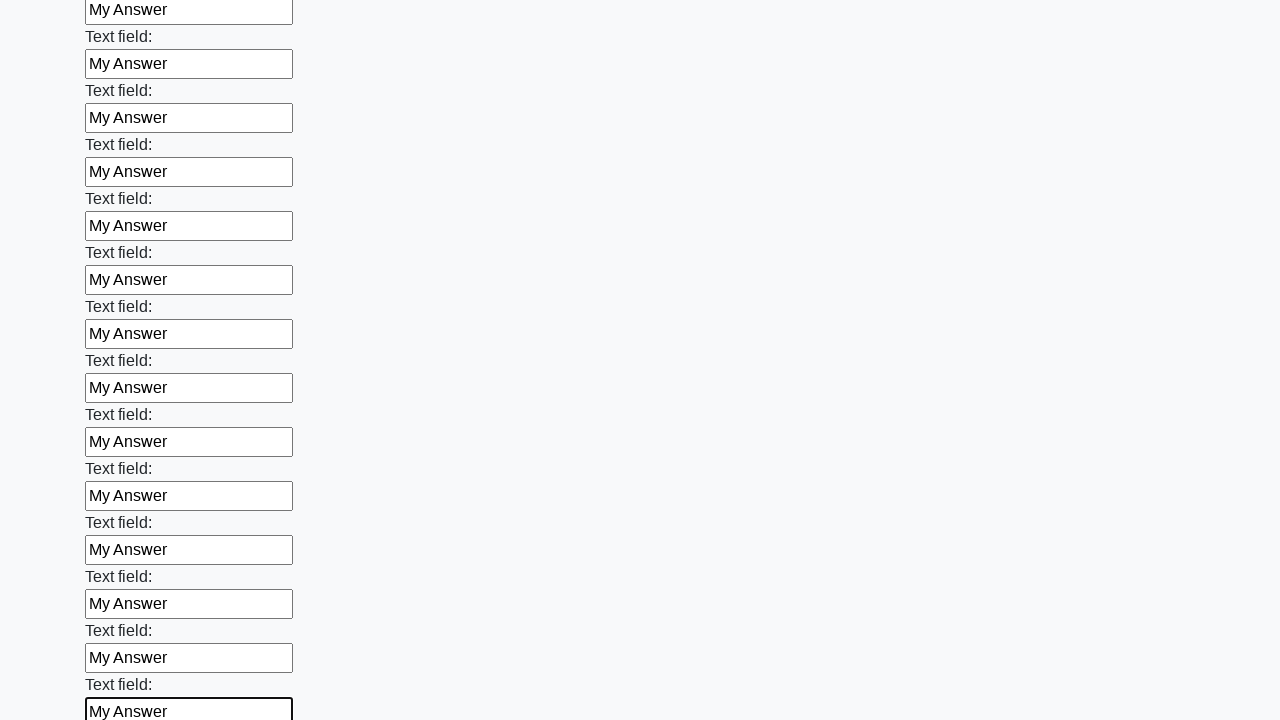

Filled an input field with 'My Answer' on input >> nth=61
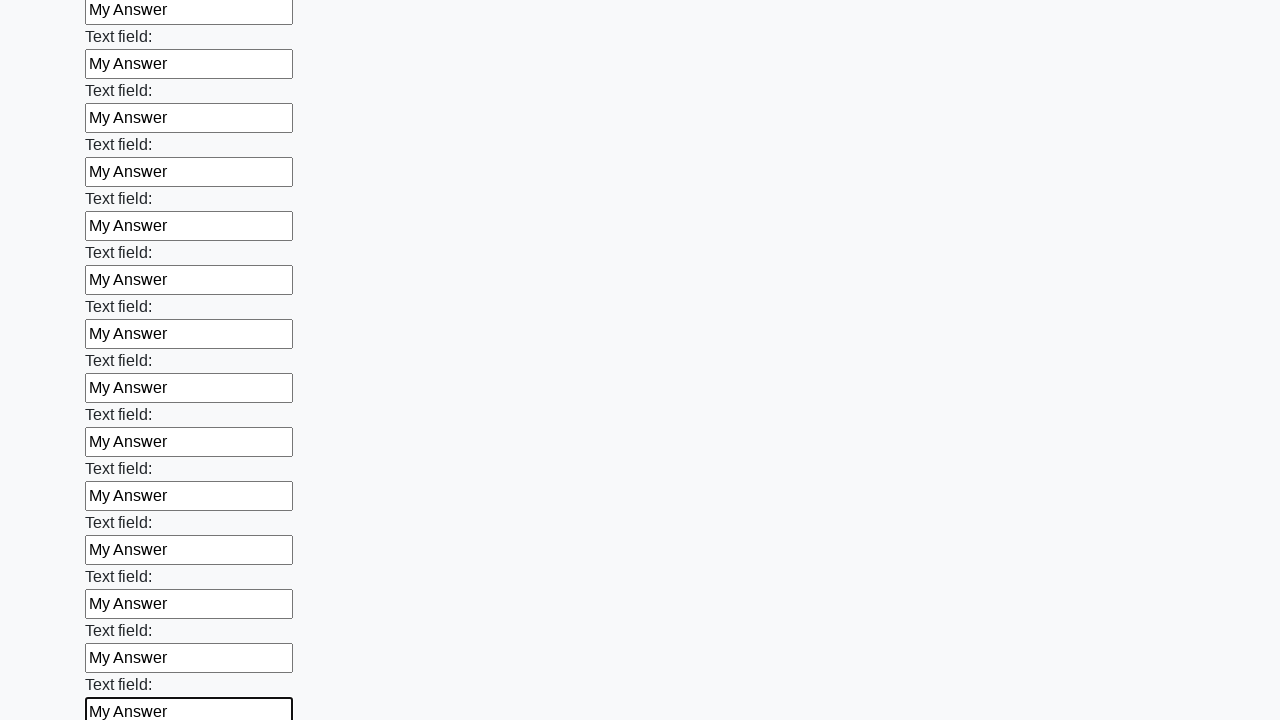

Filled an input field with 'My Answer' on input >> nth=62
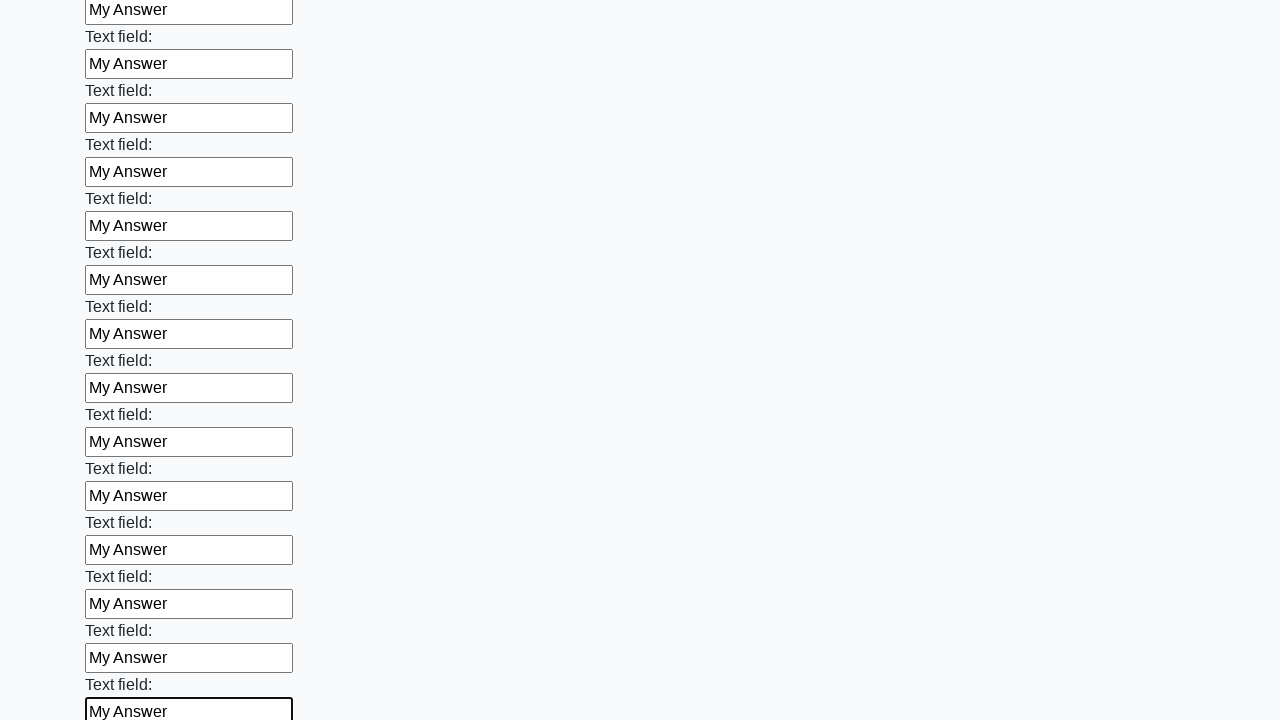

Filled an input field with 'My Answer' on input >> nth=63
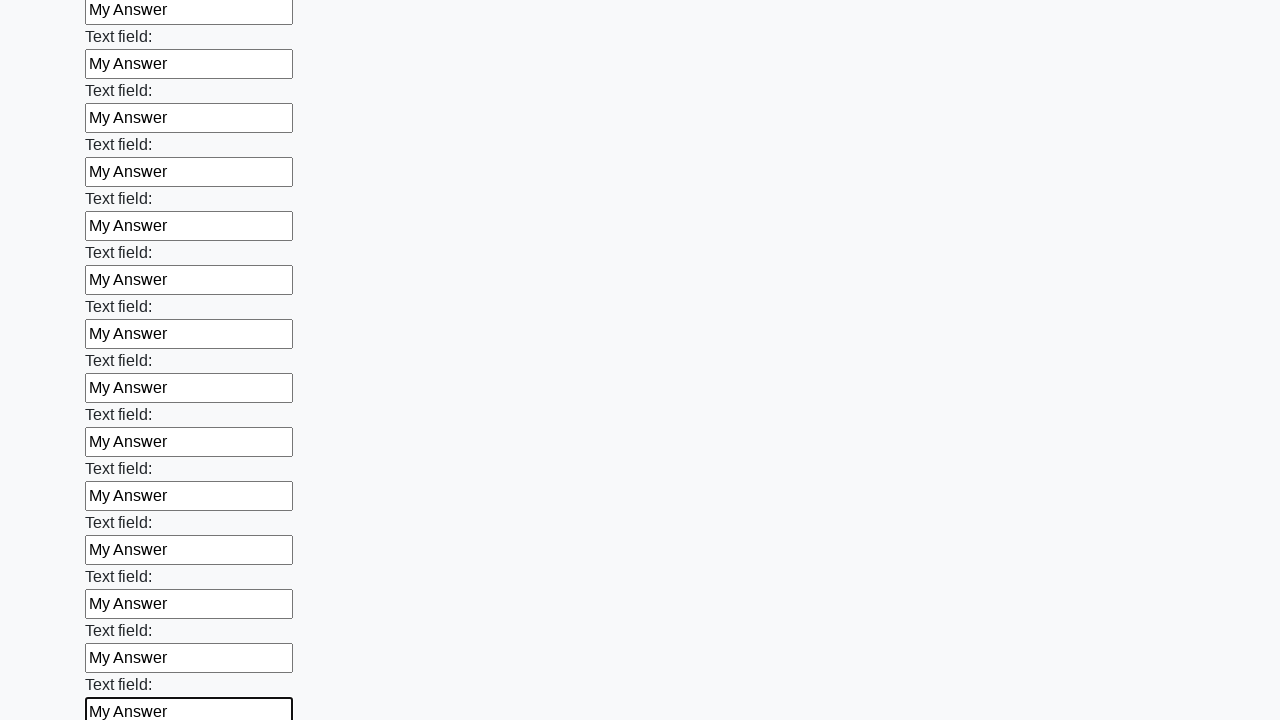

Filled an input field with 'My Answer' on input >> nth=64
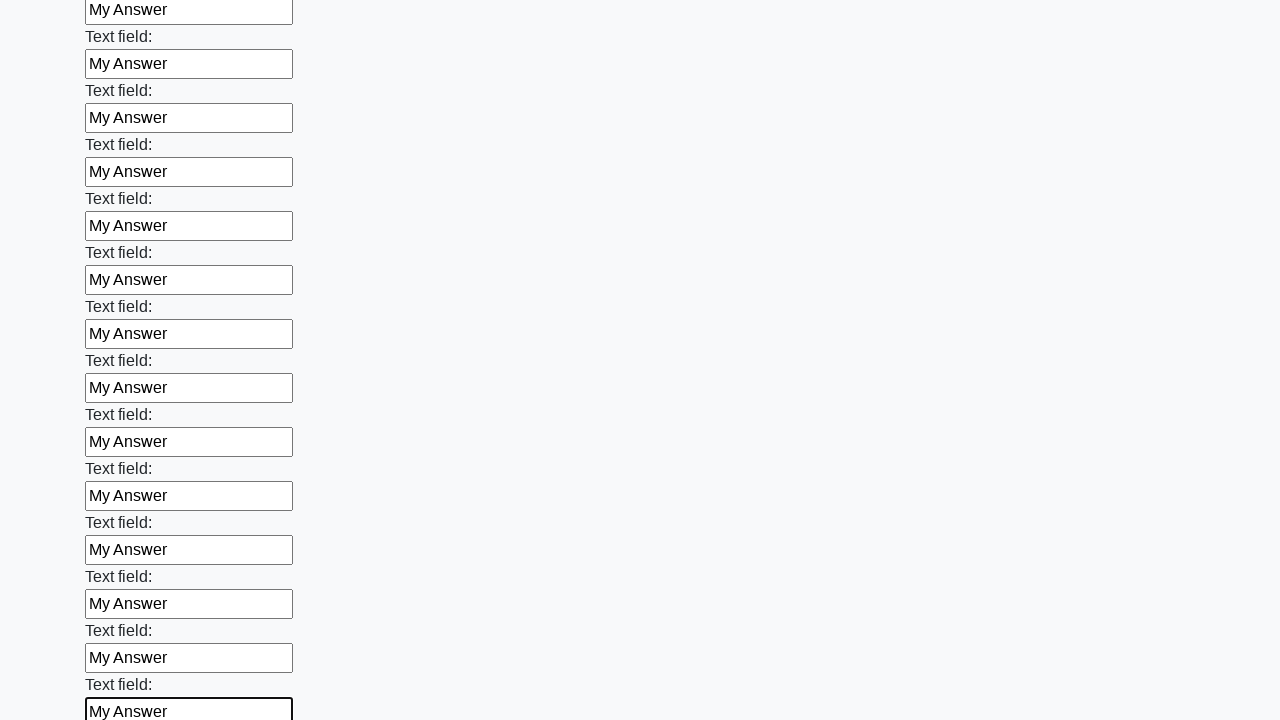

Filled an input field with 'My Answer' on input >> nth=65
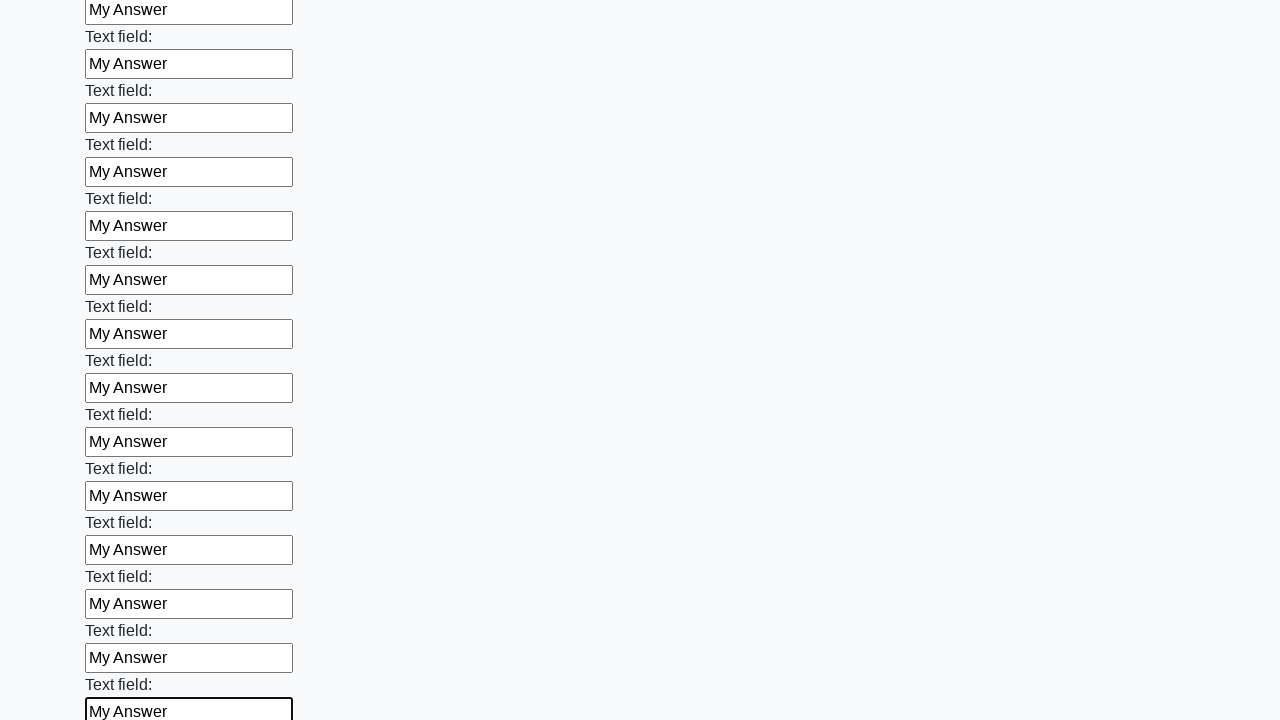

Filled an input field with 'My Answer' on input >> nth=66
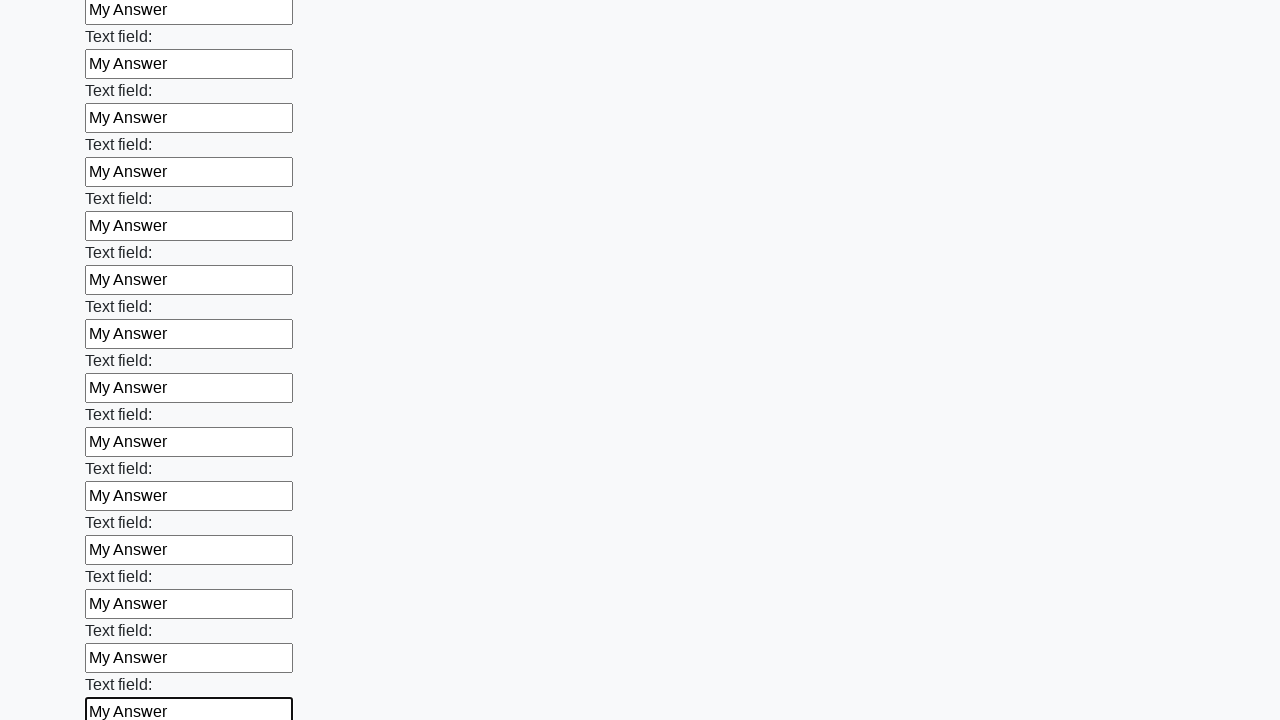

Filled an input field with 'My Answer' on input >> nth=67
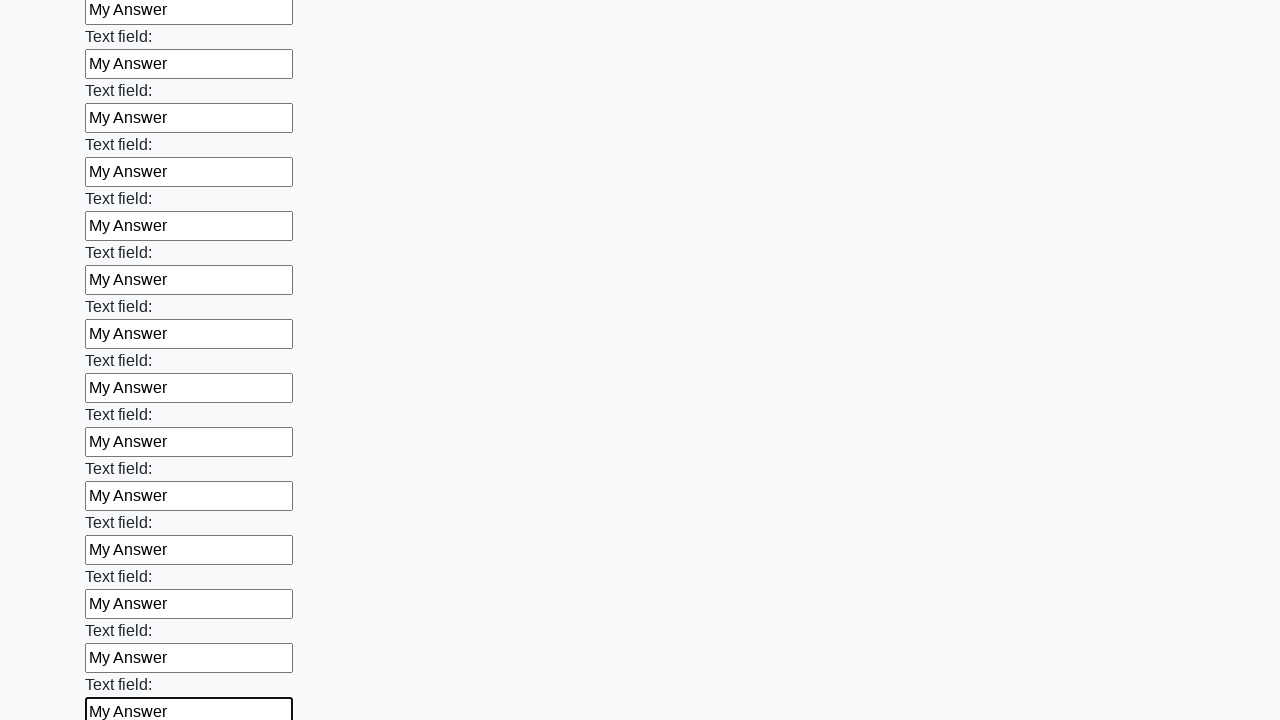

Filled an input field with 'My Answer' on input >> nth=68
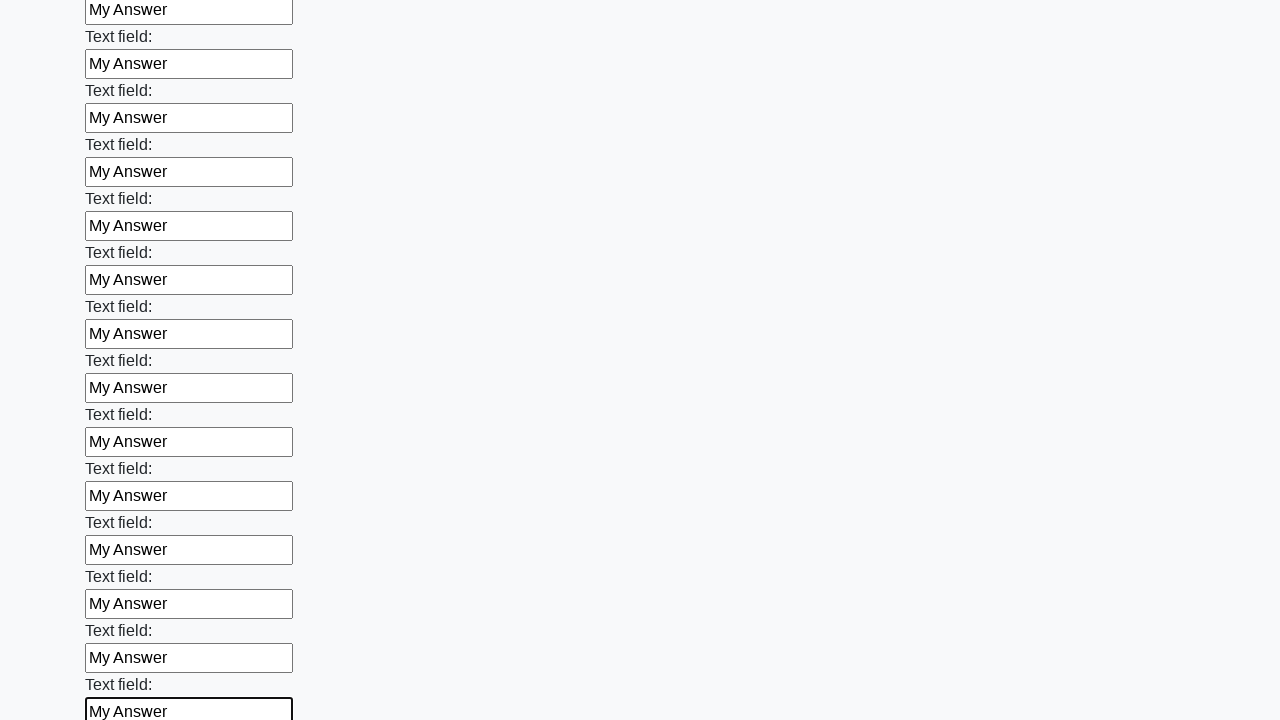

Filled an input field with 'My Answer' on input >> nth=69
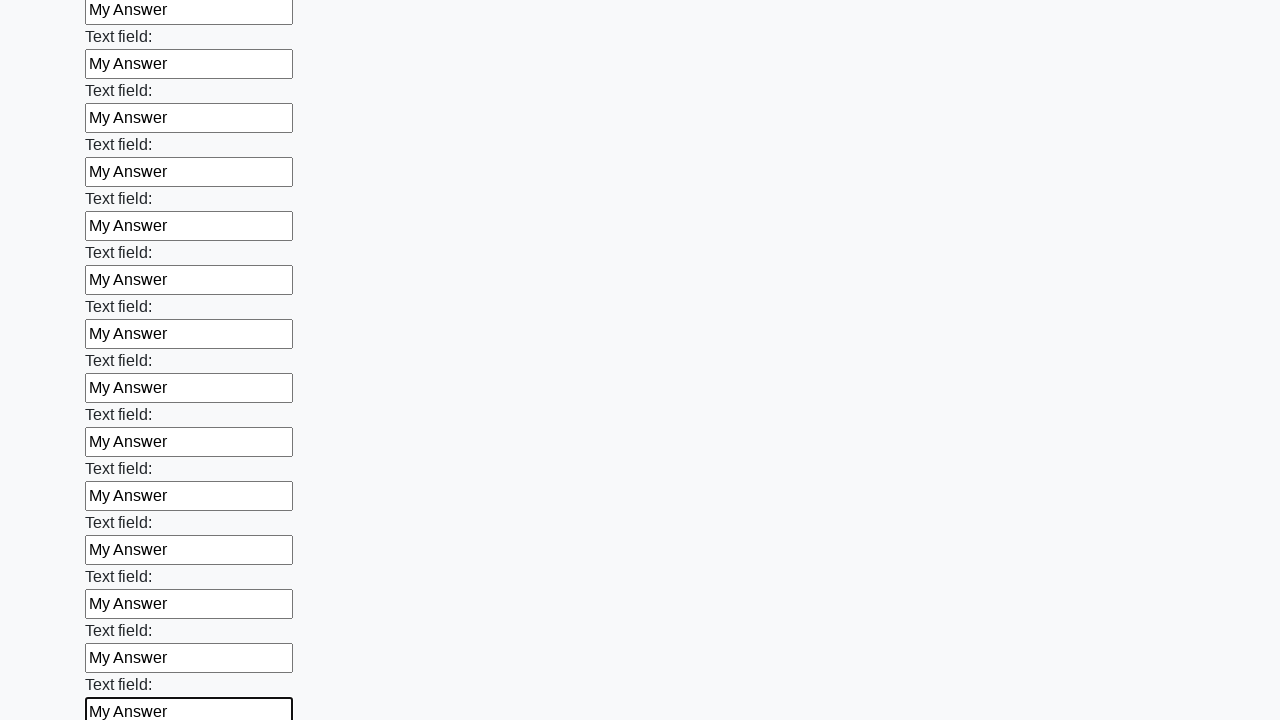

Filled an input field with 'My Answer' on input >> nth=70
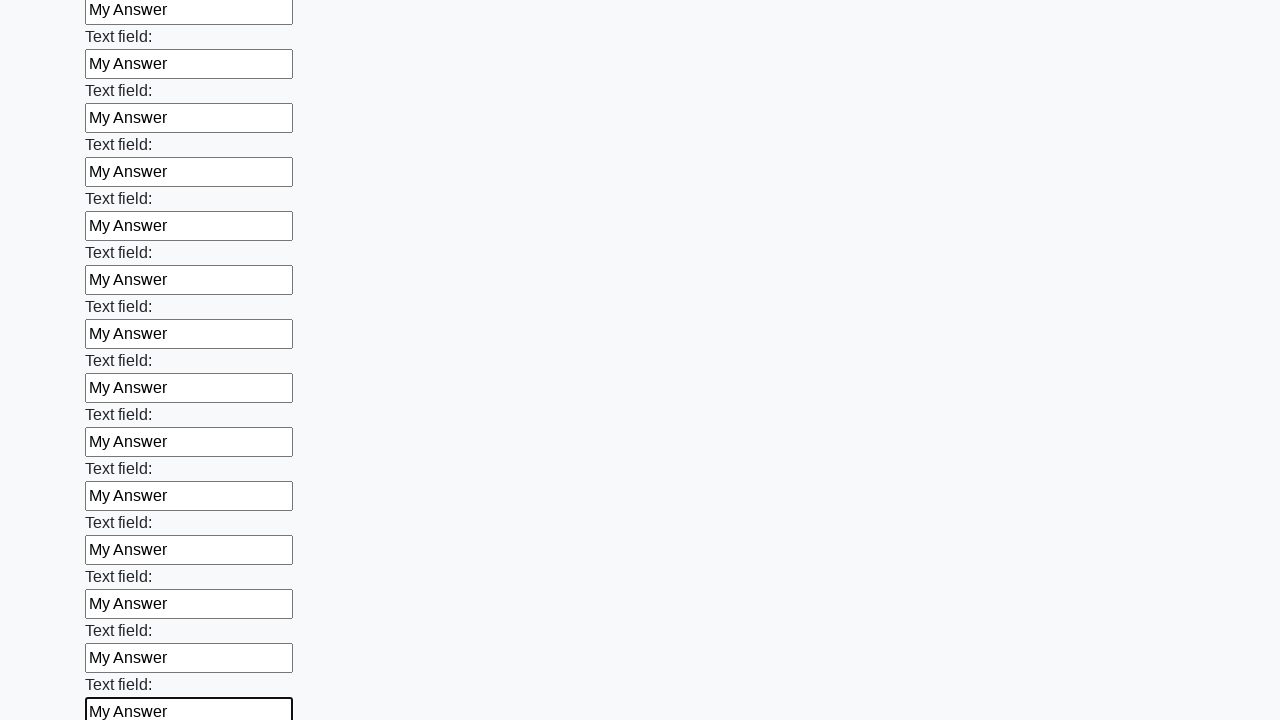

Filled an input field with 'My Answer' on input >> nth=71
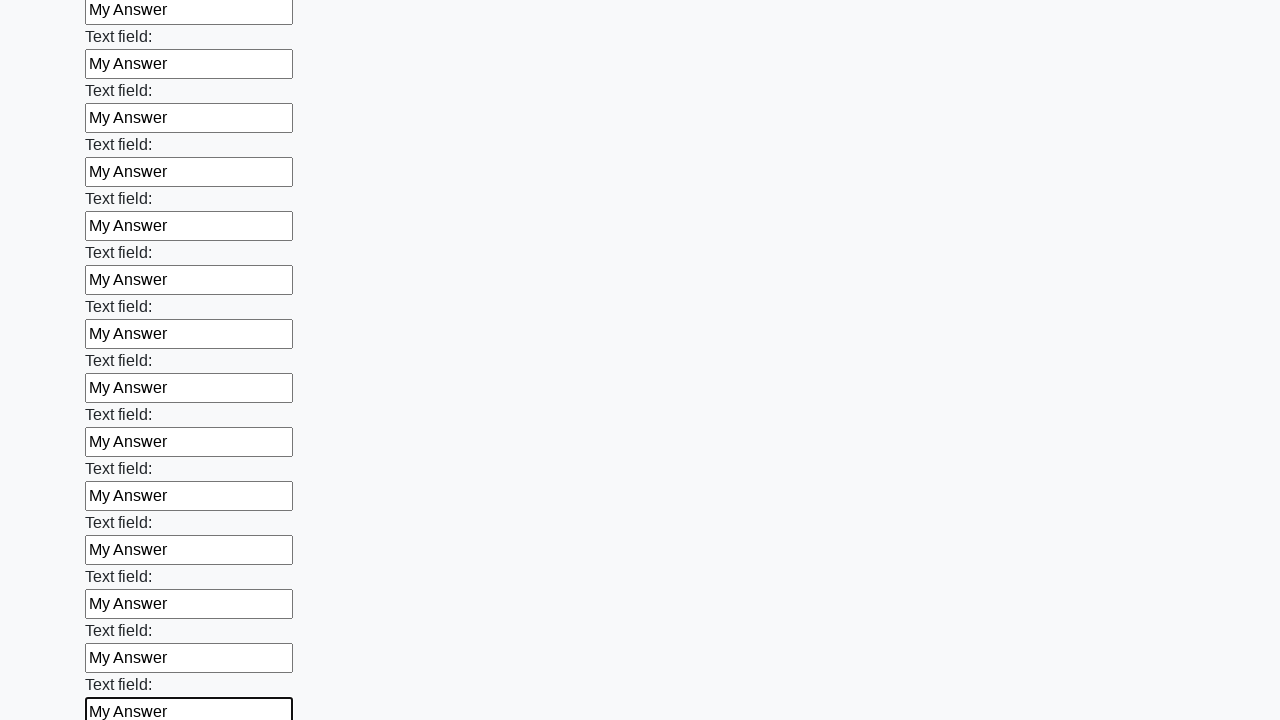

Filled an input field with 'My Answer' on input >> nth=72
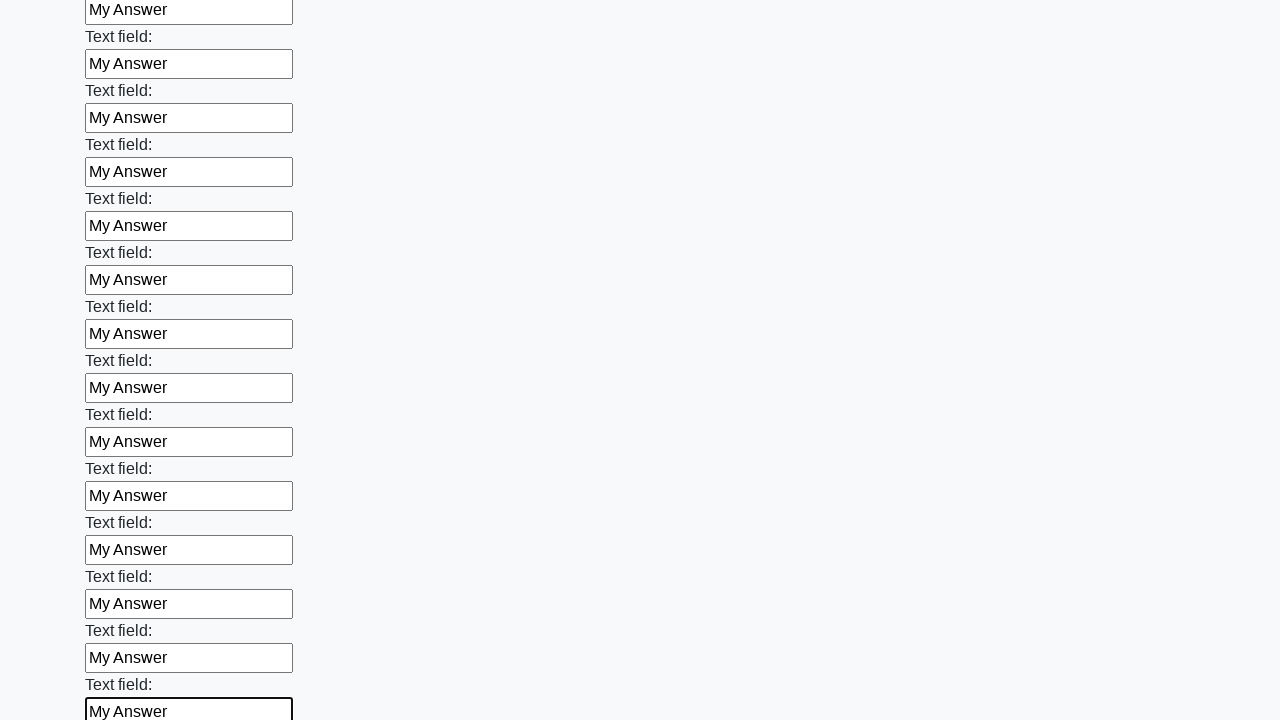

Filled an input field with 'My Answer' on input >> nth=73
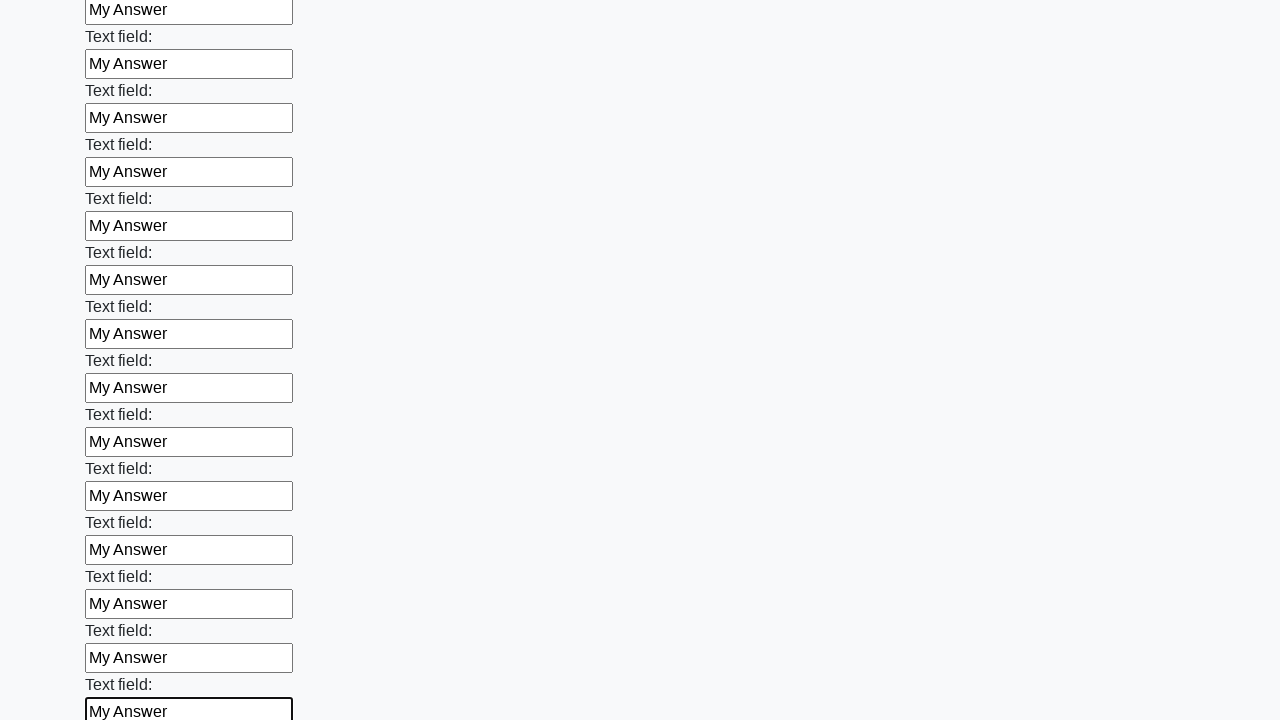

Filled an input field with 'My Answer' on input >> nth=74
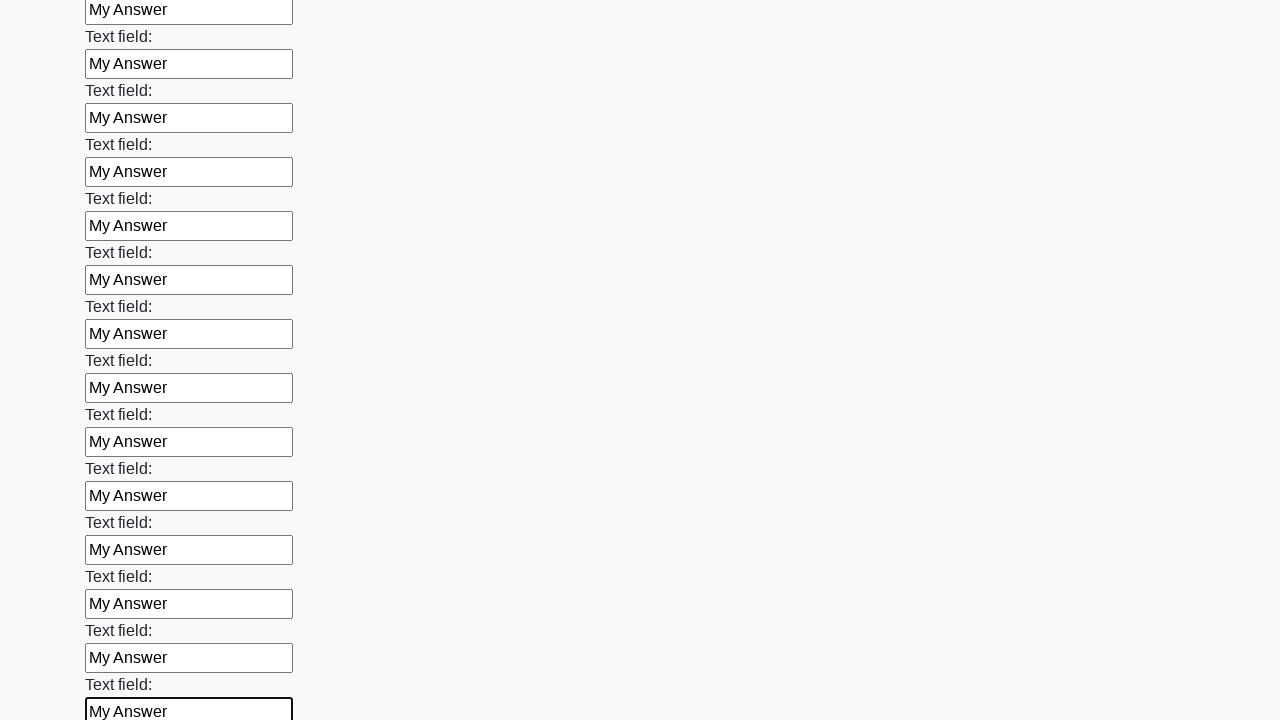

Filled an input field with 'My Answer' on input >> nth=75
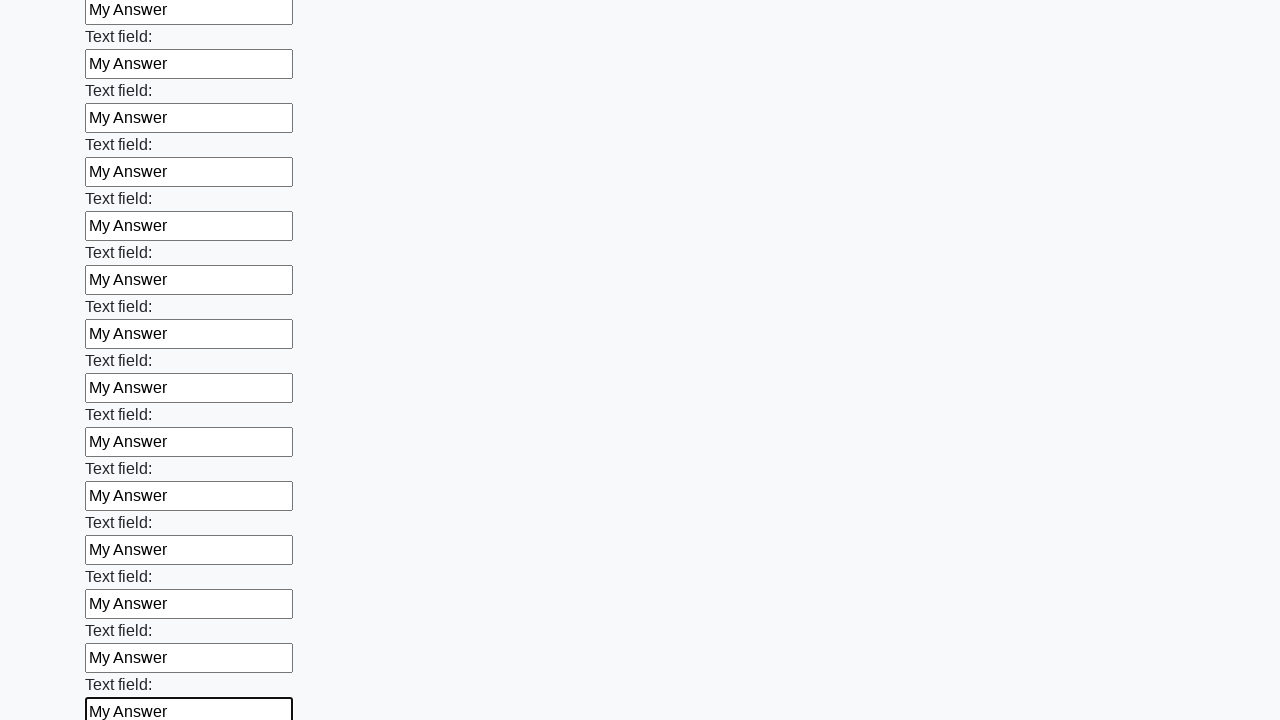

Filled an input field with 'My Answer' on input >> nth=76
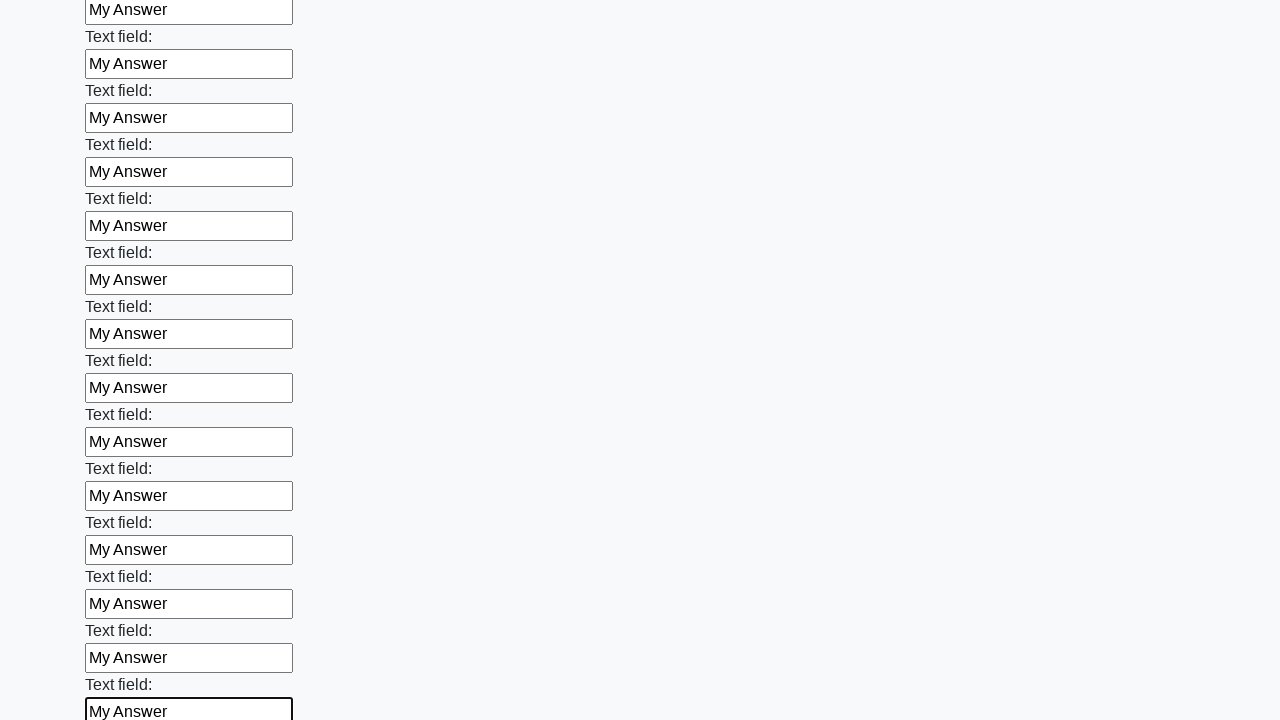

Filled an input field with 'My Answer' on input >> nth=77
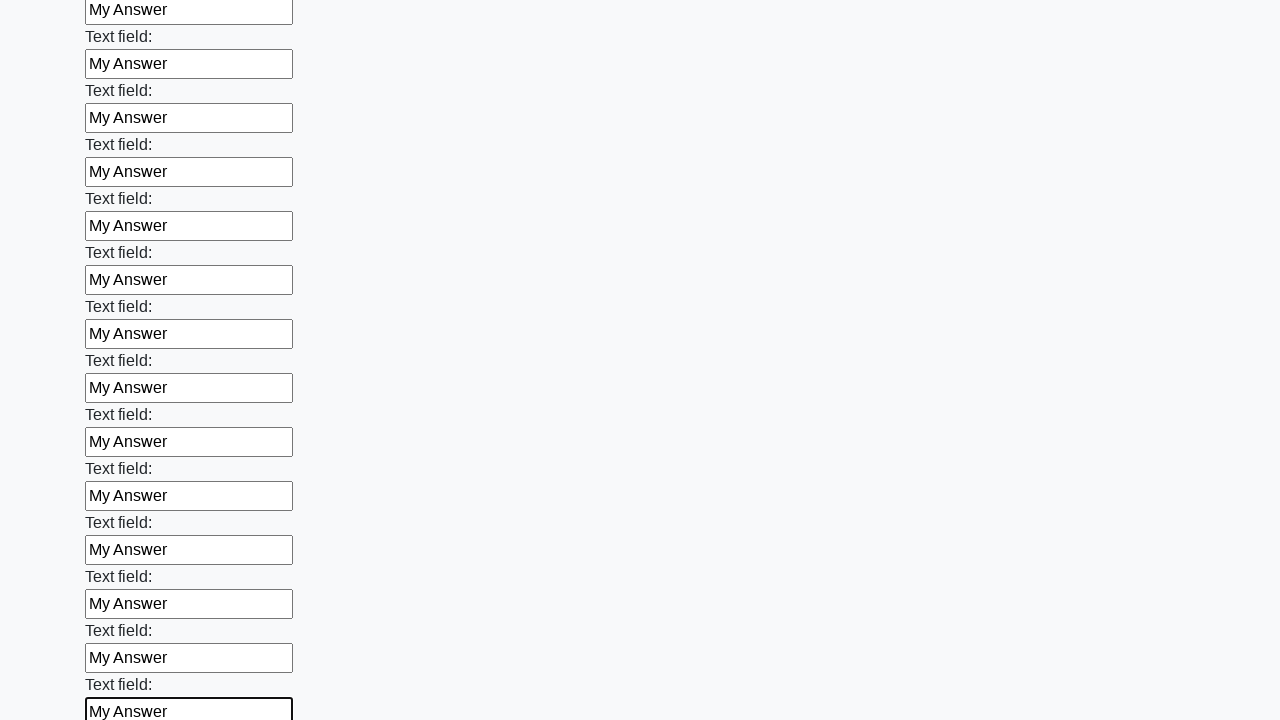

Filled an input field with 'My Answer' on input >> nth=78
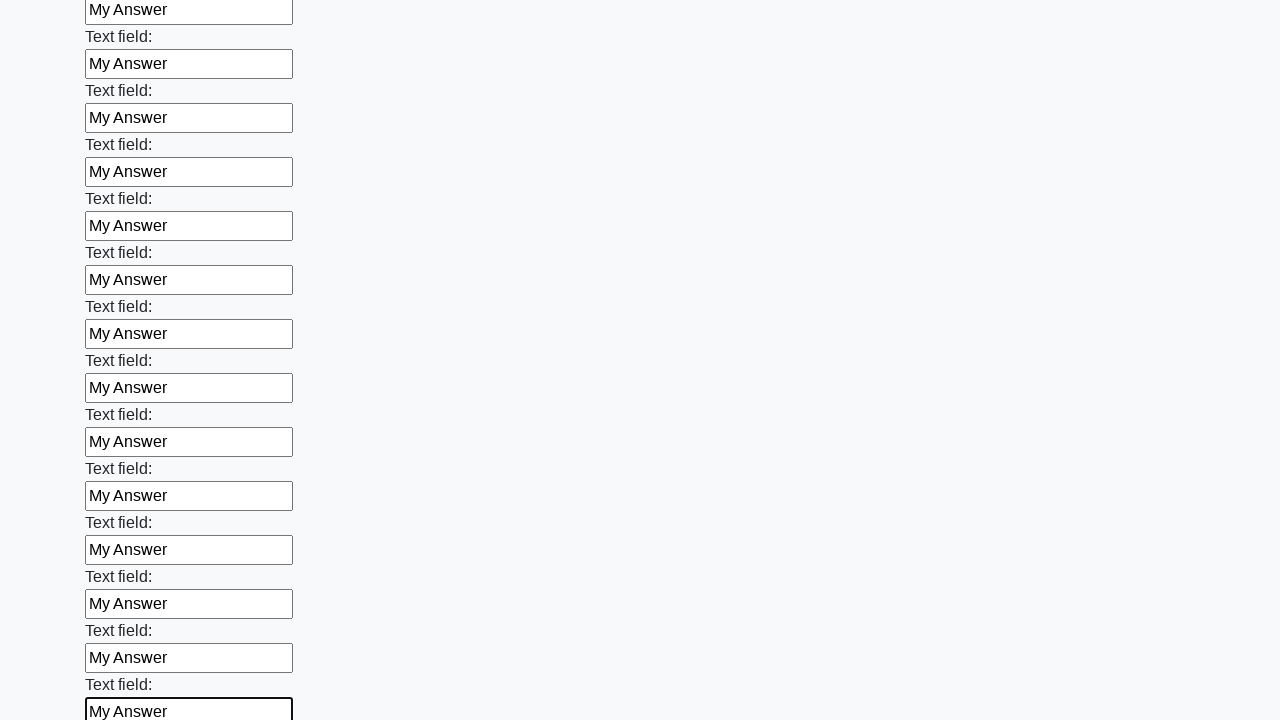

Filled an input field with 'My Answer' on input >> nth=79
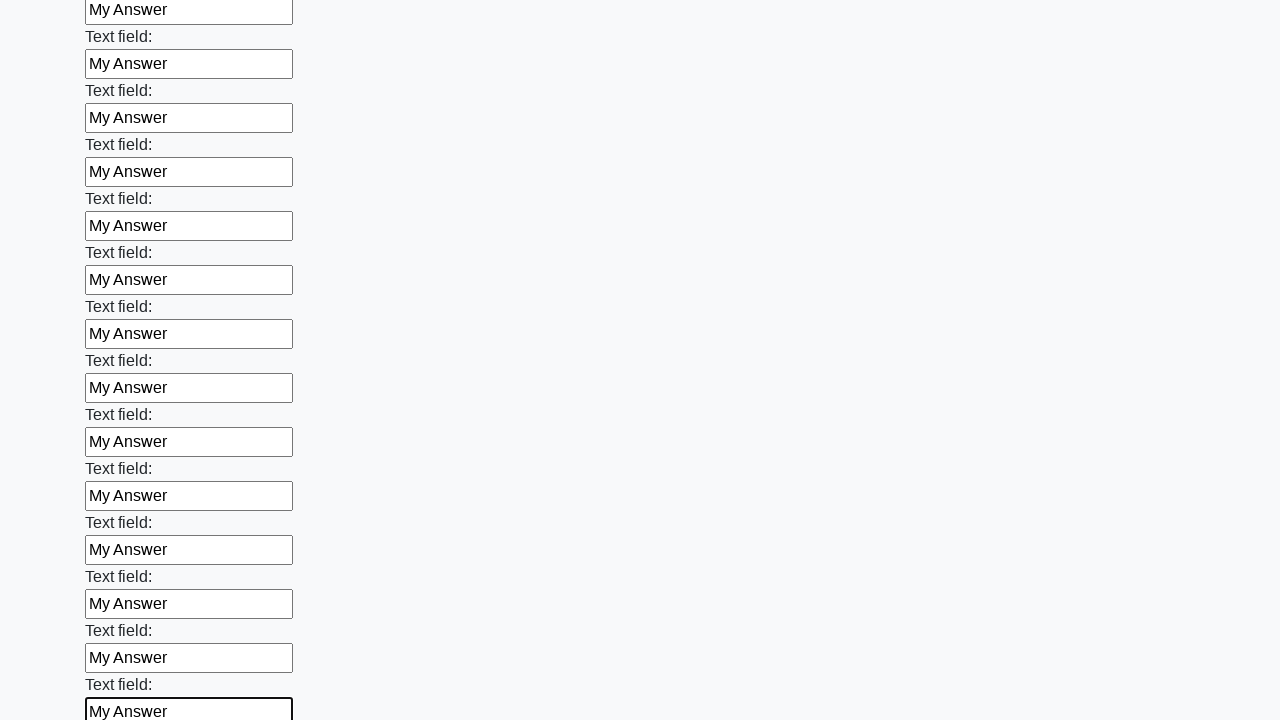

Filled an input field with 'My Answer' on input >> nth=80
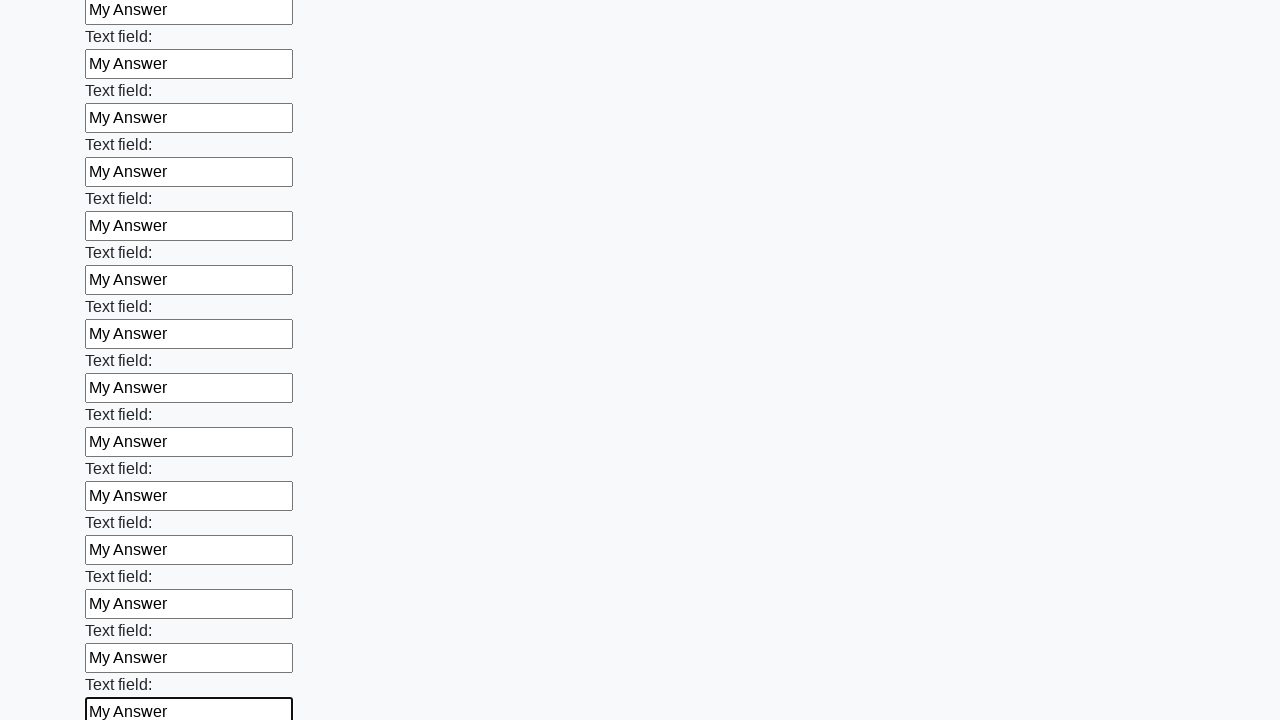

Filled an input field with 'My Answer' on input >> nth=81
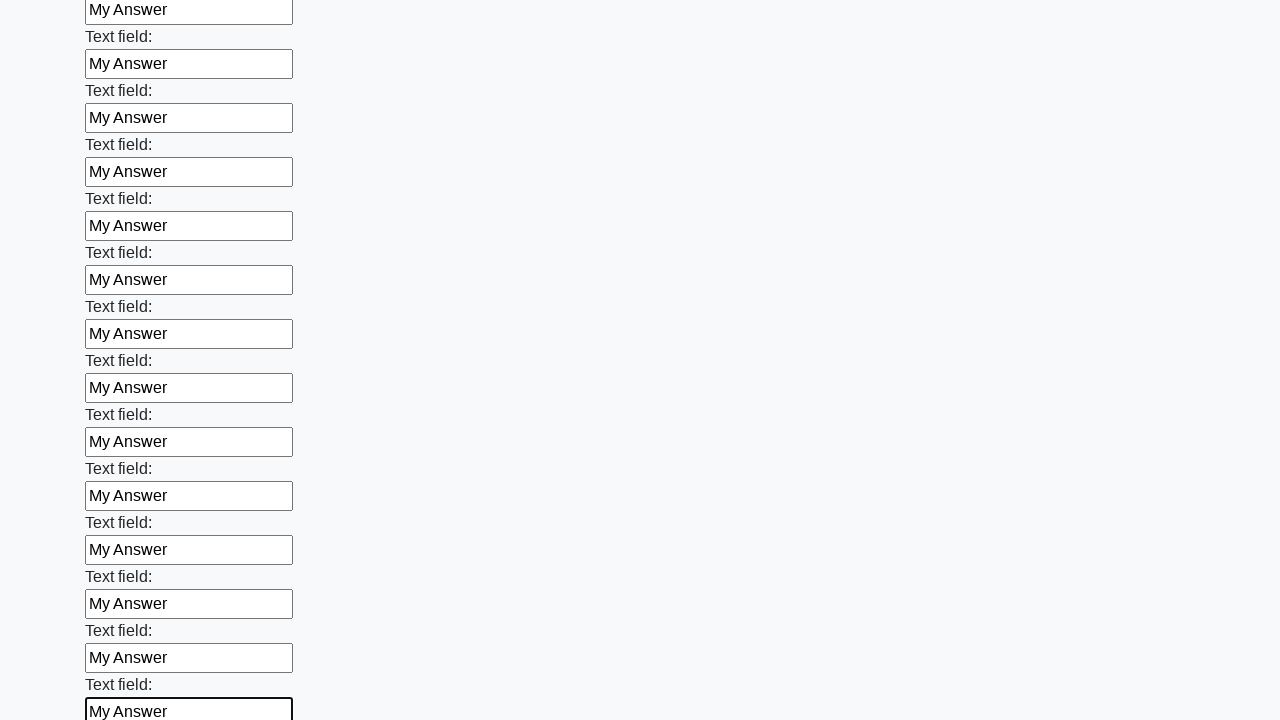

Filled an input field with 'My Answer' on input >> nth=82
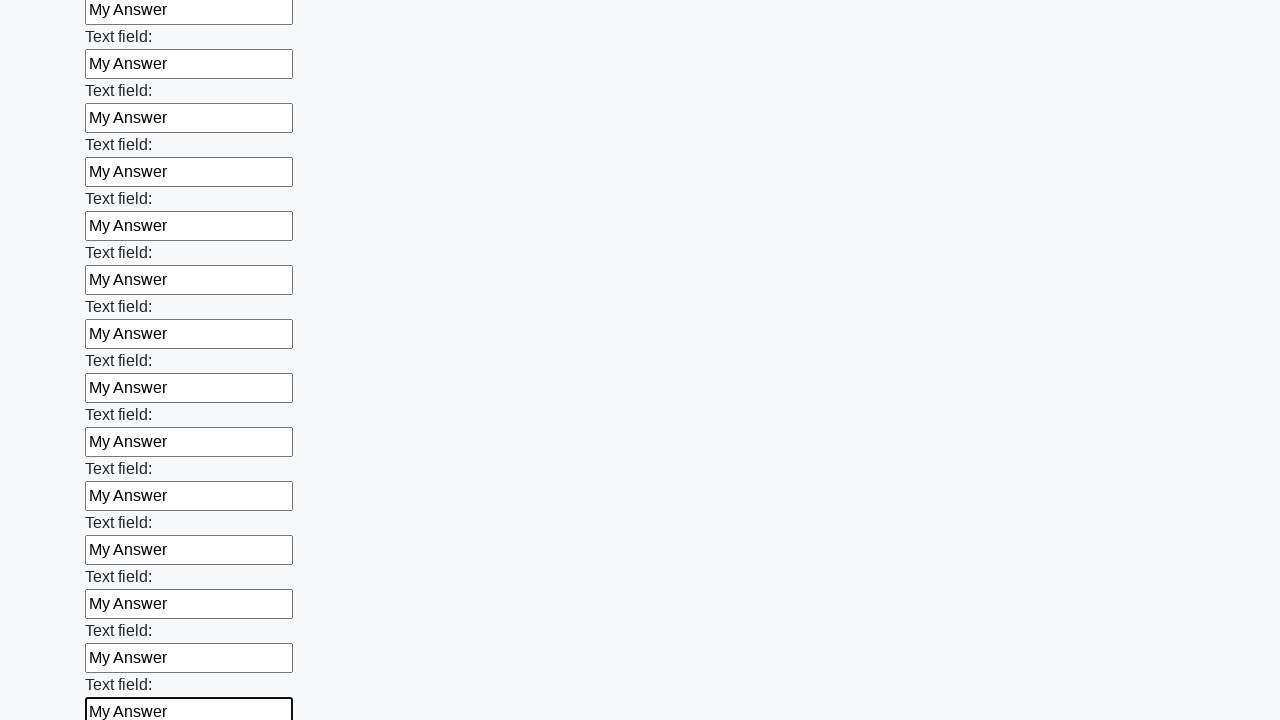

Filled an input field with 'My Answer' on input >> nth=83
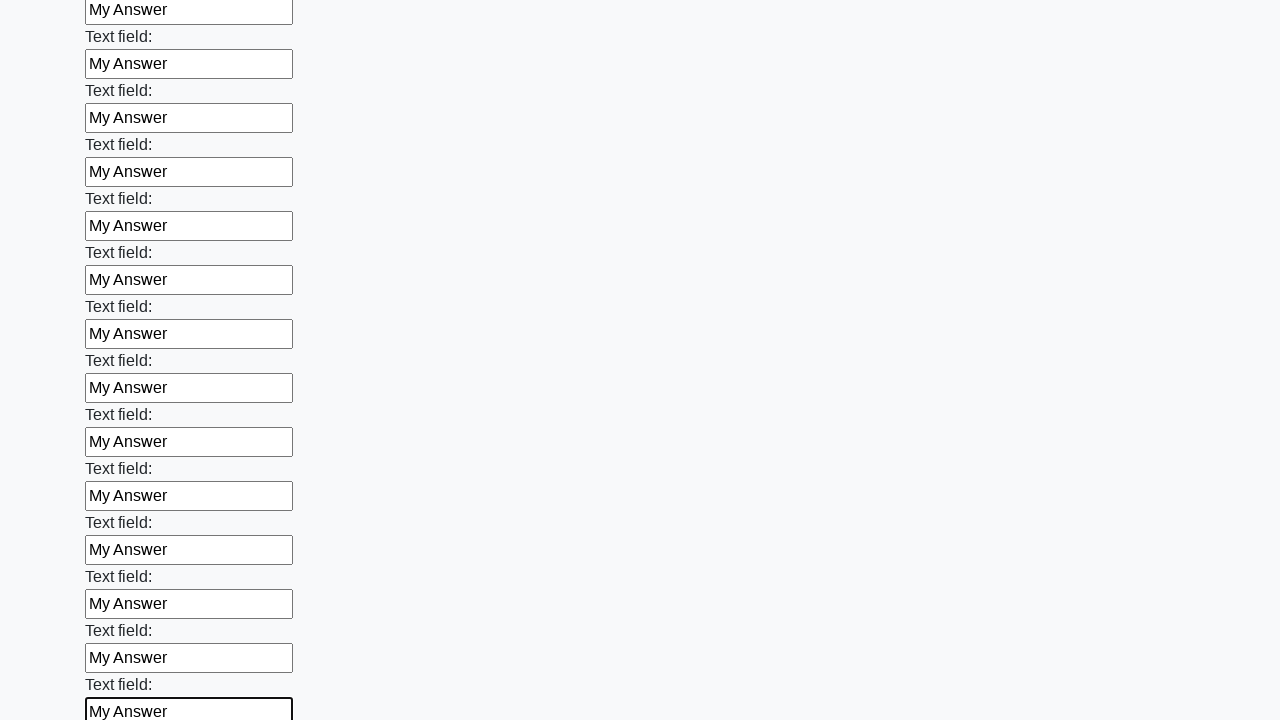

Filled an input field with 'My Answer' on input >> nth=84
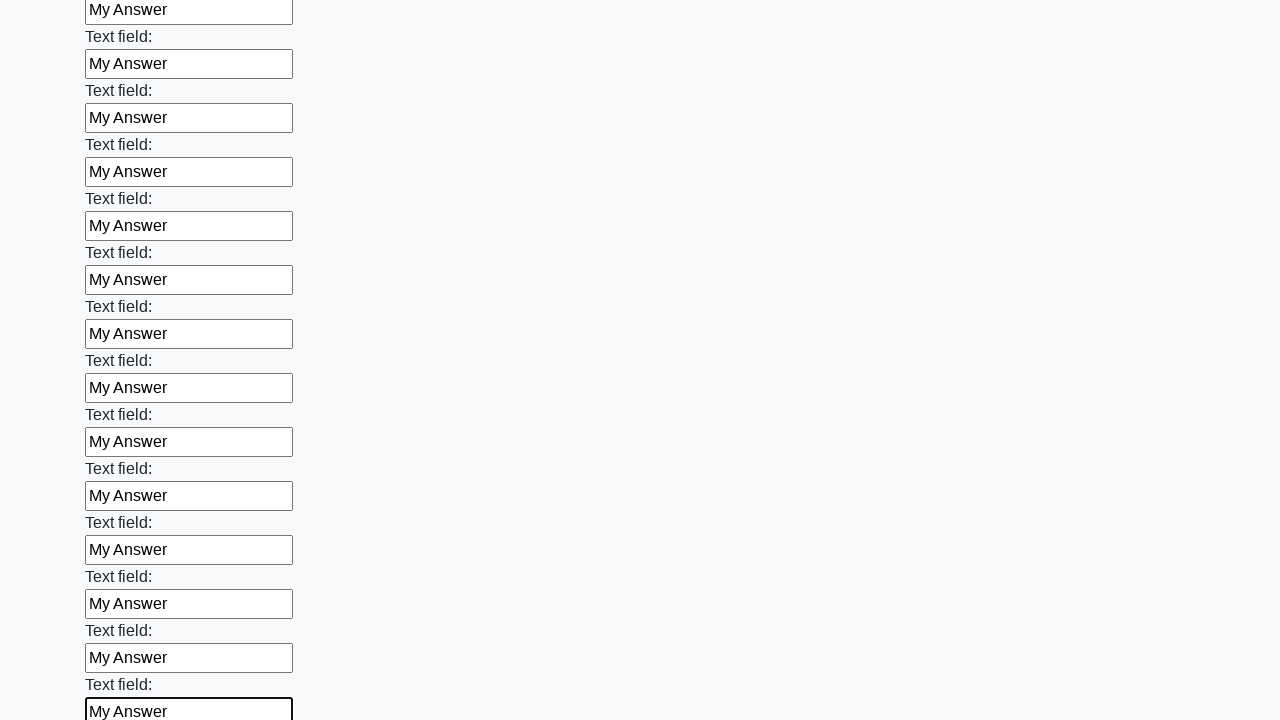

Filled an input field with 'My Answer' on input >> nth=85
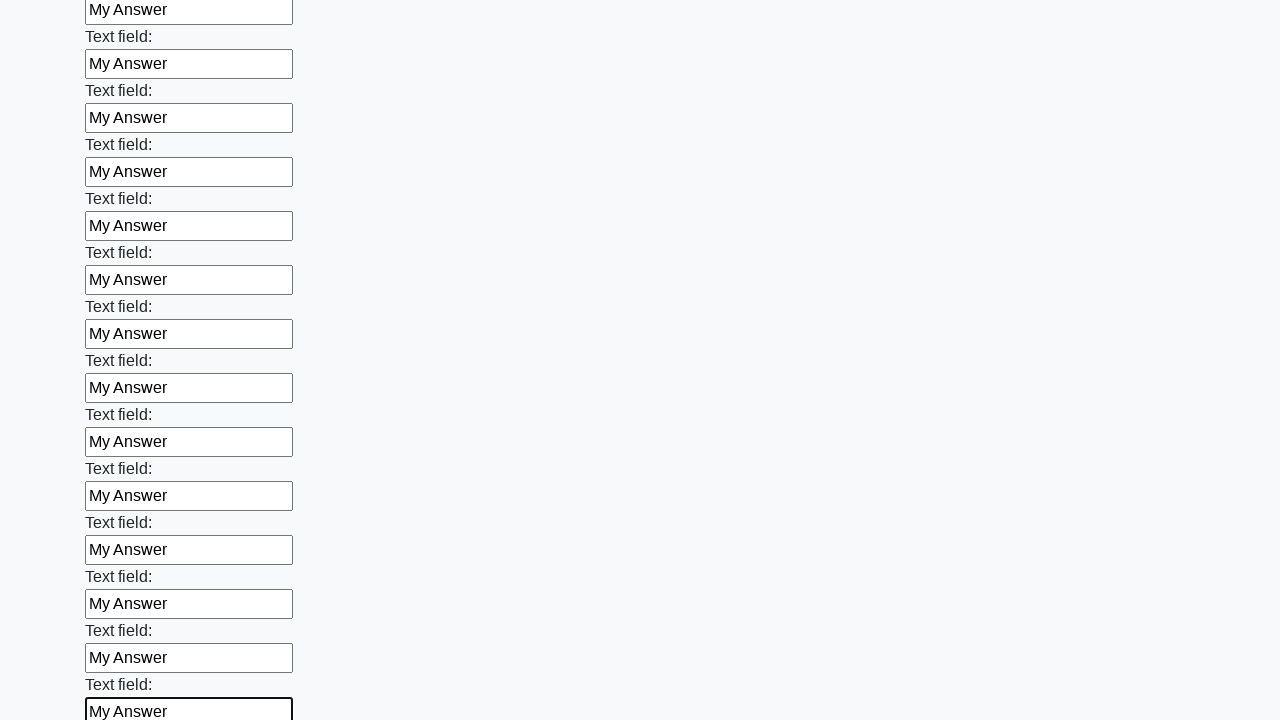

Filled an input field with 'My Answer' on input >> nth=86
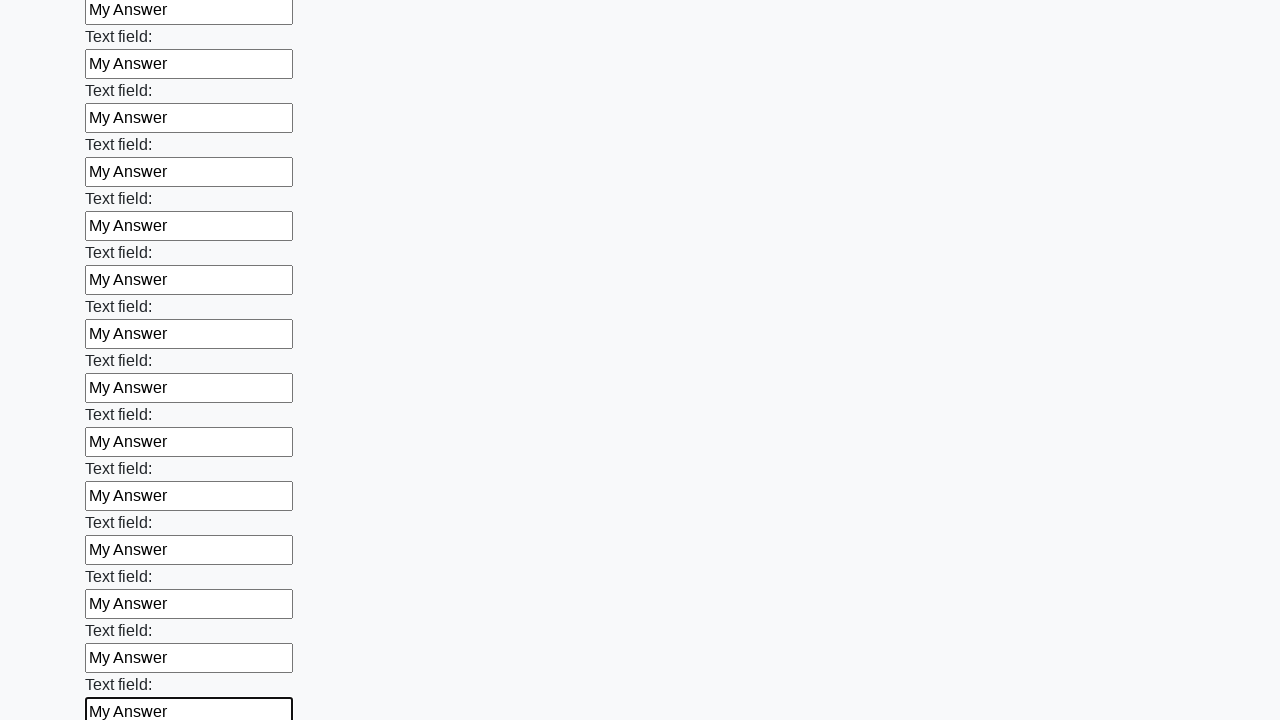

Filled an input field with 'My Answer' on input >> nth=87
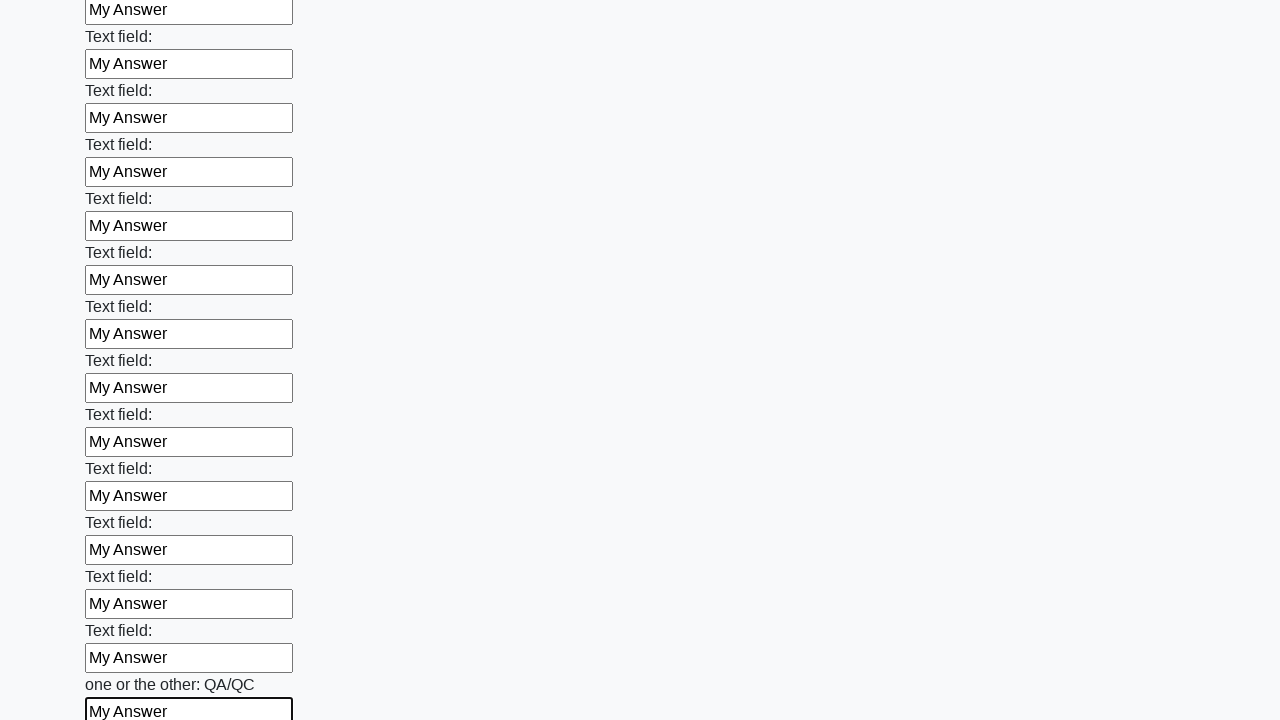

Filled an input field with 'My Answer' on input >> nth=88
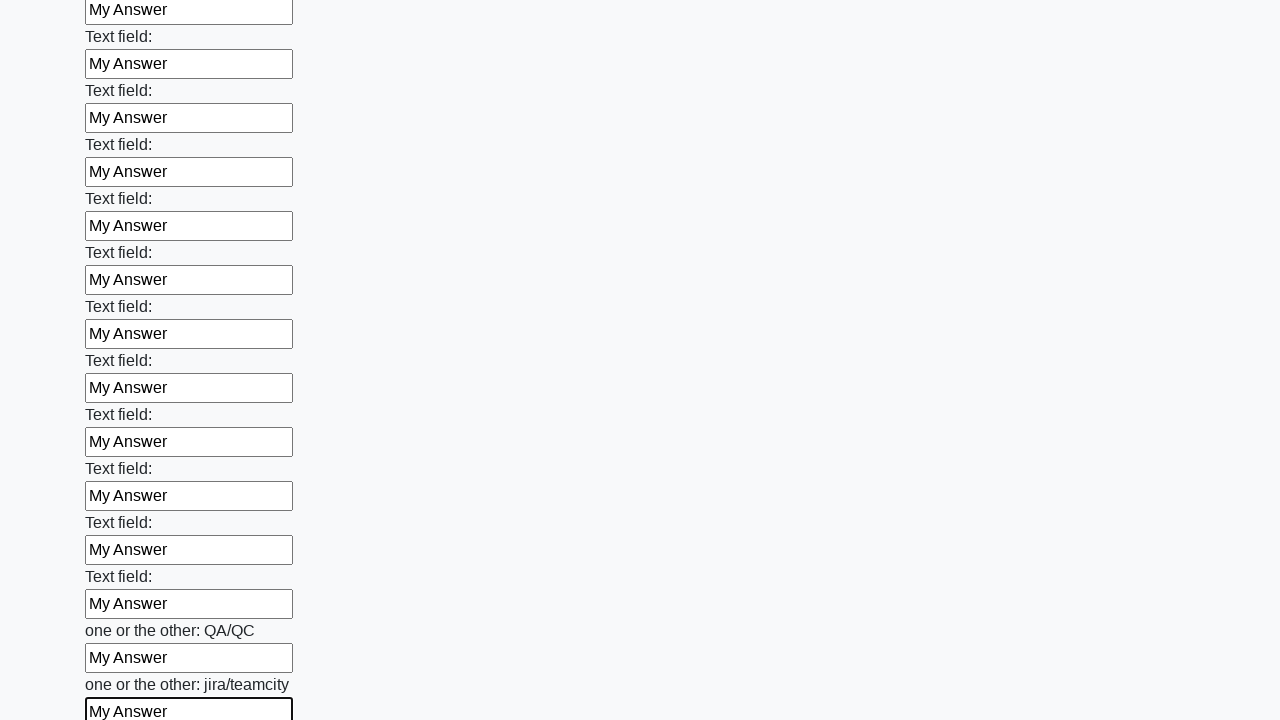

Filled an input field with 'My Answer' on input >> nth=89
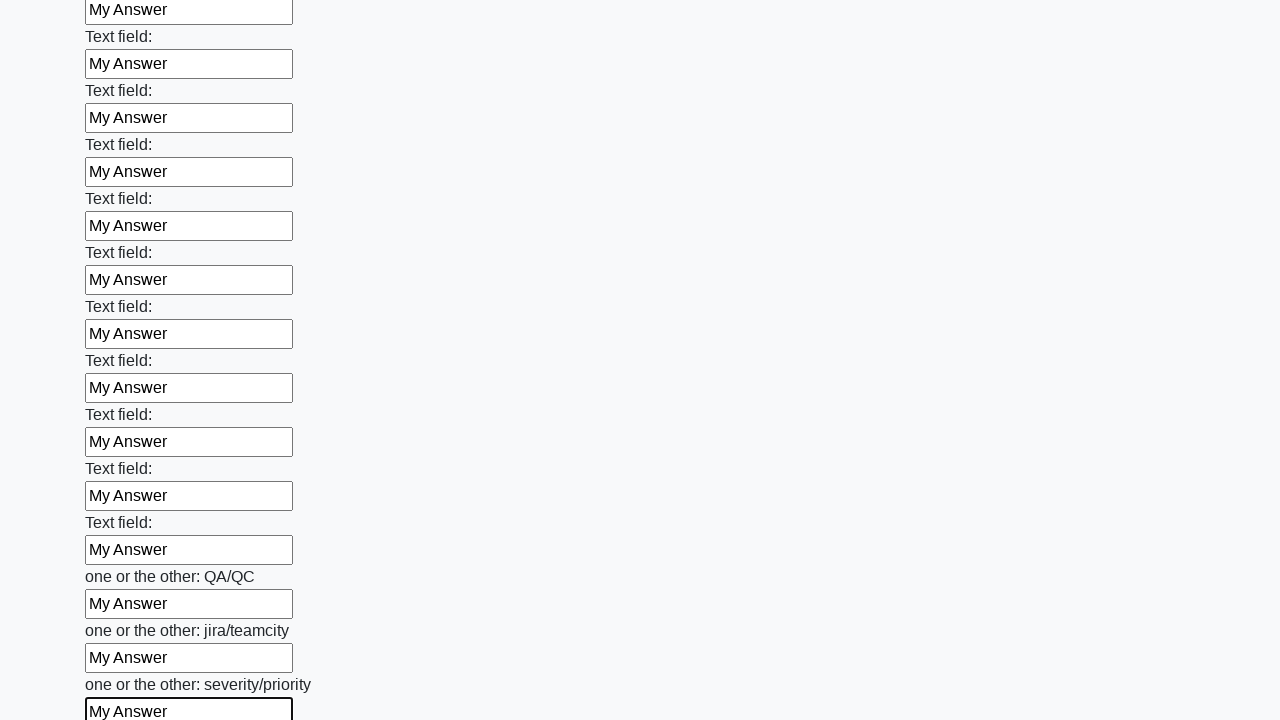

Filled an input field with 'My Answer' on input >> nth=90
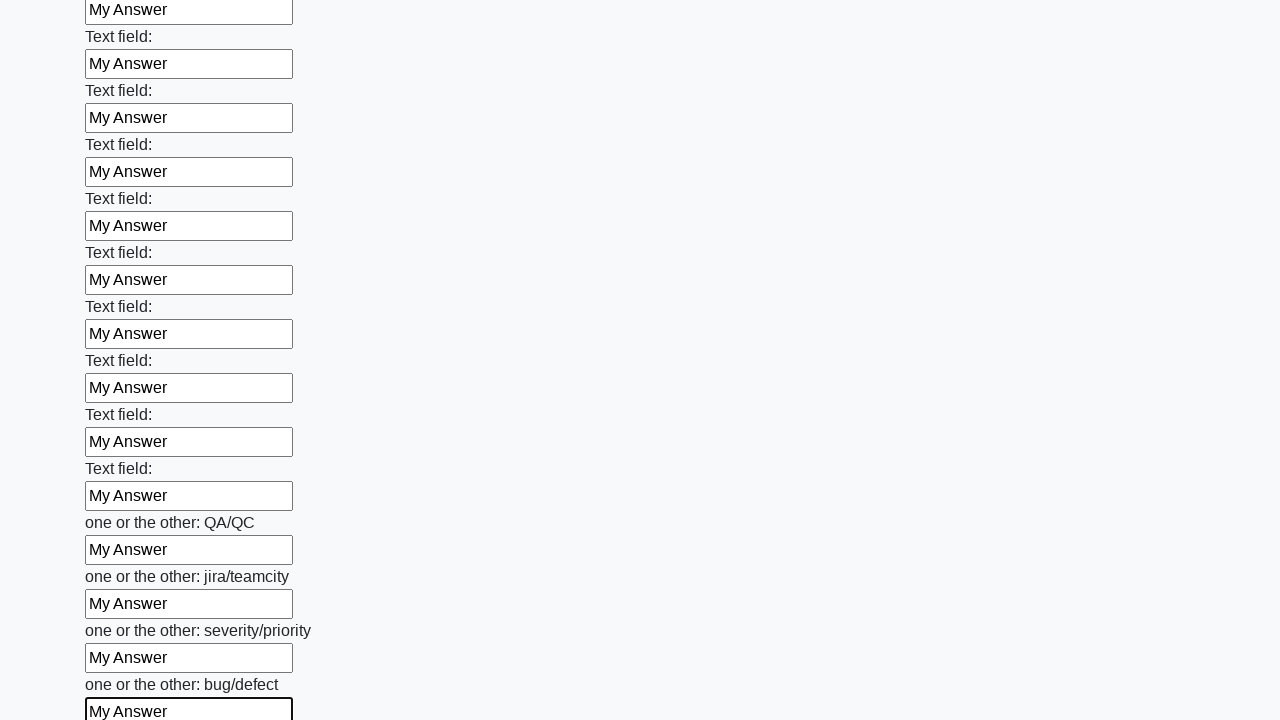

Filled an input field with 'My Answer' on input >> nth=91
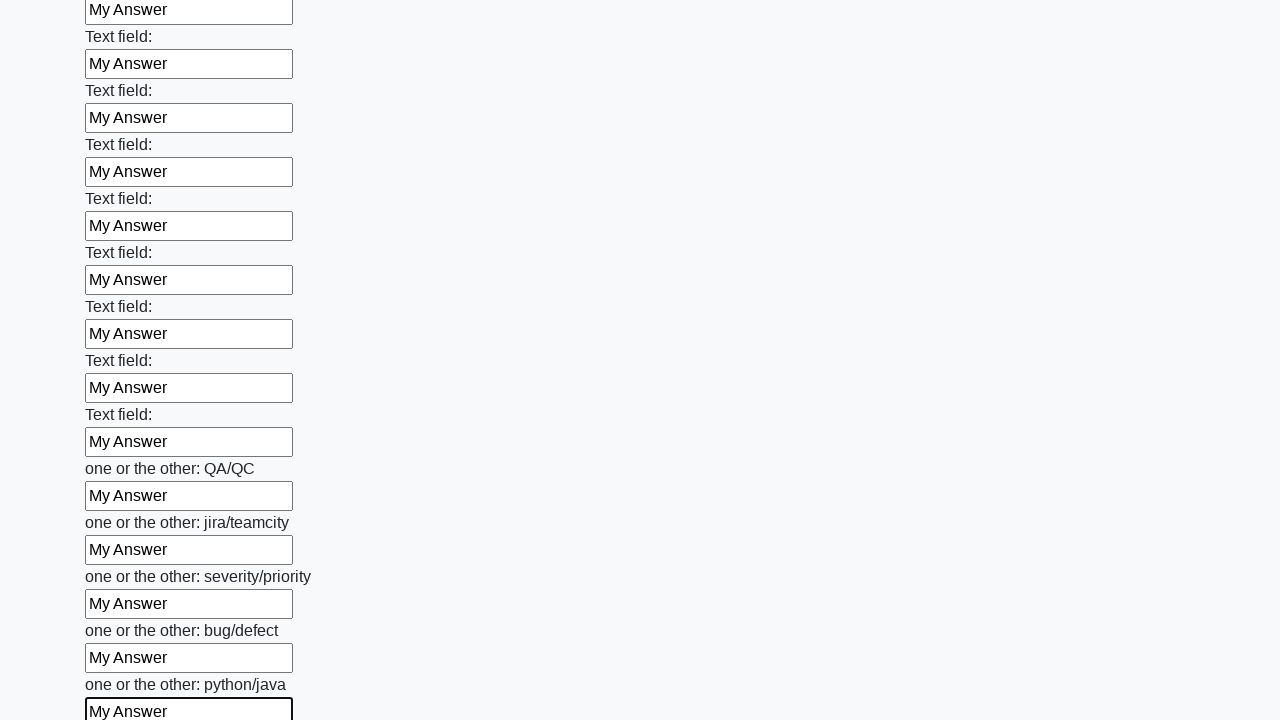

Filled an input field with 'My Answer' on input >> nth=92
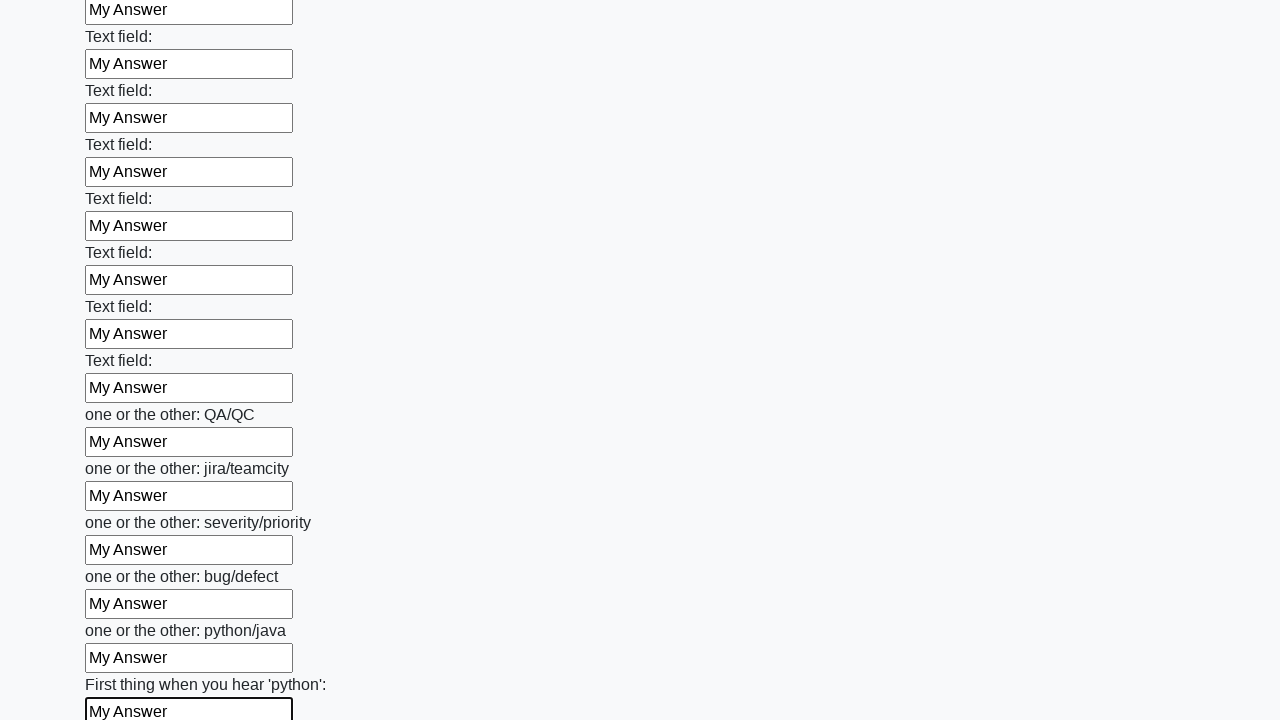

Filled an input field with 'My Answer' on input >> nth=93
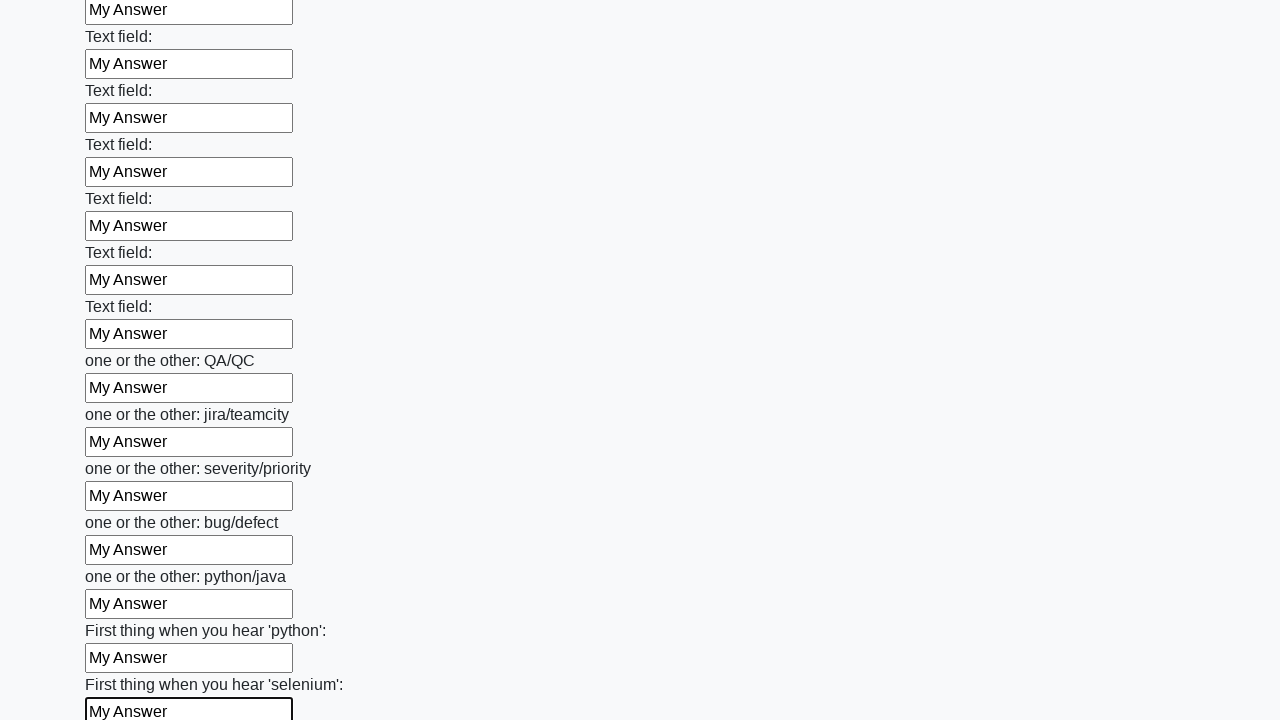

Filled an input field with 'My Answer' on input >> nth=94
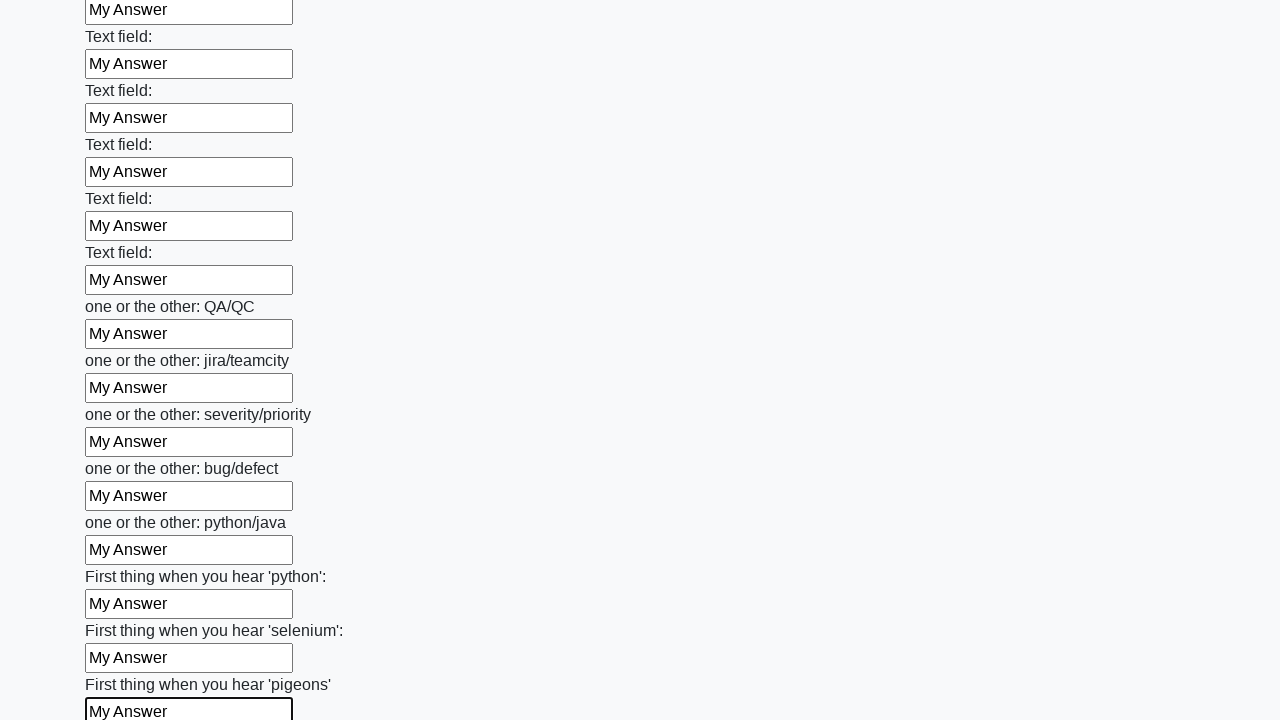

Filled an input field with 'My Answer' on input >> nth=95
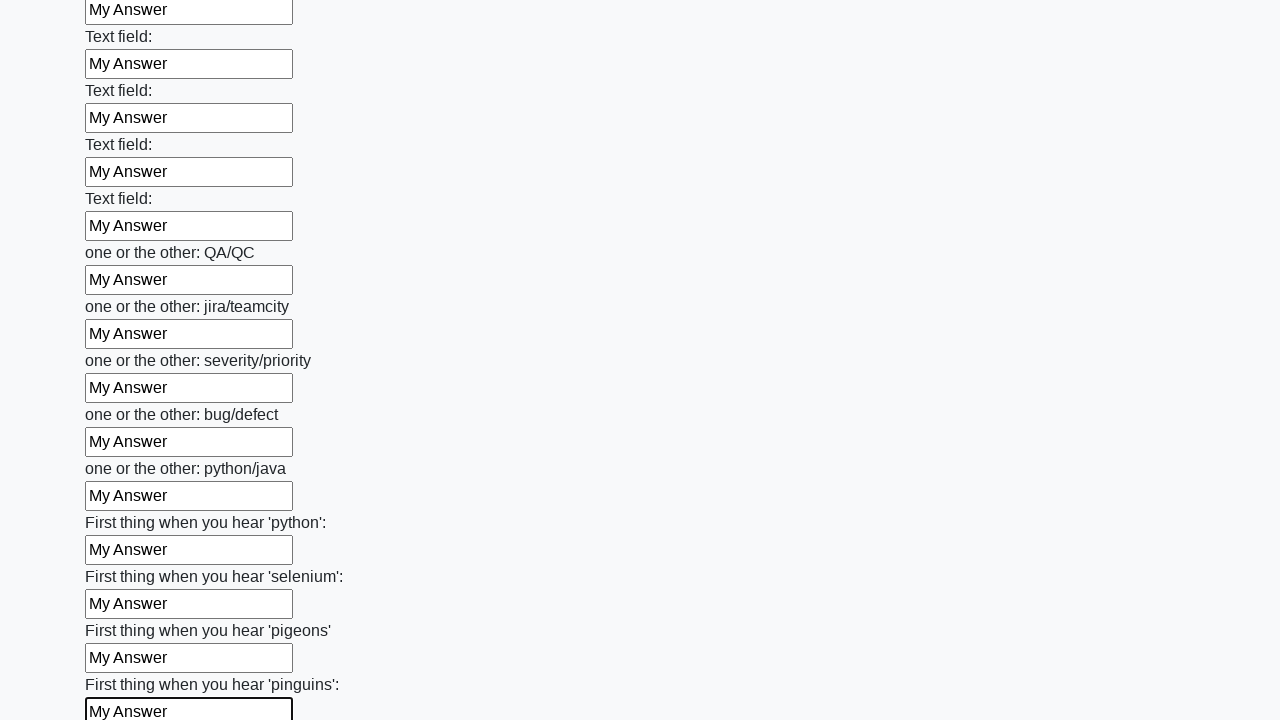

Filled an input field with 'My Answer' on input >> nth=96
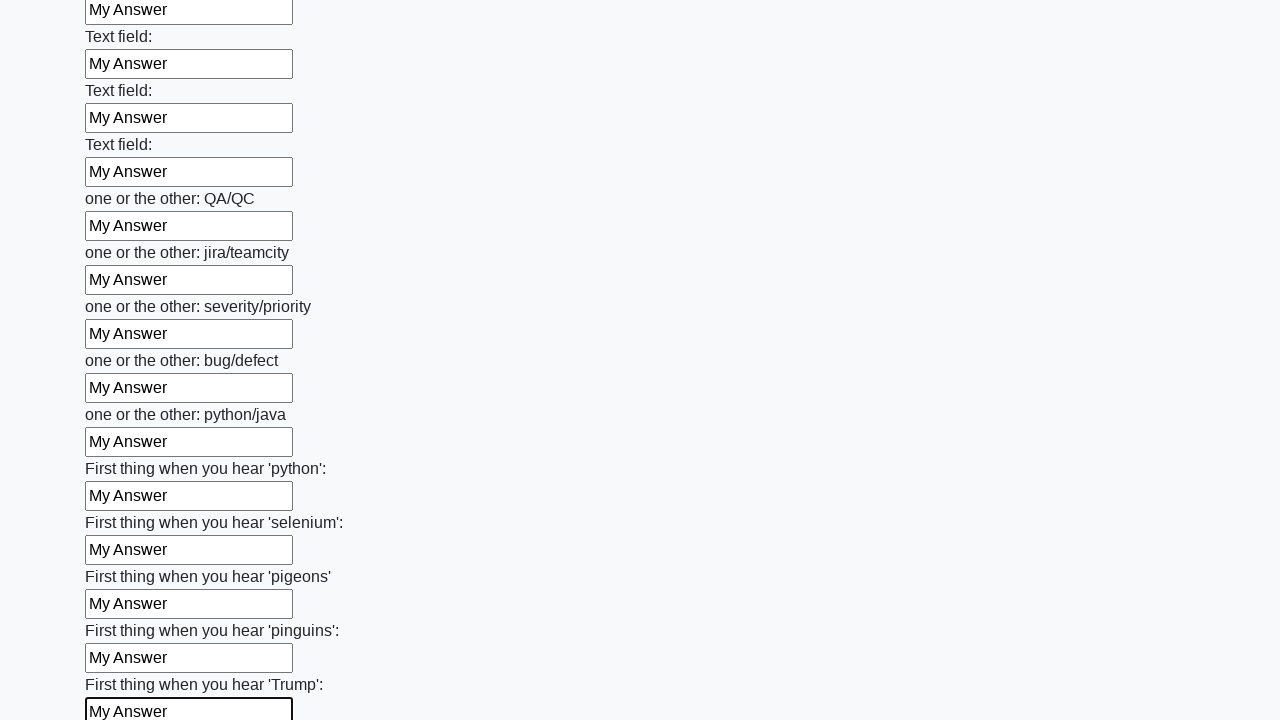

Filled an input field with 'My Answer' on input >> nth=97
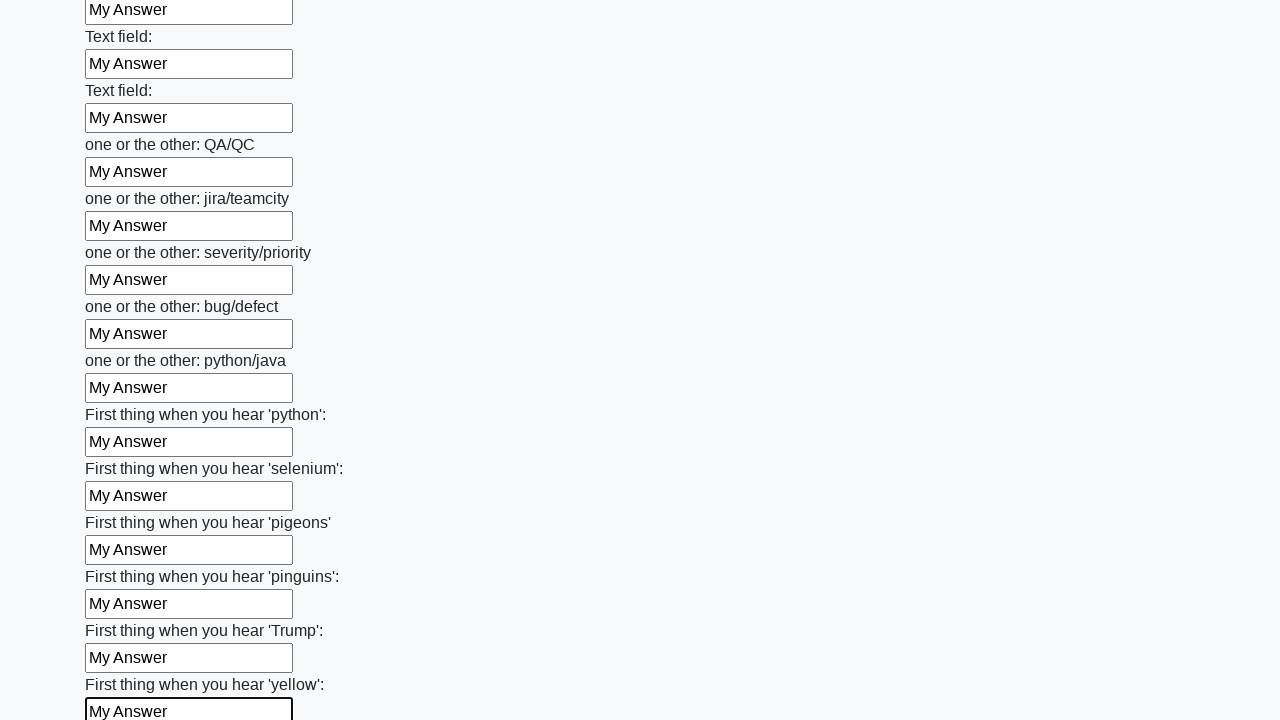

Filled an input field with 'My Answer' on input >> nth=98
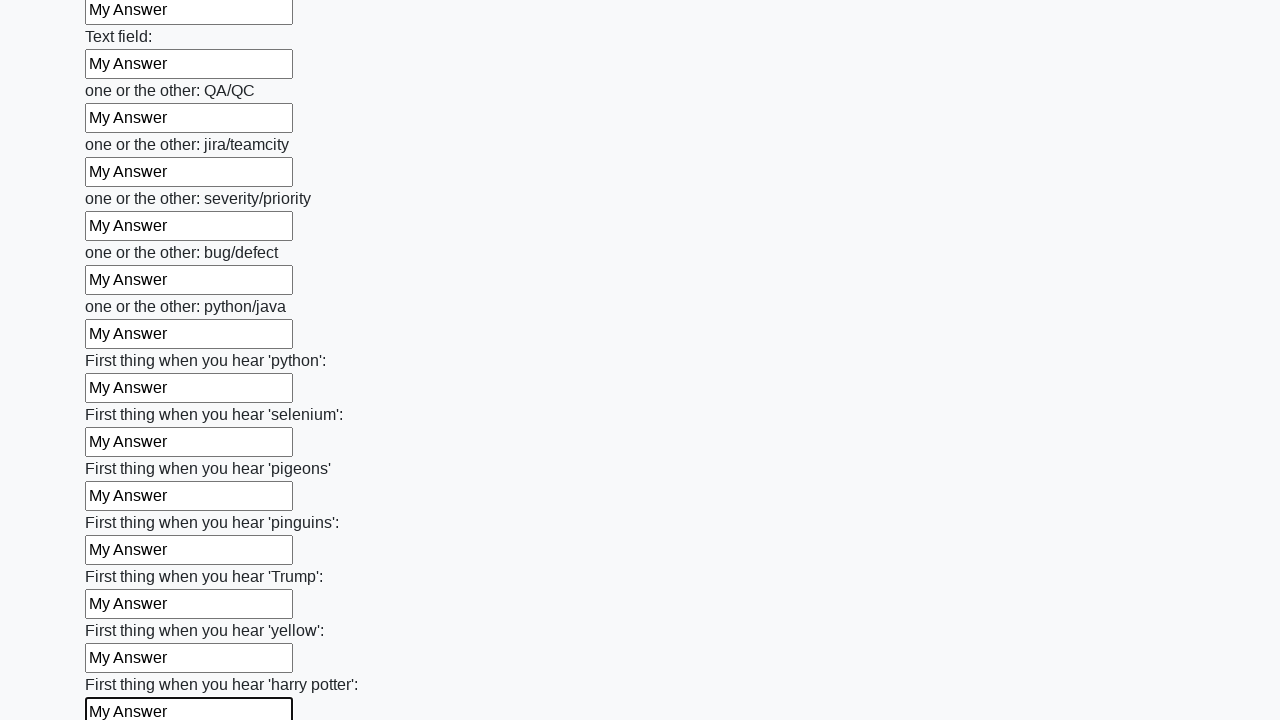

Filled an input field with 'My Answer' on input >> nth=99
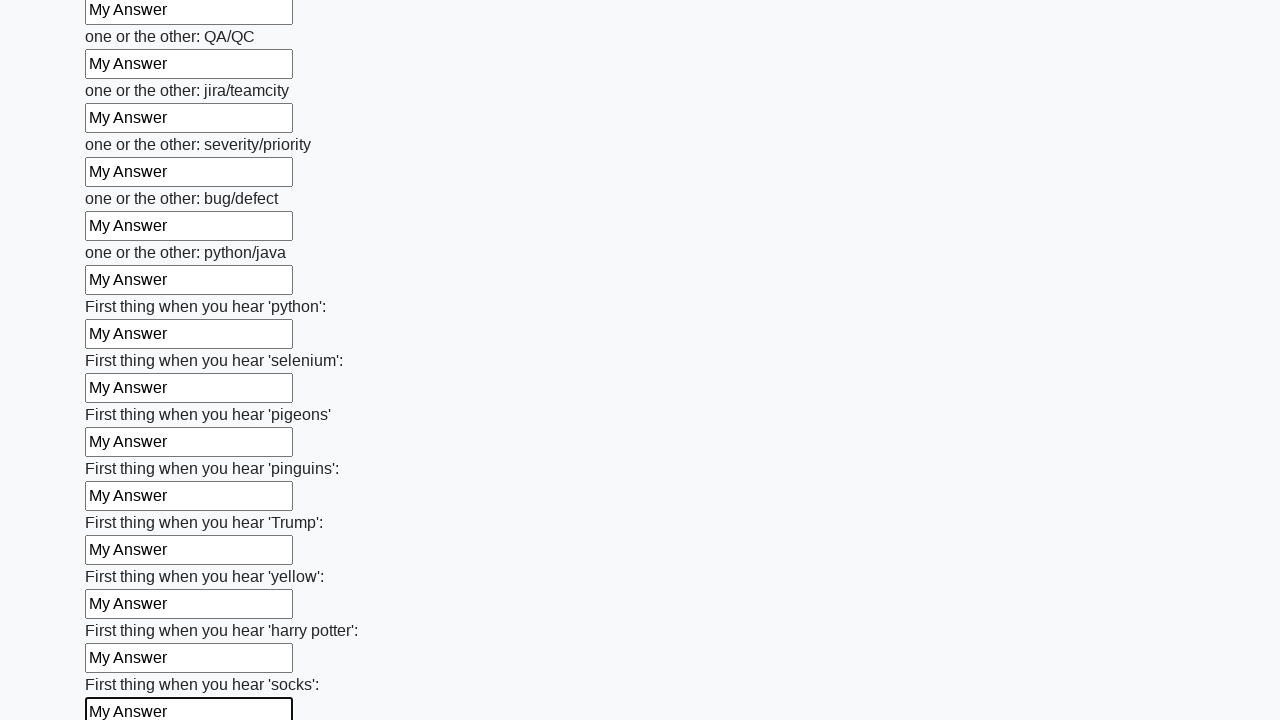

Clicked the submit button at (123, 611) on button.btn
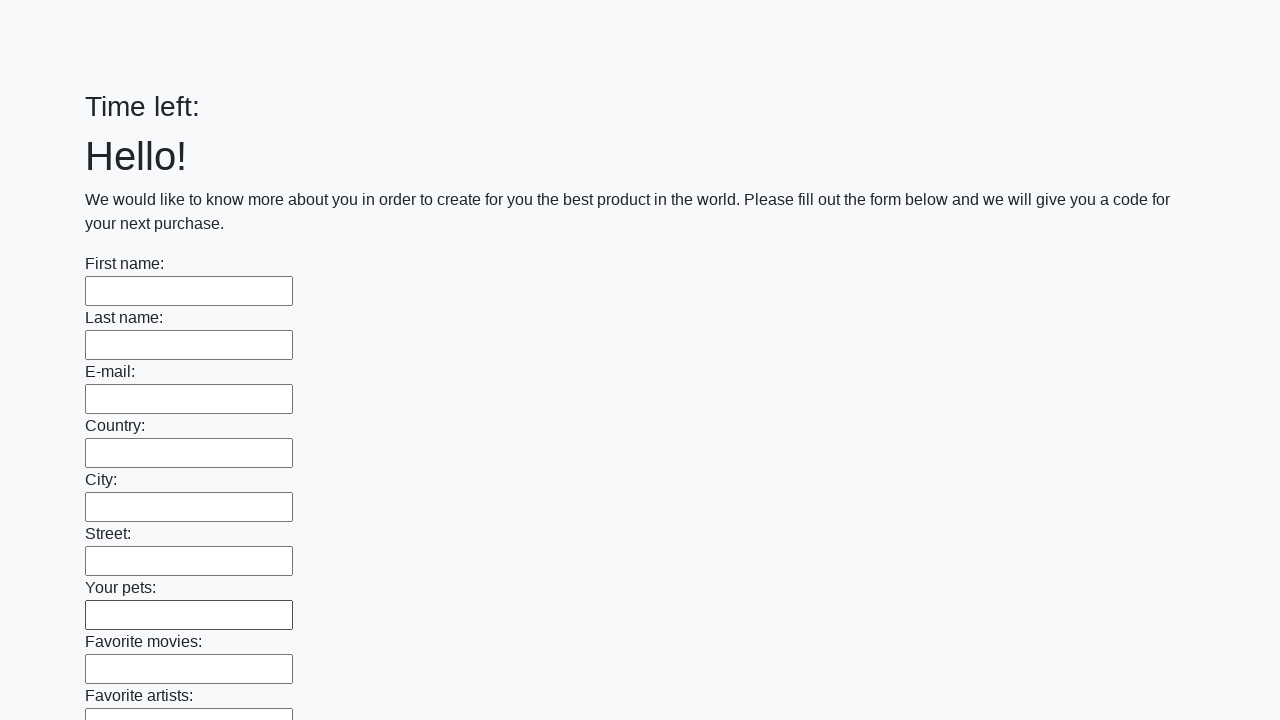

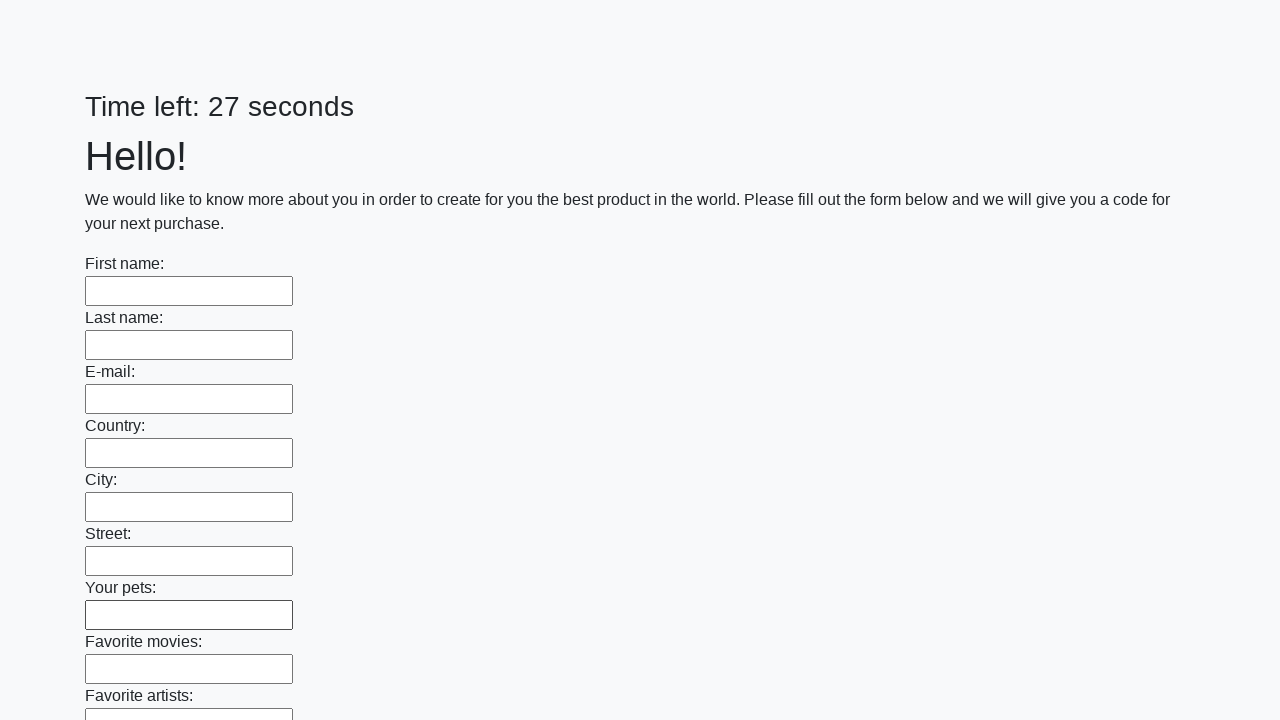